Tests responsive design by navigating to multiple pages of the Calley website at various desktop and mobile viewport resolutions, verifying each page loads correctly.

Starting URL: https://www.getcalley.com/

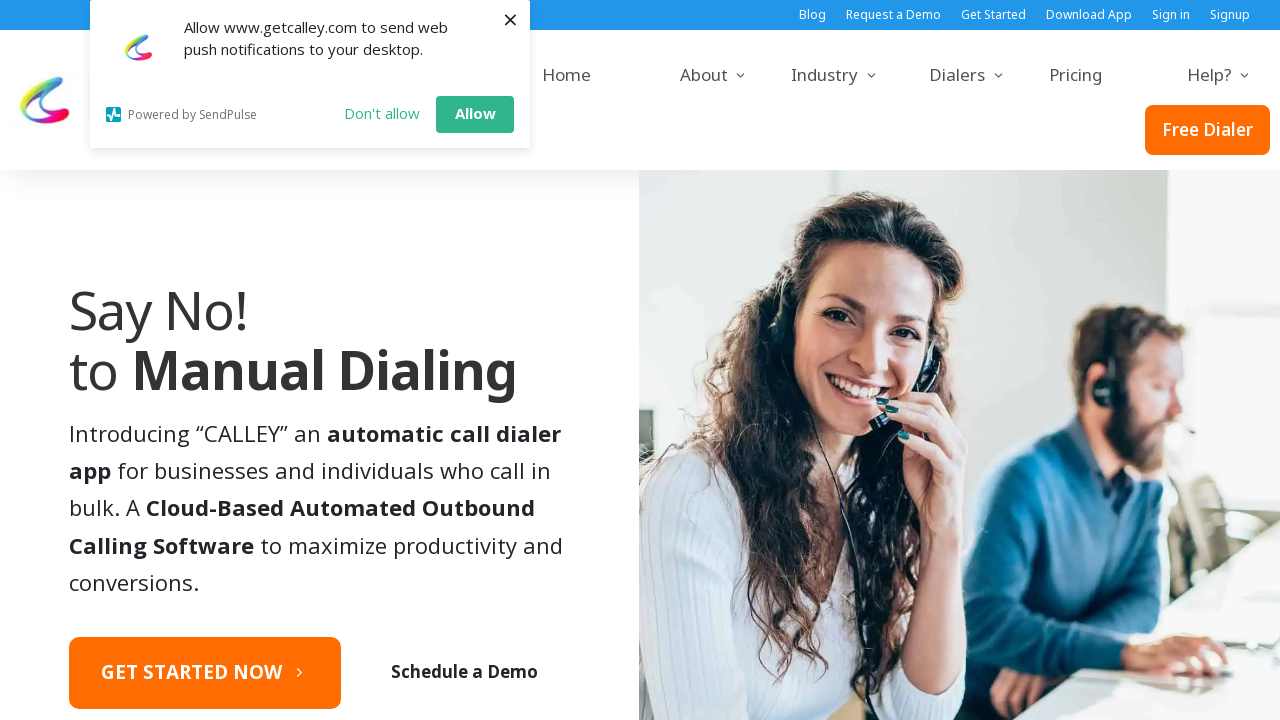

Set viewport to desktop resolution 1920x1080
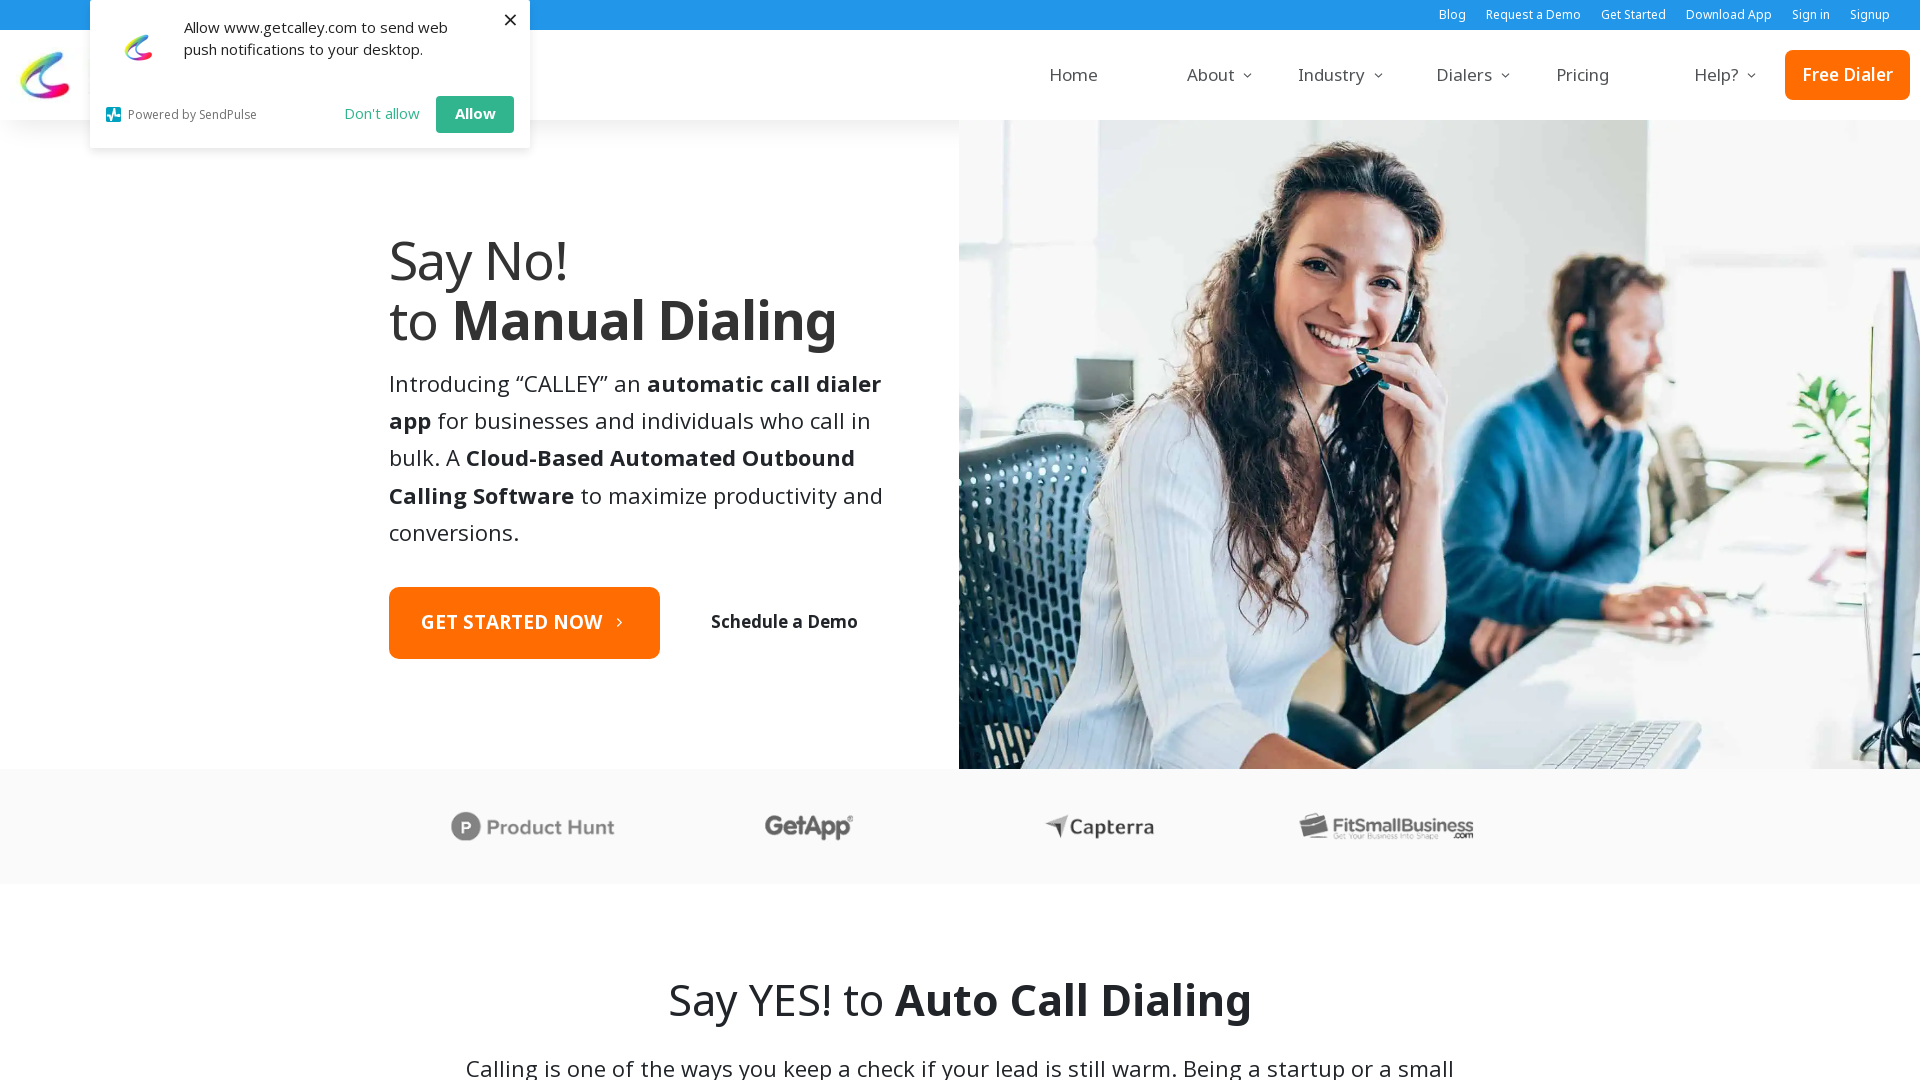

Navigated to https://www.getcalley.com/
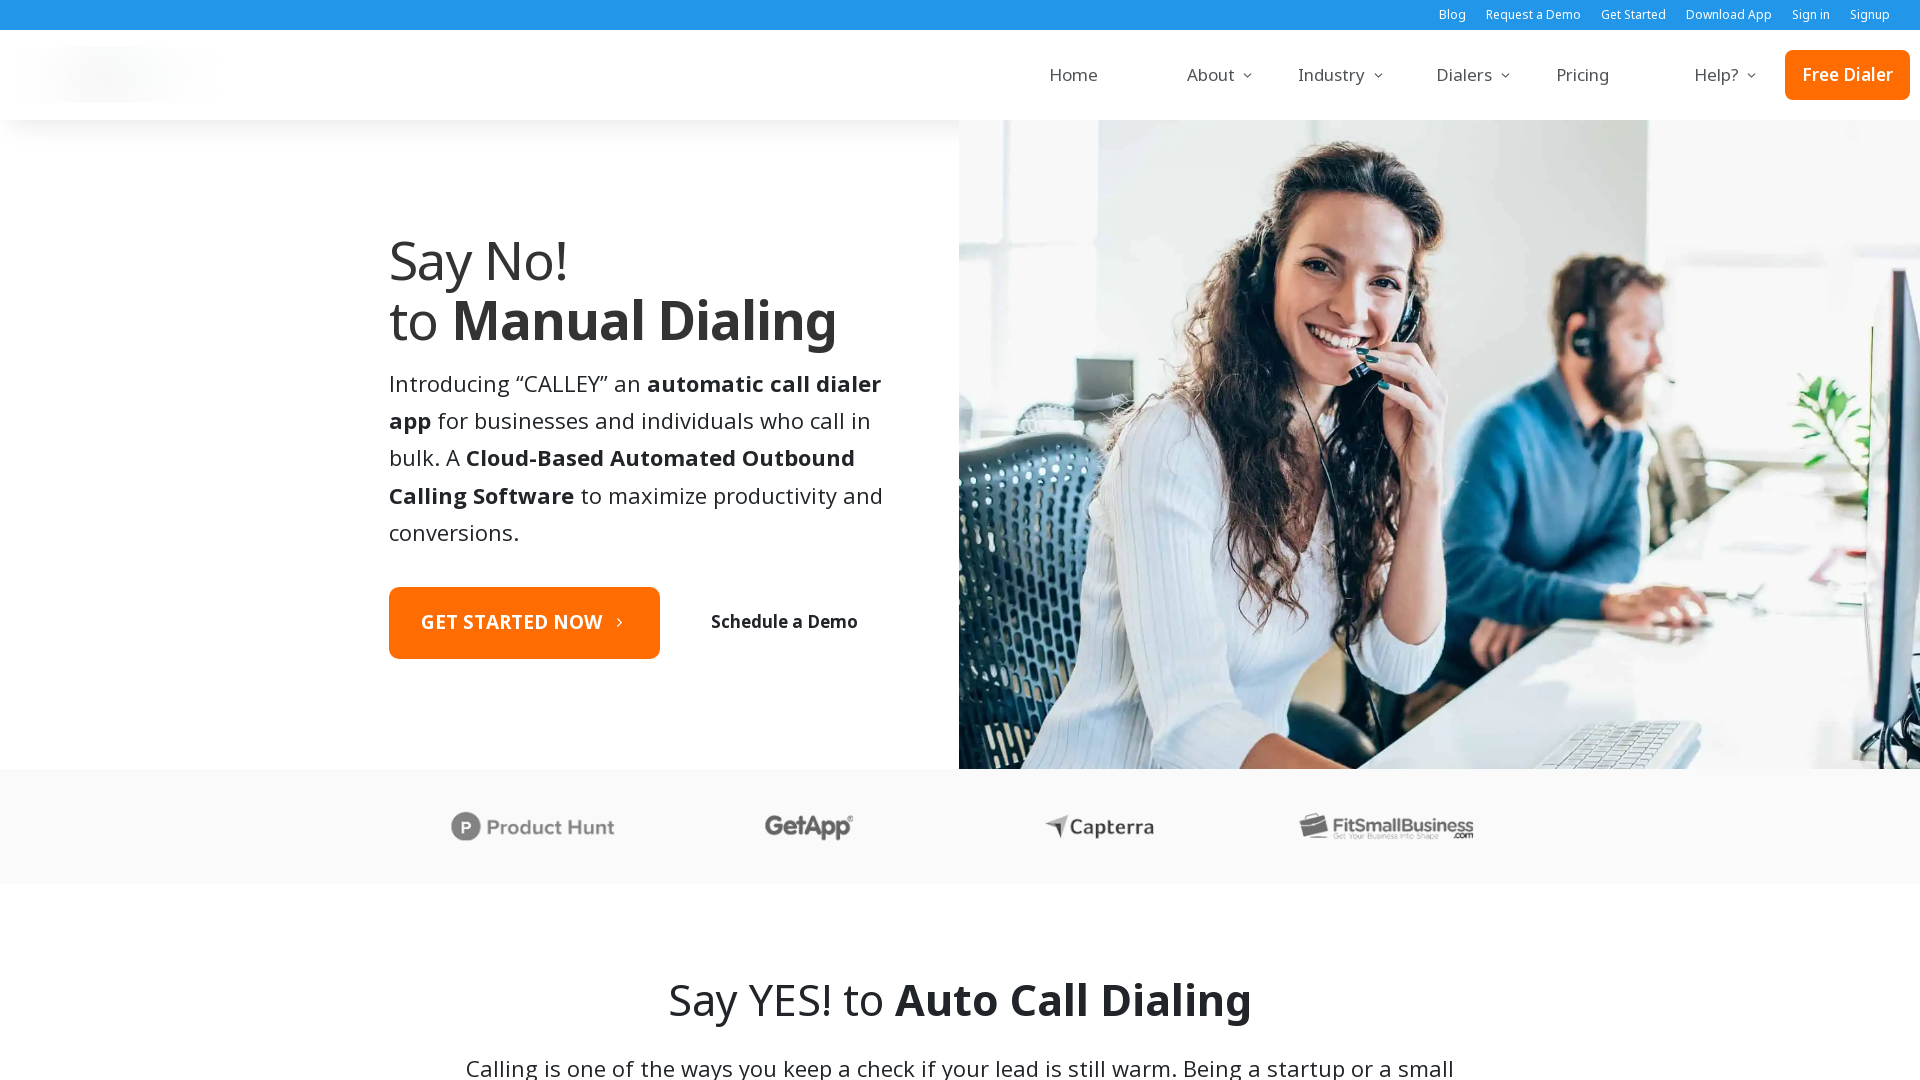

Page loaded at desktop resolution 1920x1080
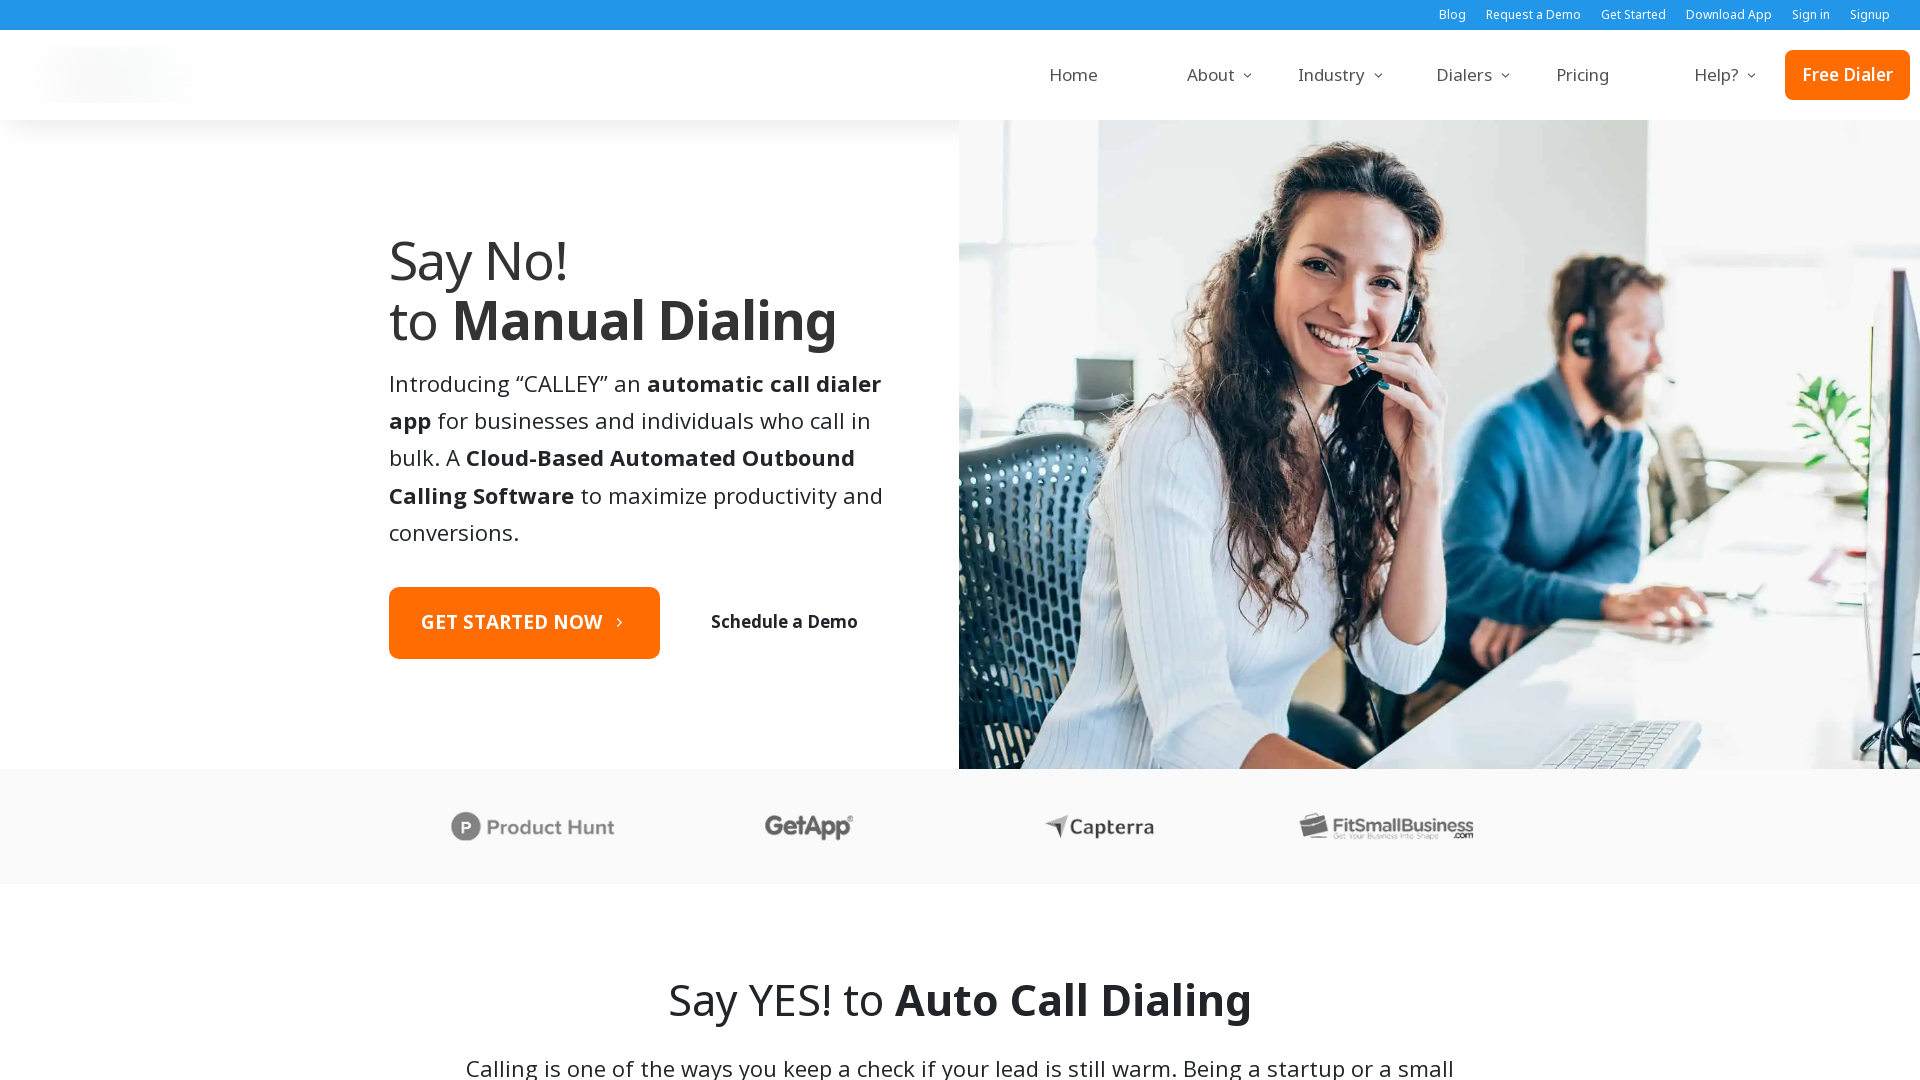

Set viewport to desktop resolution 1366x768
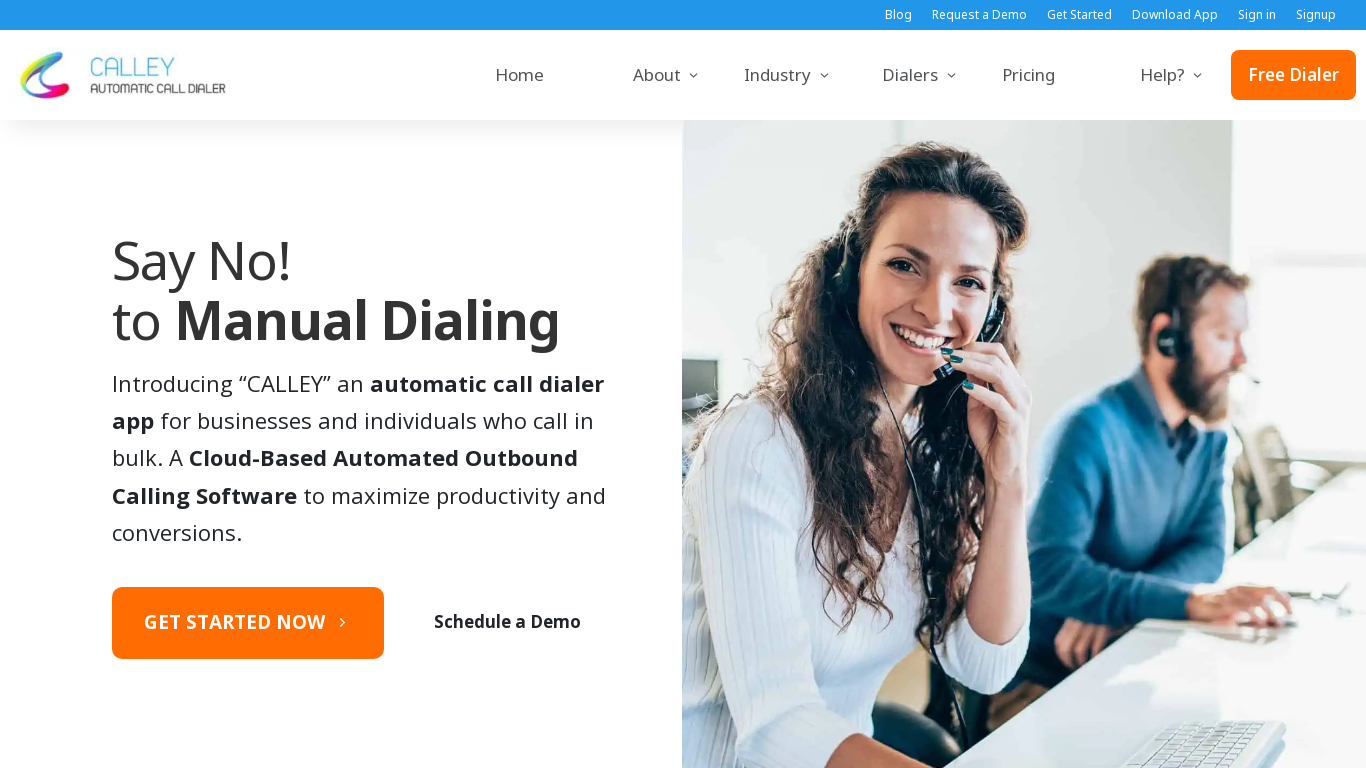

Navigated to https://www.getcalley.com/
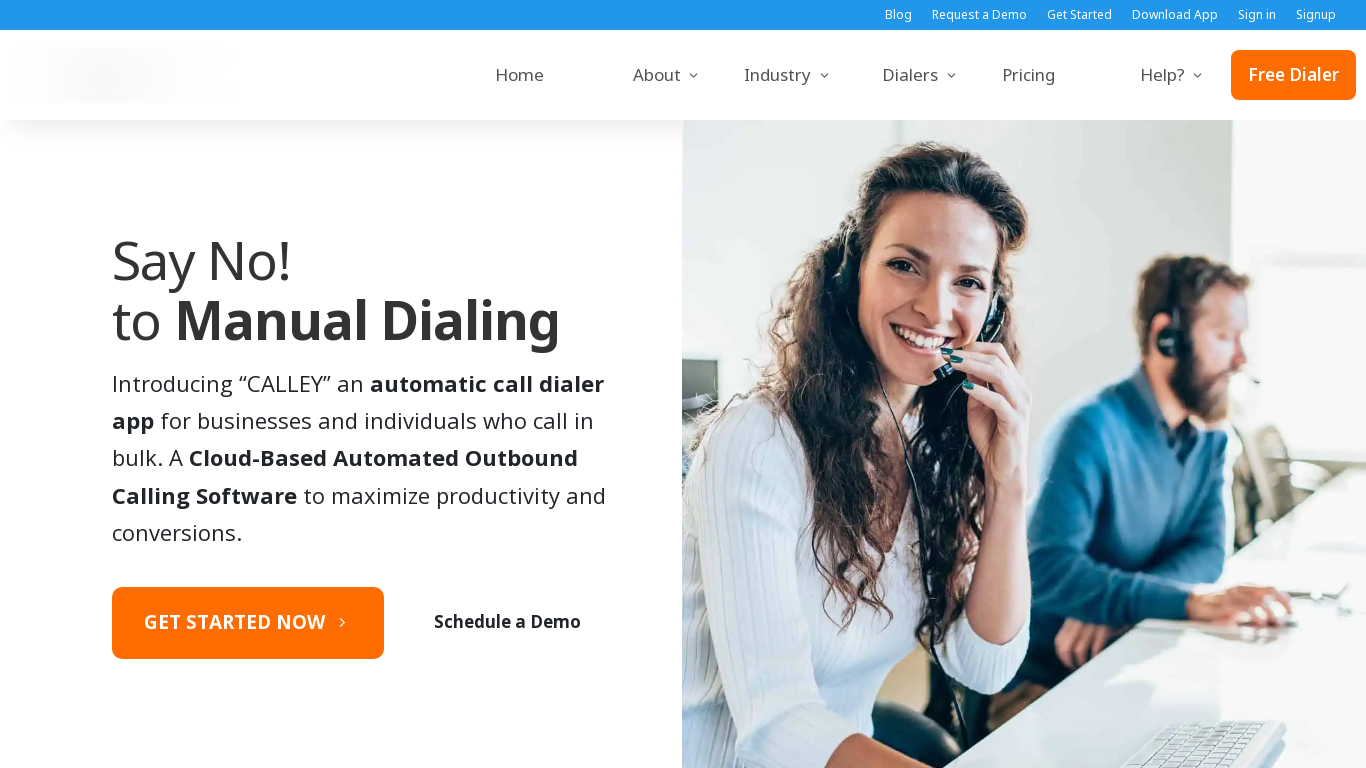

Page loaded at desktop resolution 1366x768
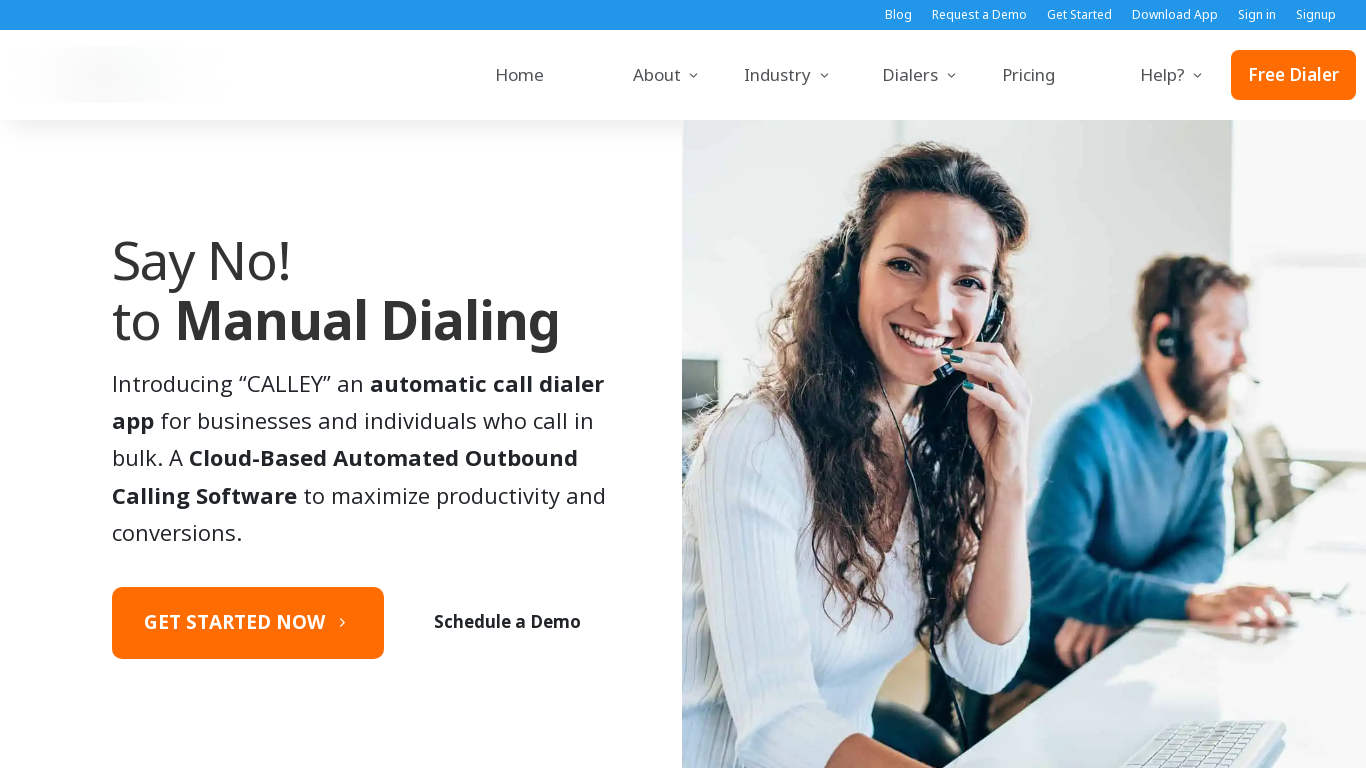

Set viewport to desktop resolution 1536x864
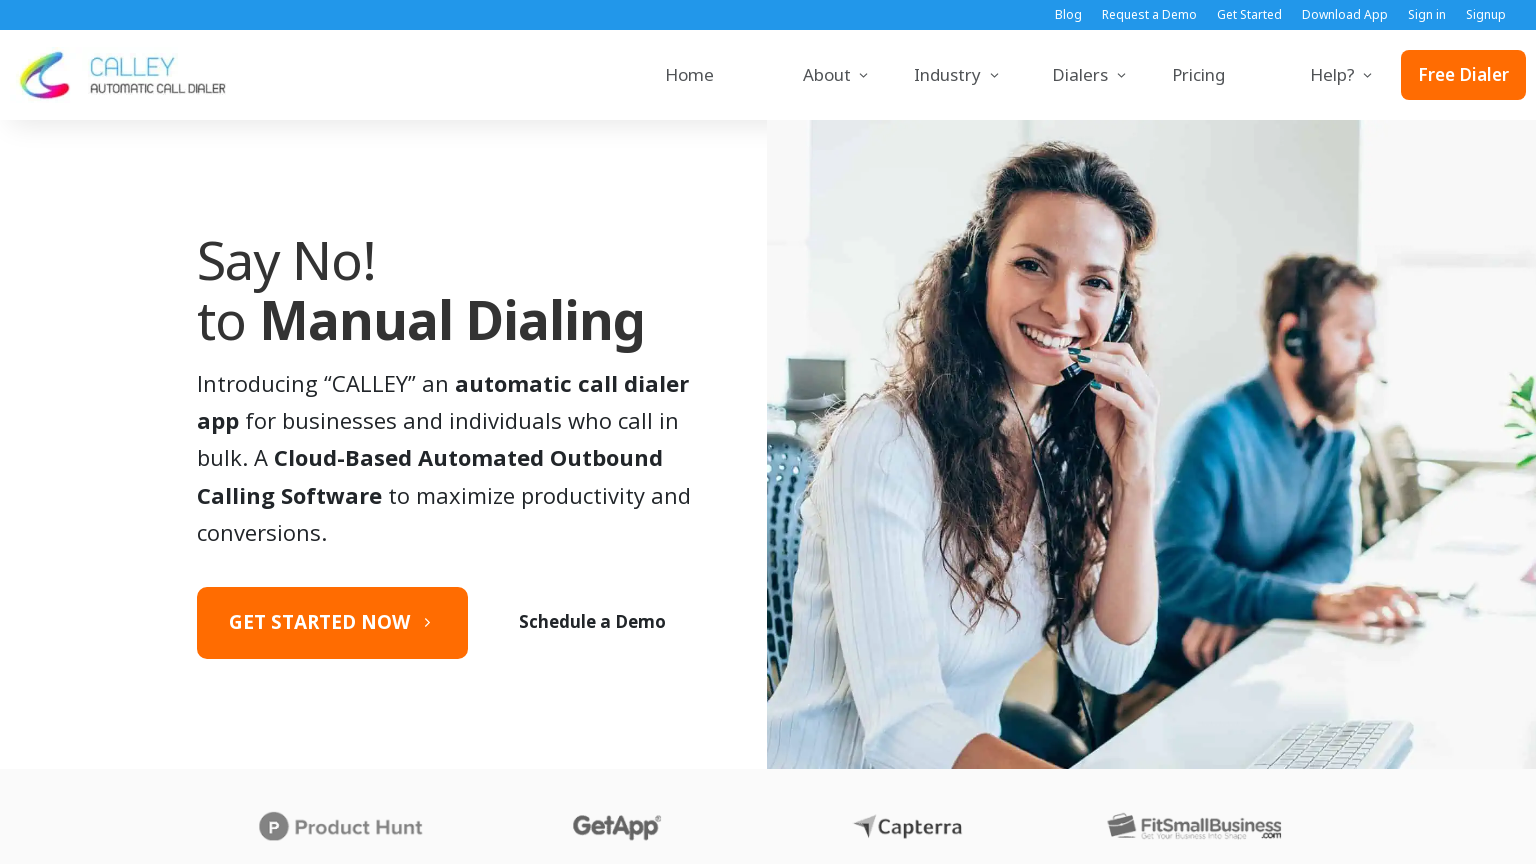

Navigated to https://www.getcalley.com/
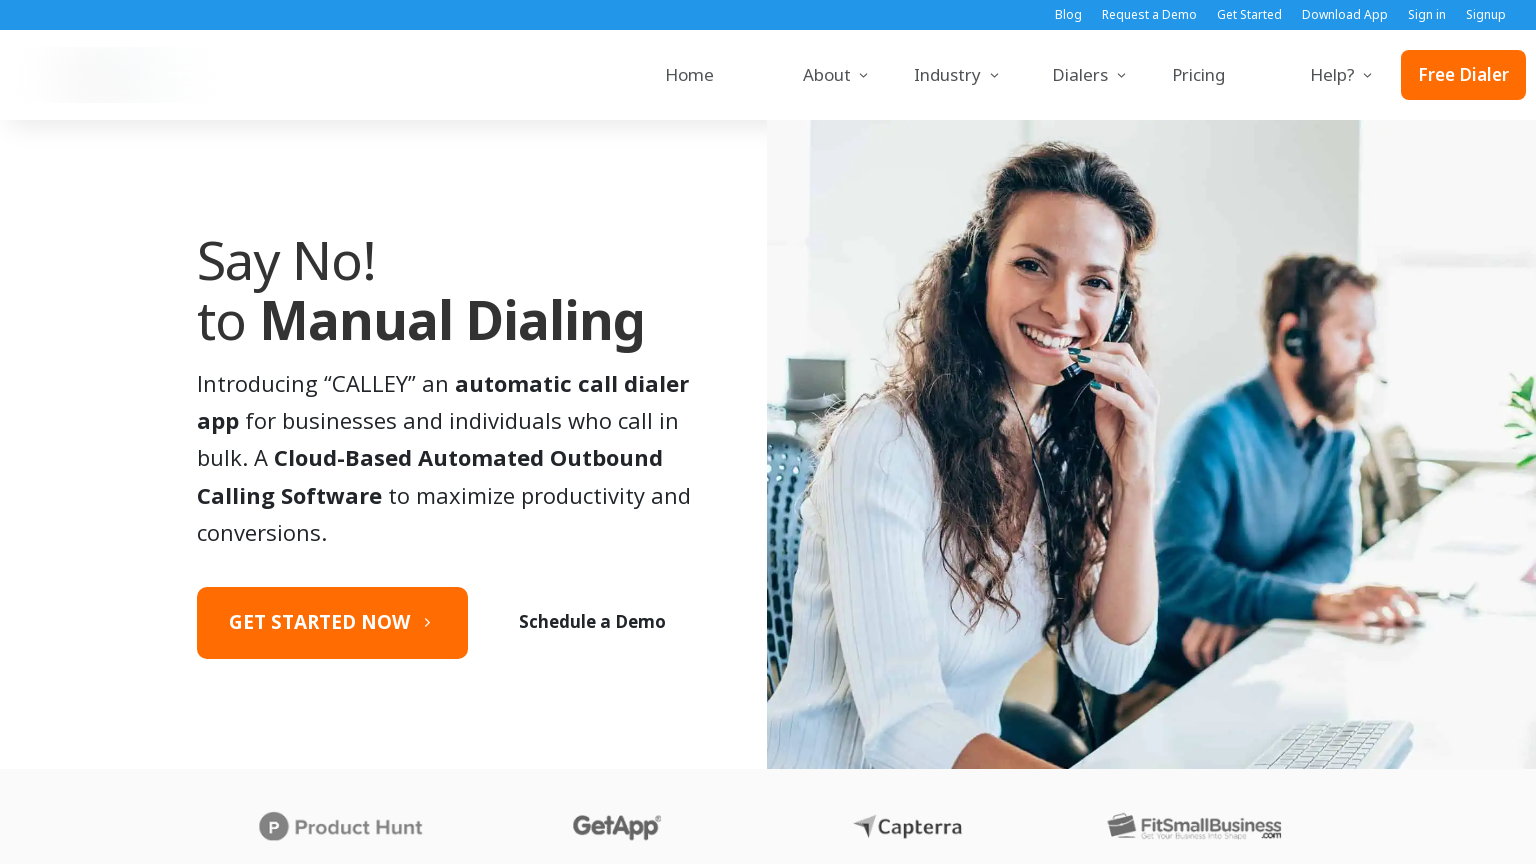

Page loaded at desktop resolution 1536x864
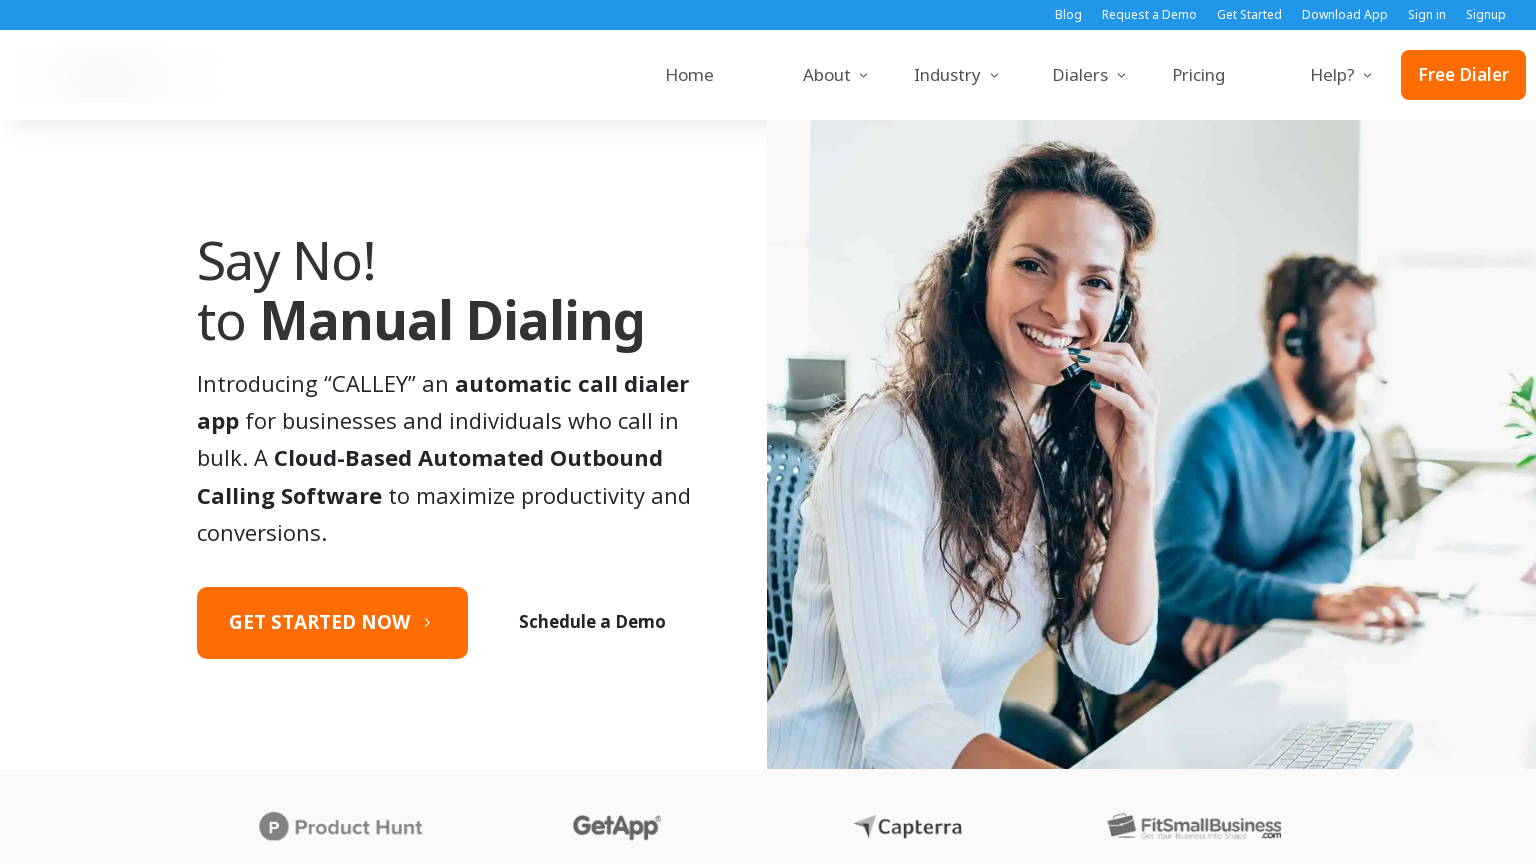

Set viewport to desktop resolution 1920x1080
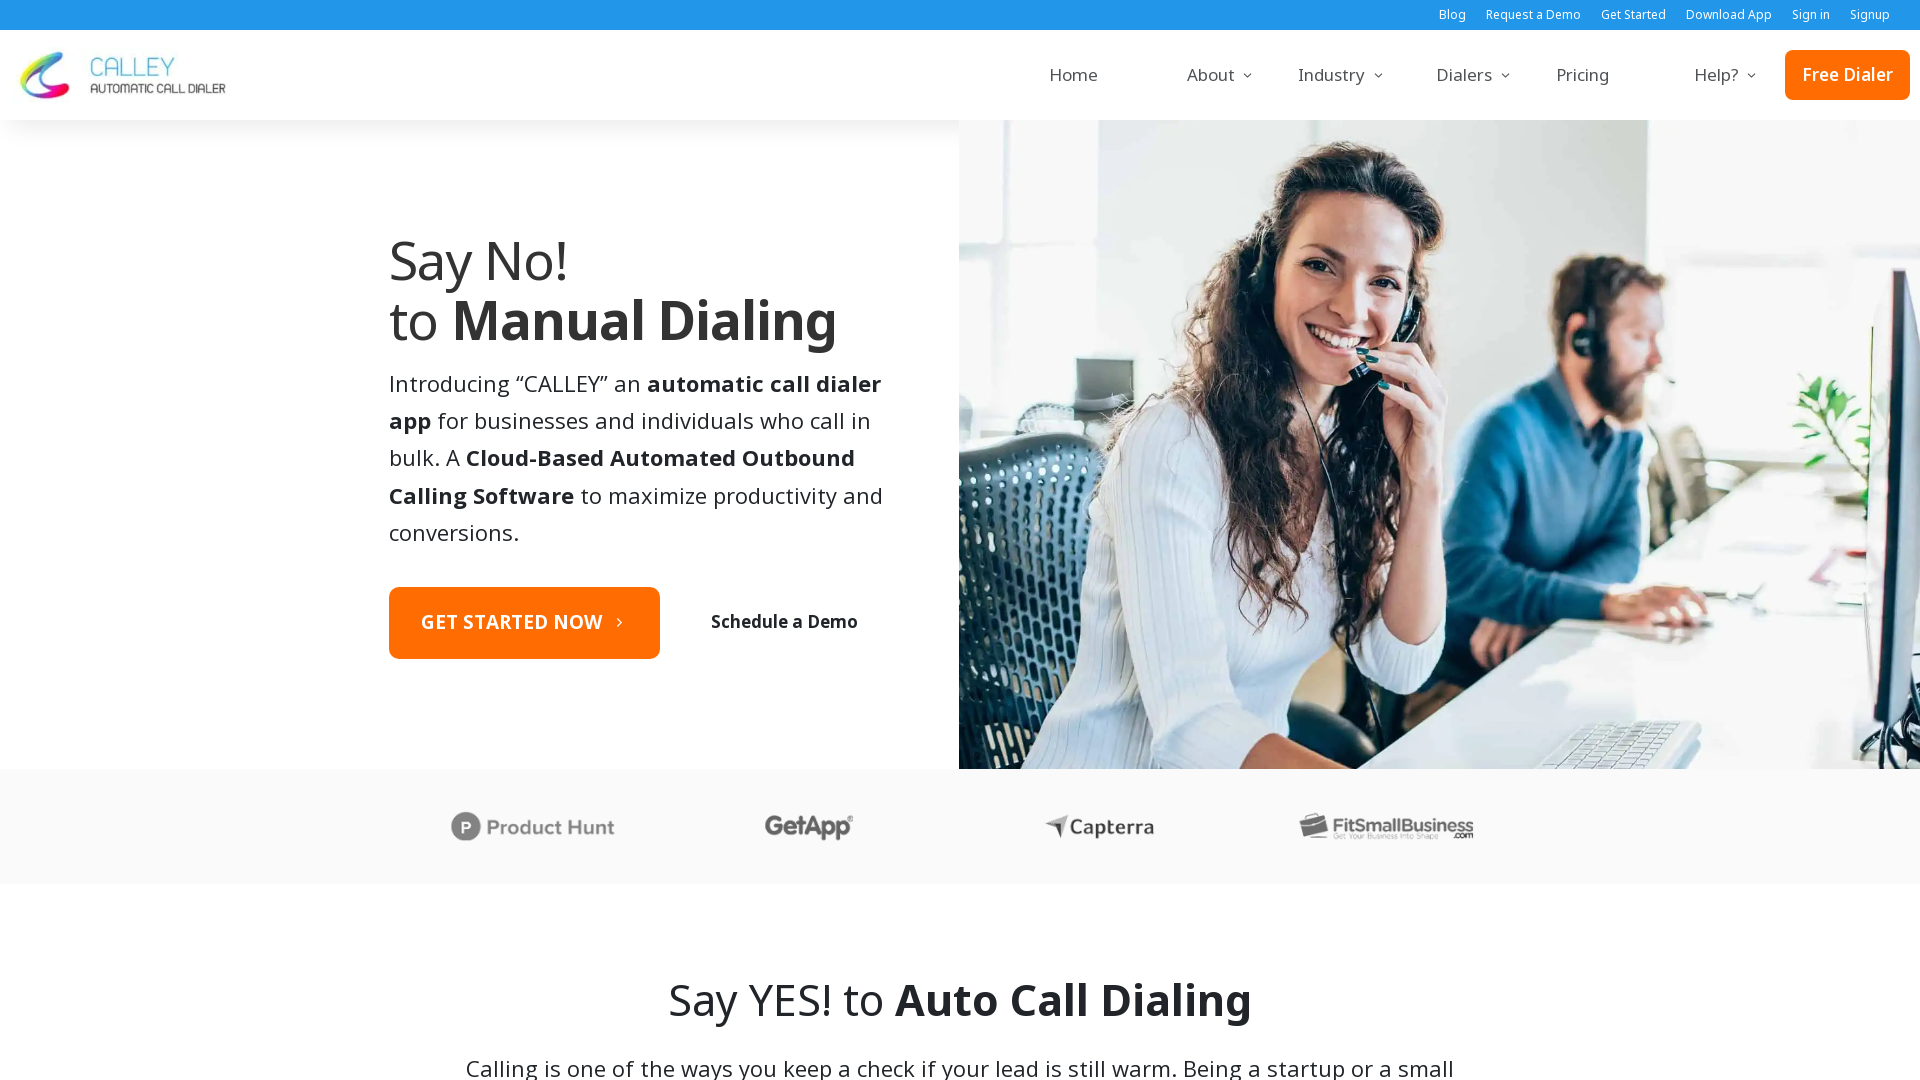

Navigated to https://www.getcalley.com/calley-call-from-browser/
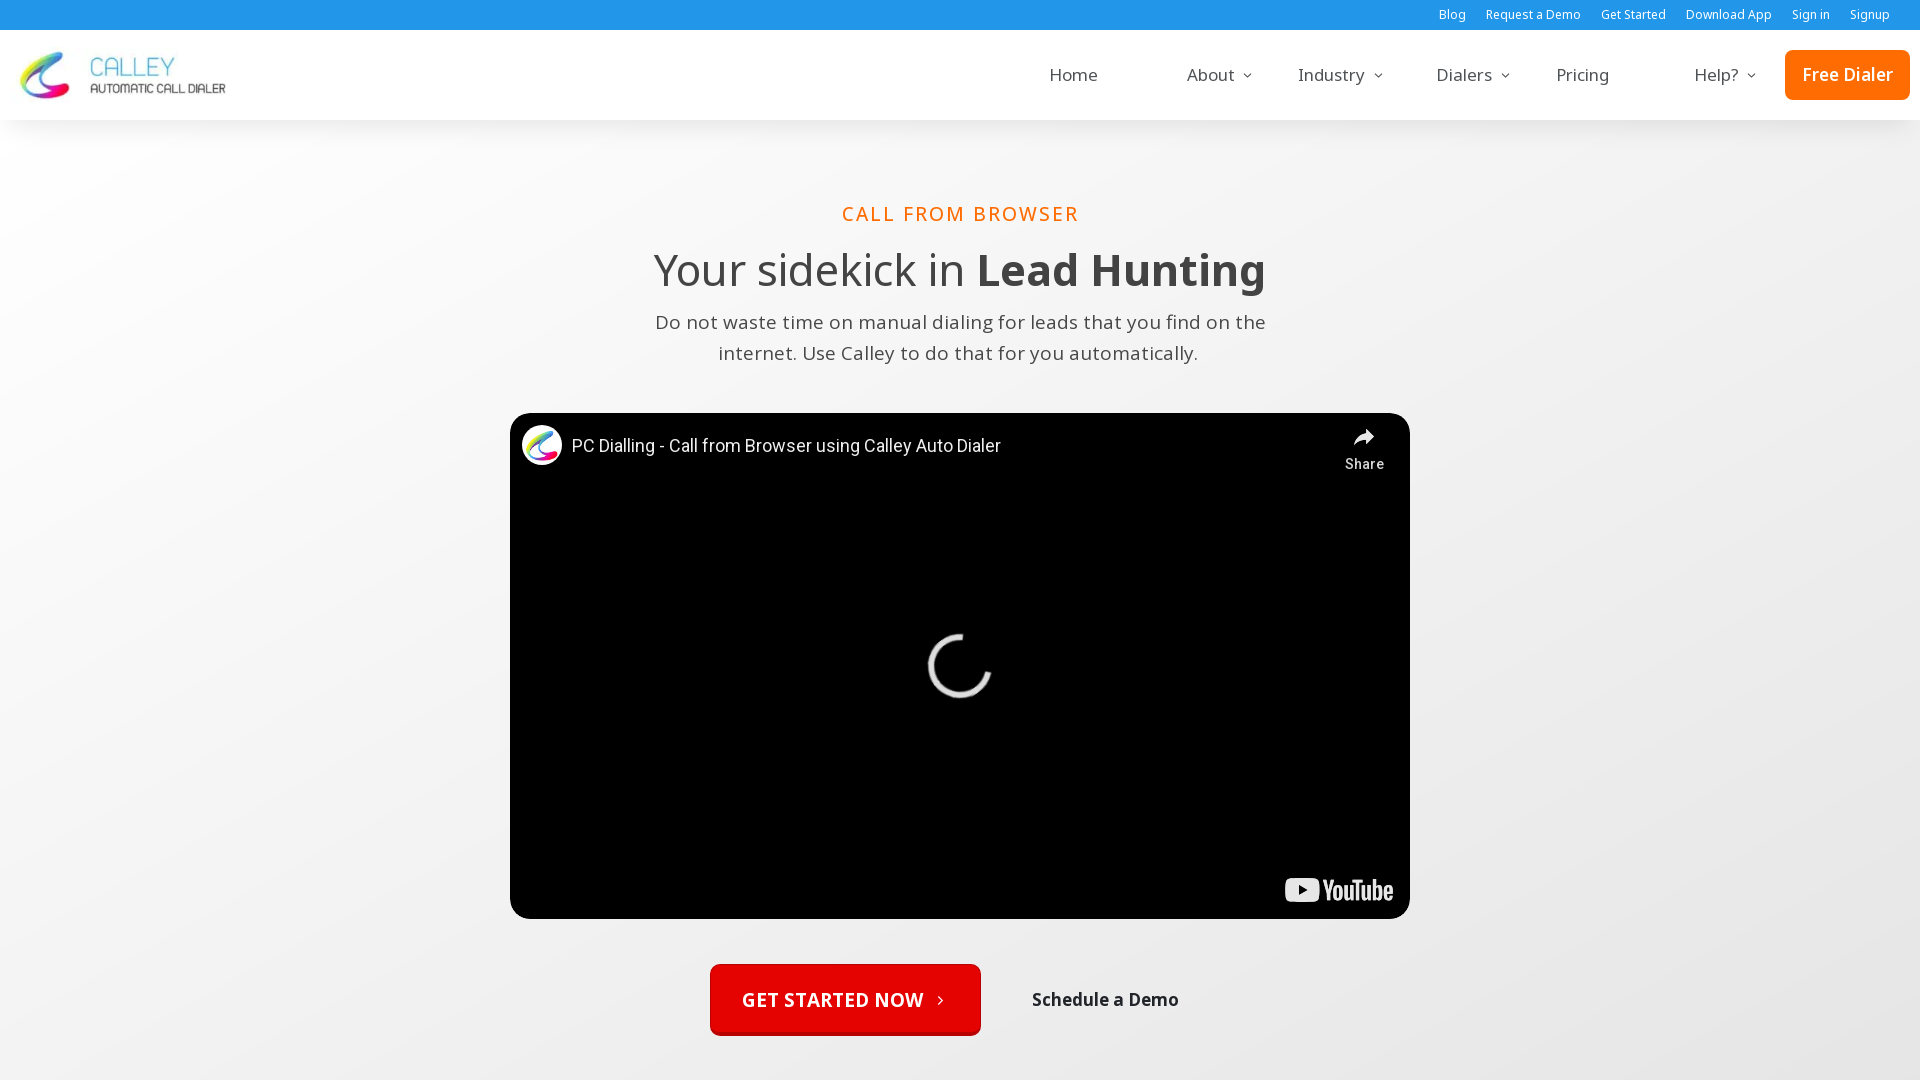

Page loaded at desktop resolution 1920x1080
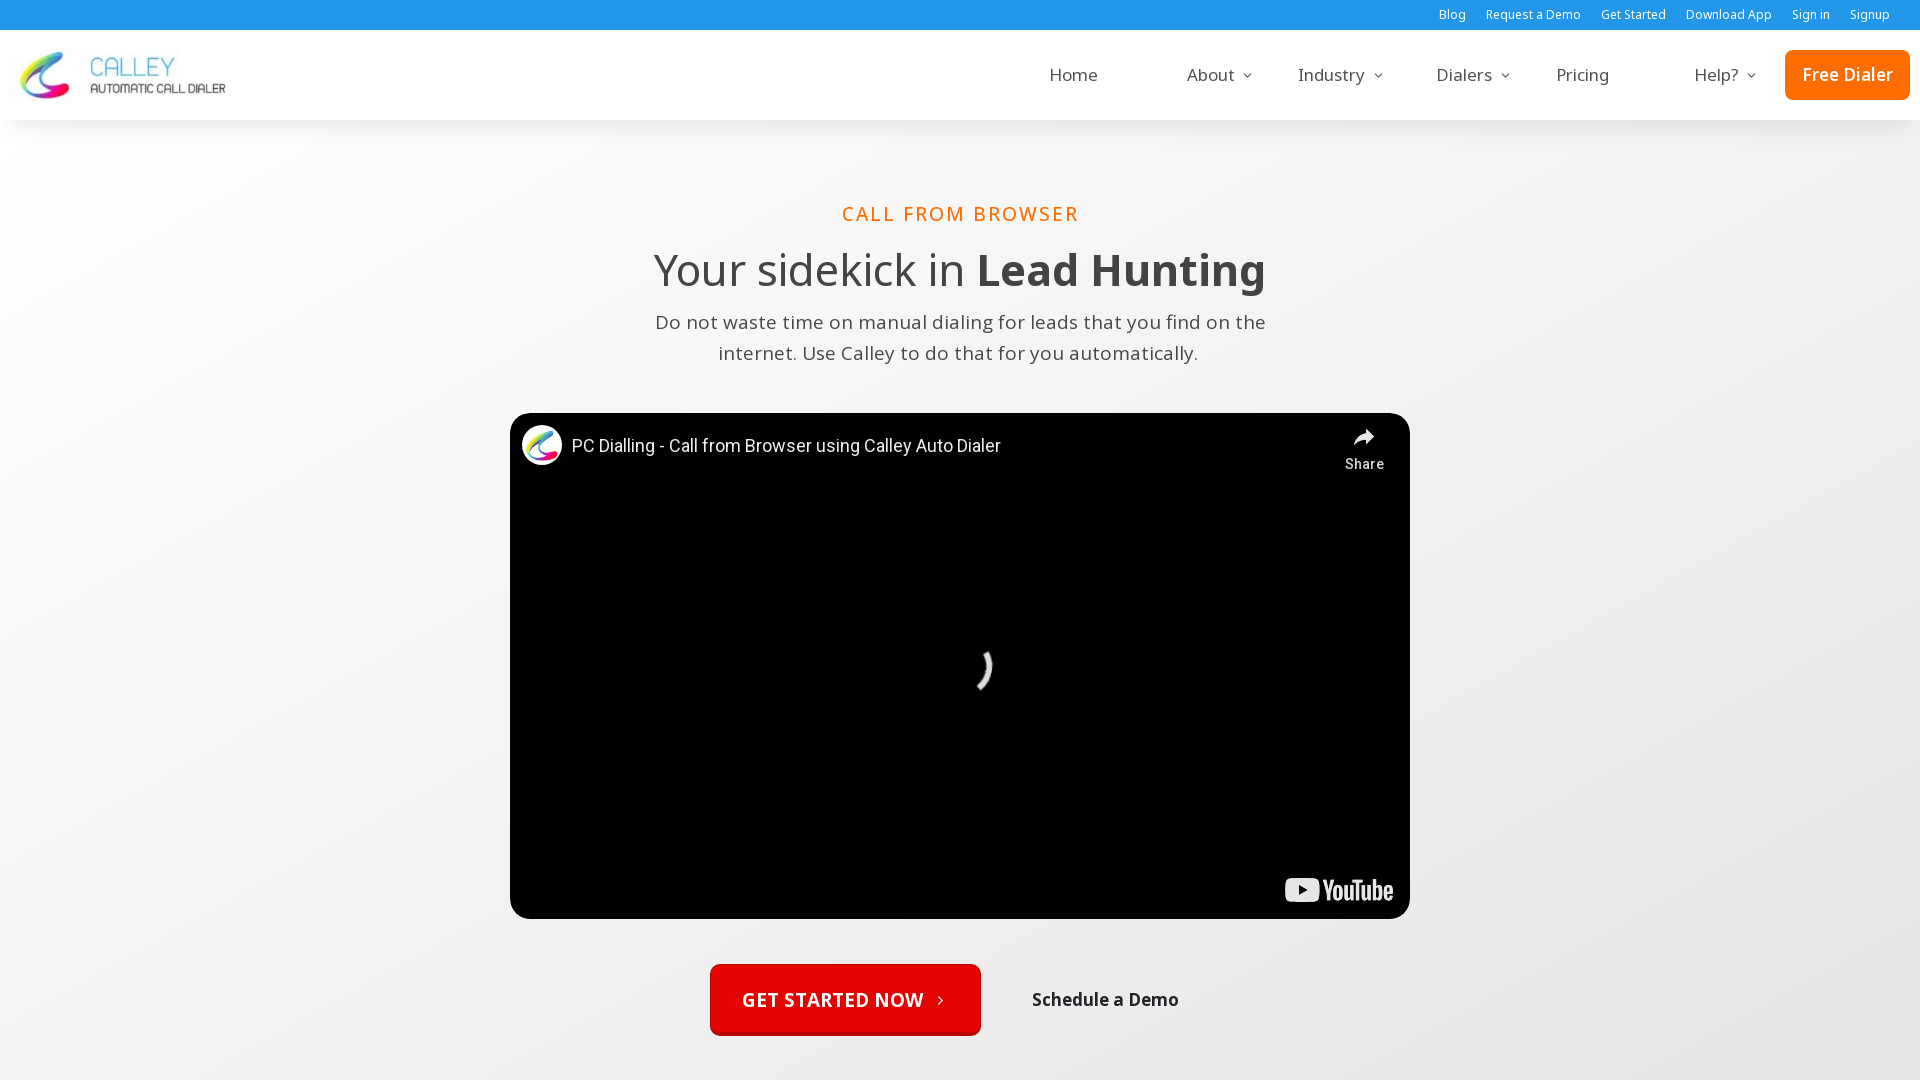

Set viewport to desktop resolution 1366x768
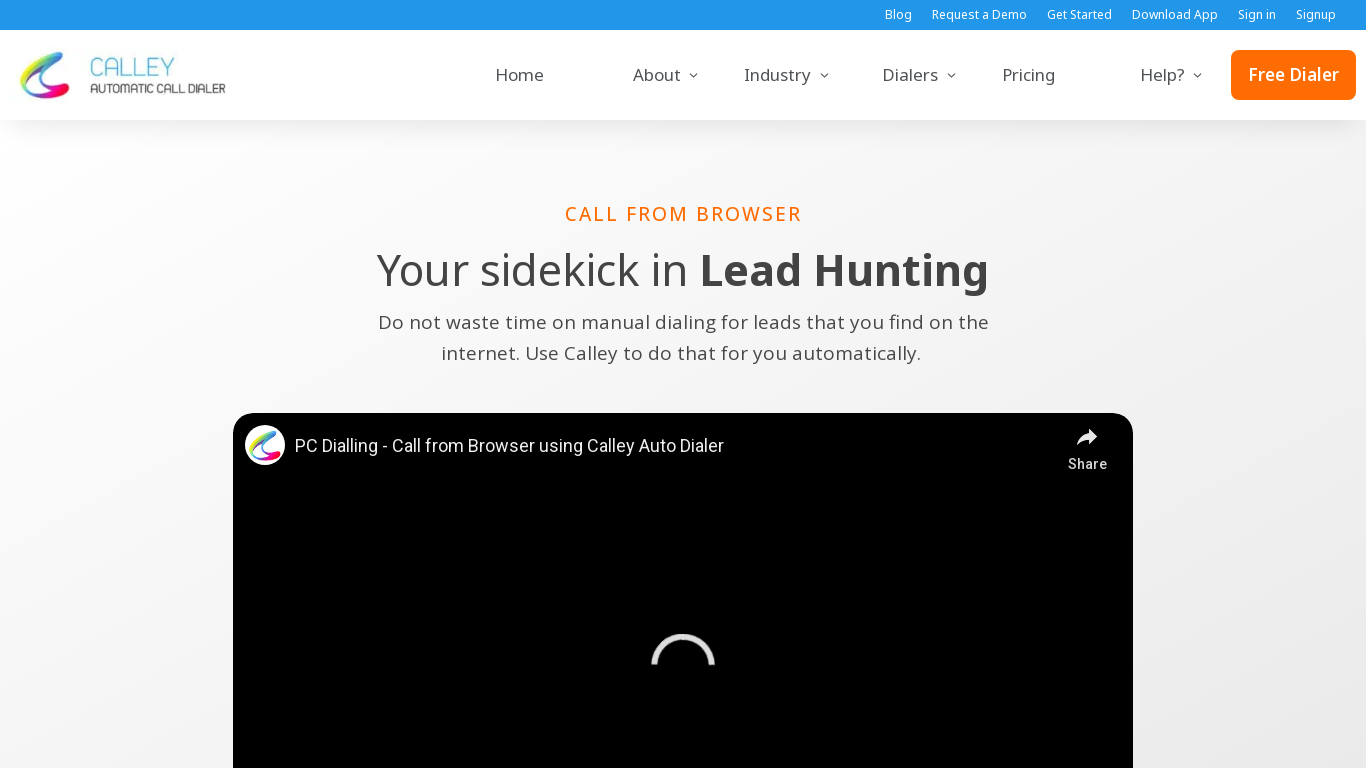

Navigated to https://www.getcalley.com/calley-call-from-browser/
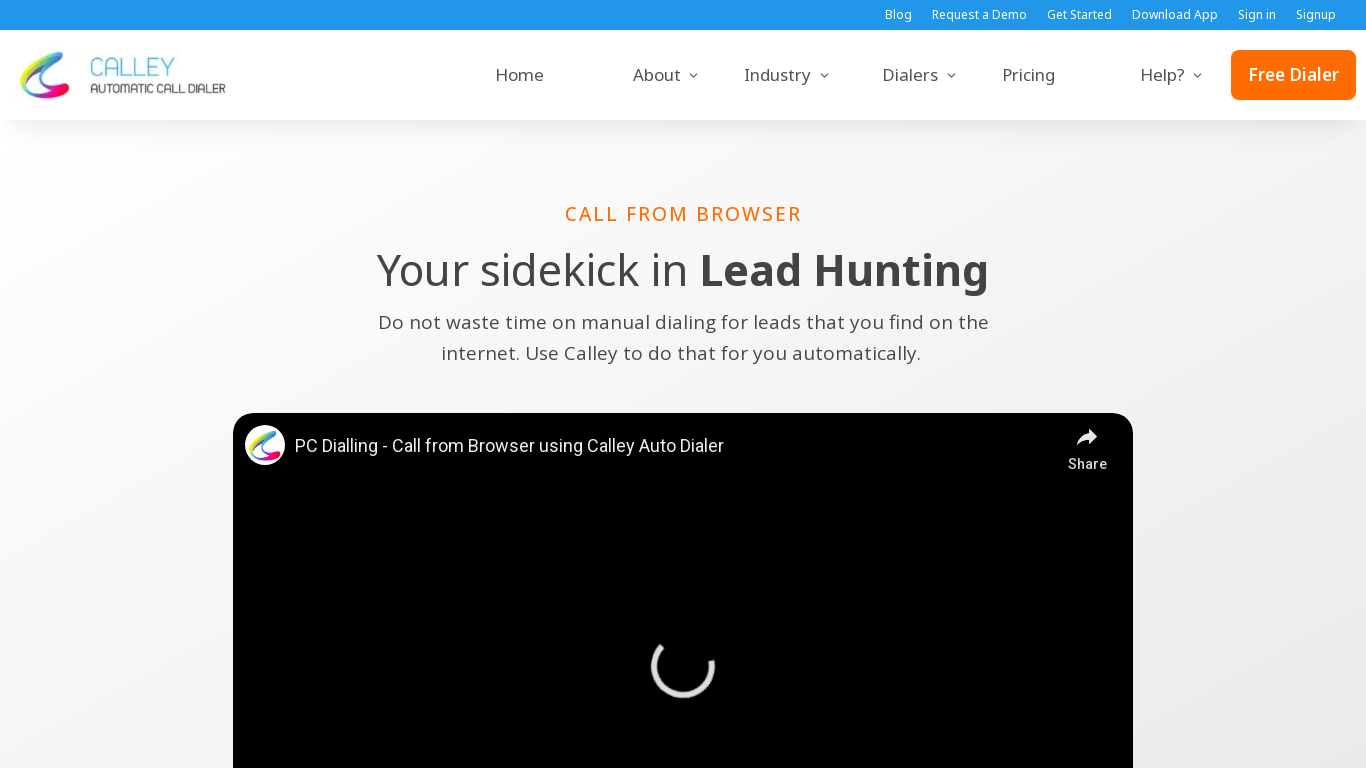

Page loaded at desktop resolution 1366x768
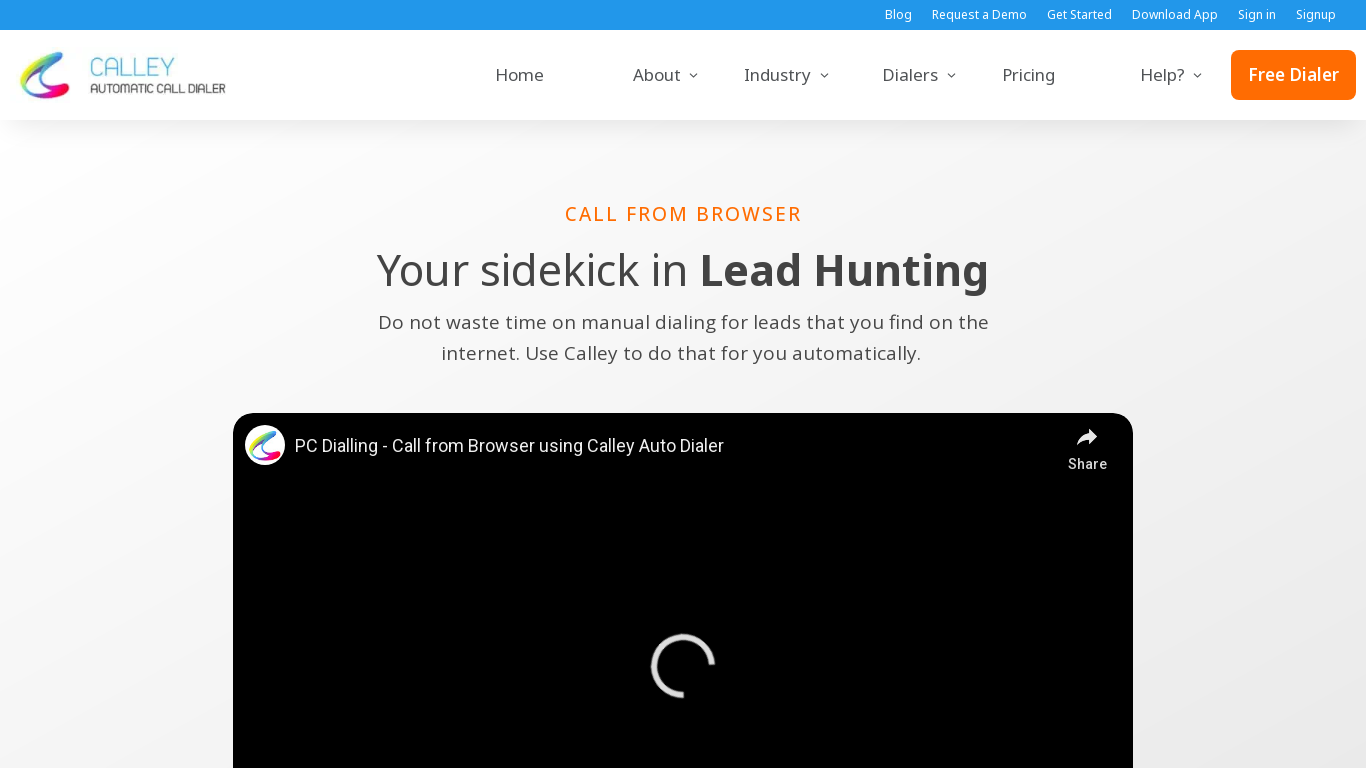

Set viewport to desktop resolution 1536x864
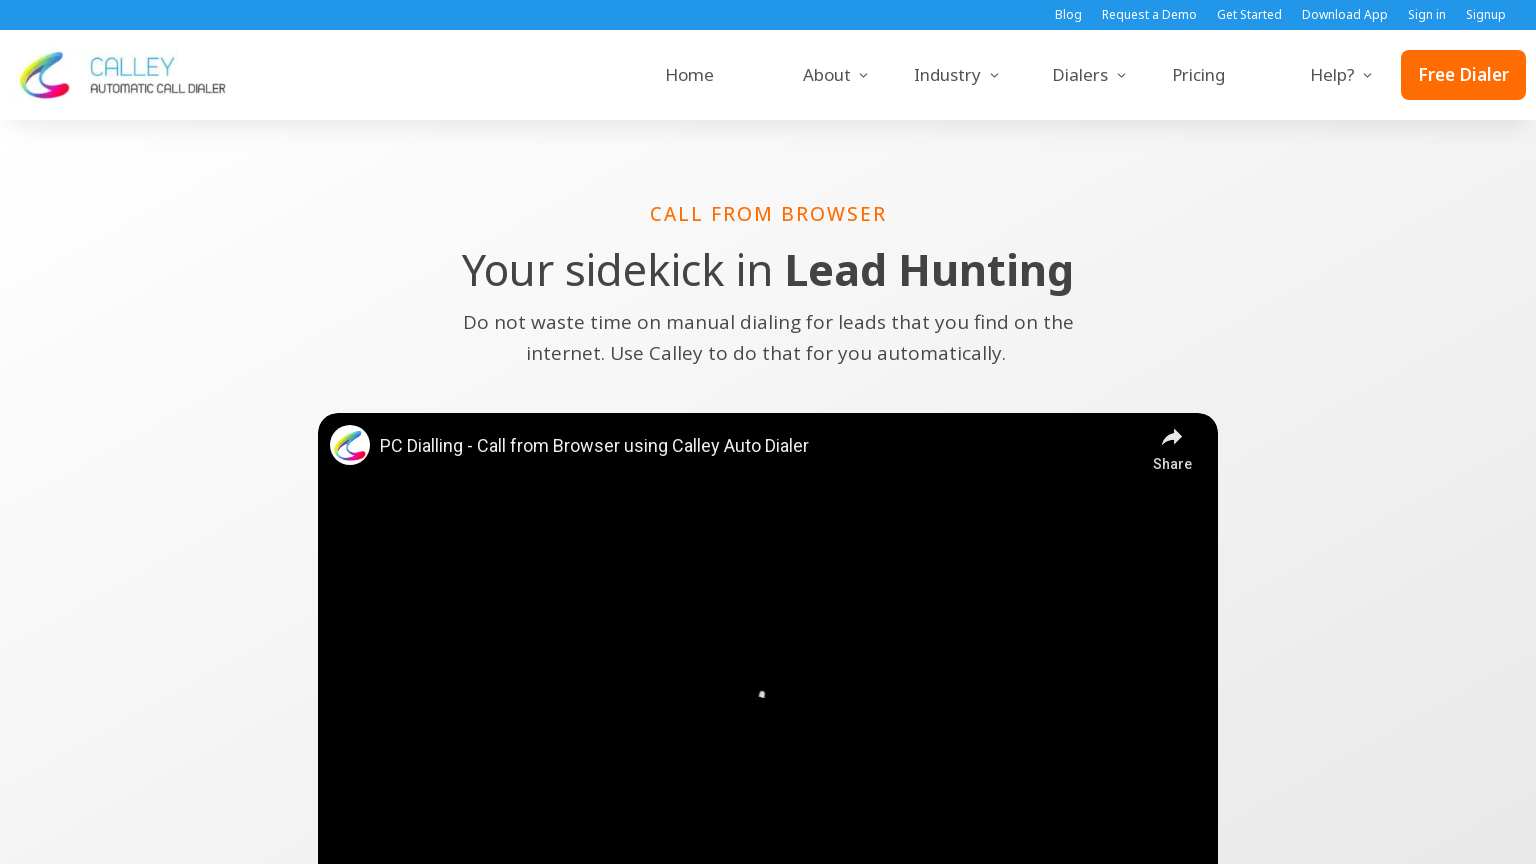

Navigated to https://www.getcalley.com/calley-call-from-browser/
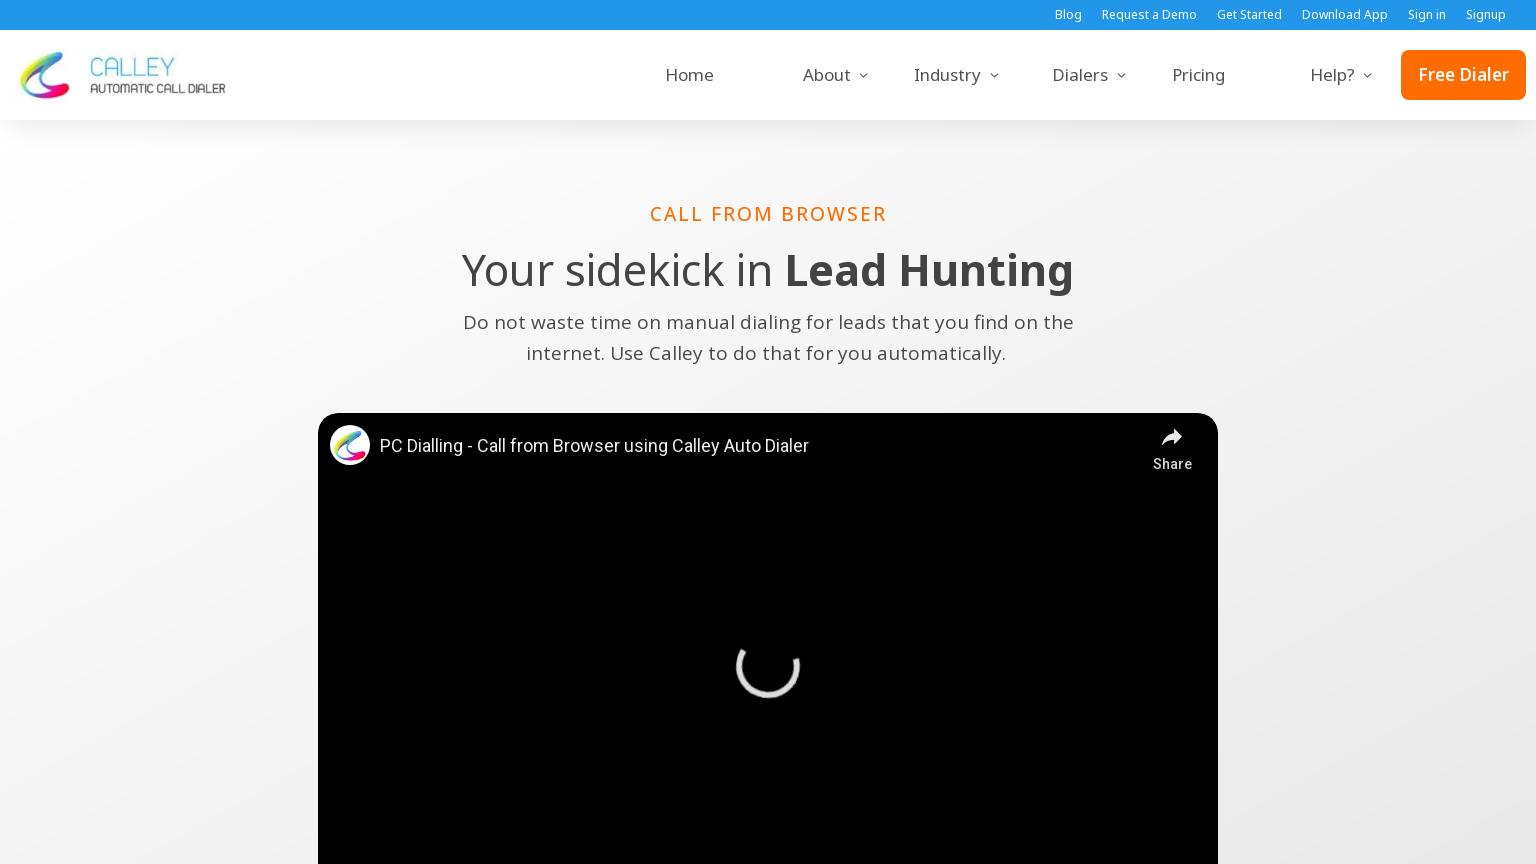

Page loaded at desktop resolution 1536x864
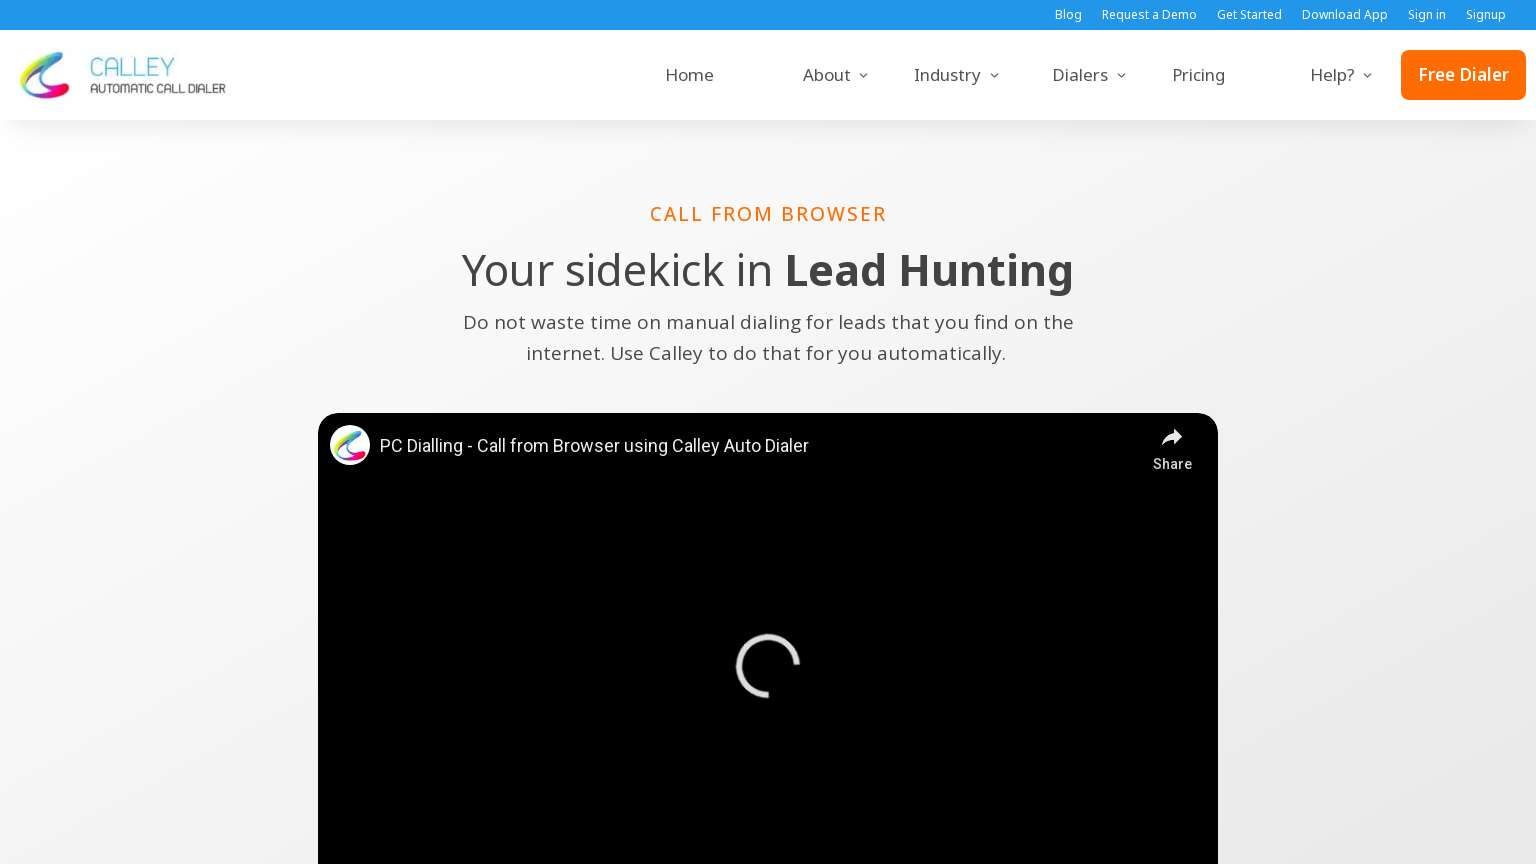

Set viewport to desktop resolution 1920x1080
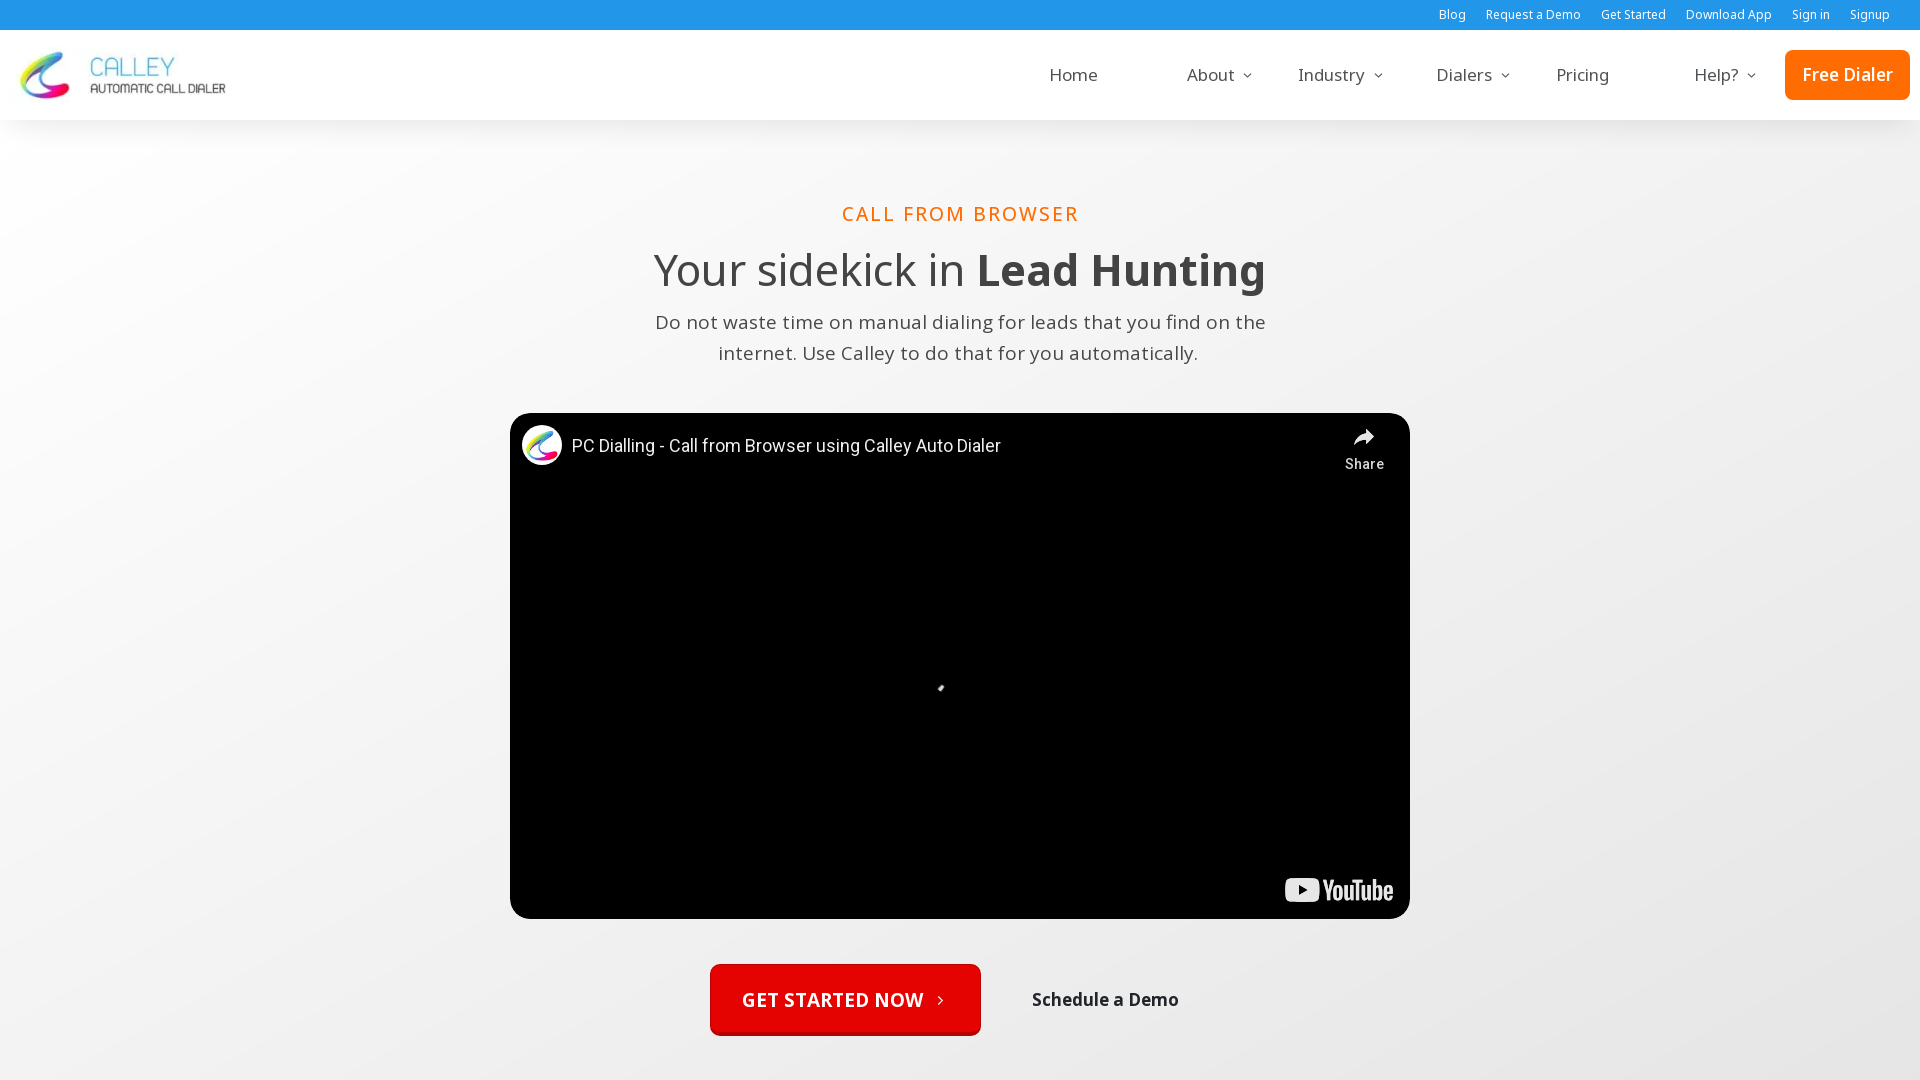

Navigated to https://www.getcalley.com/calley-pro-features/
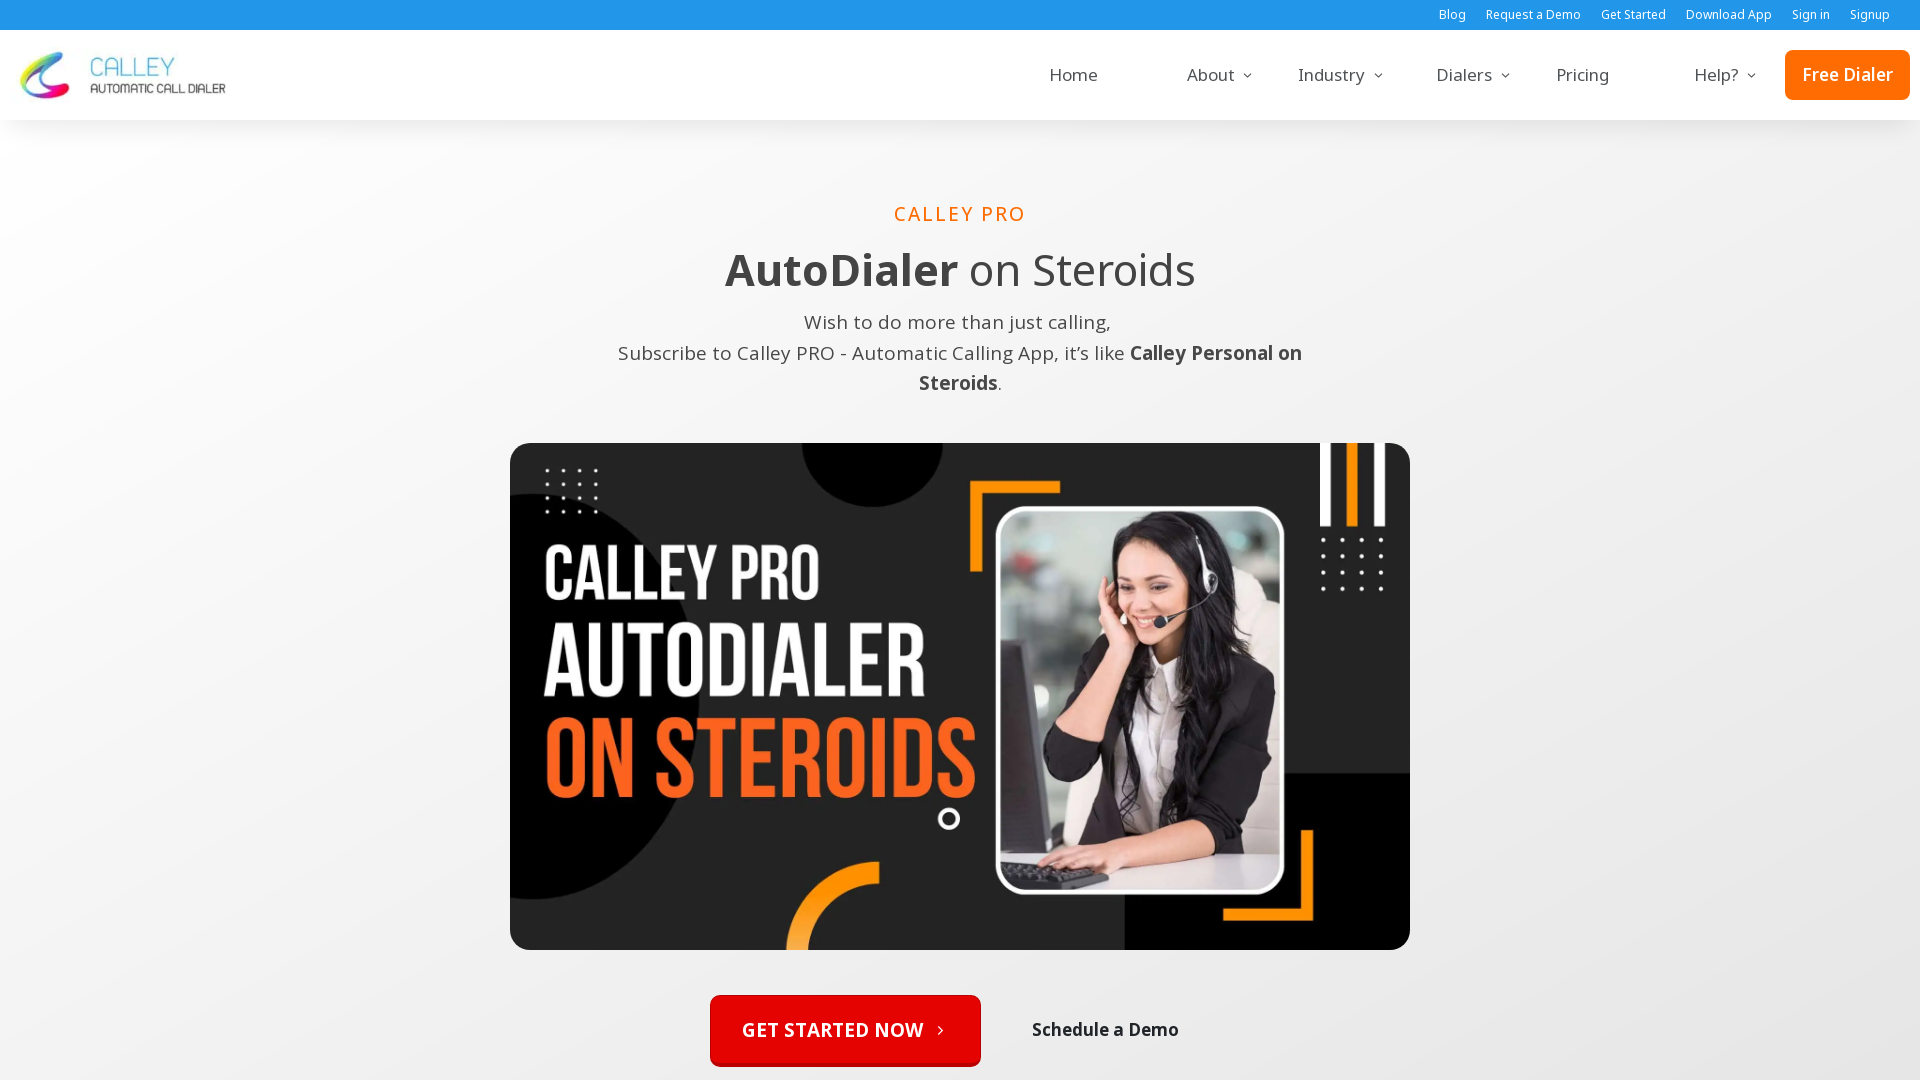

Page loaded at desktop resolution 1920x1080
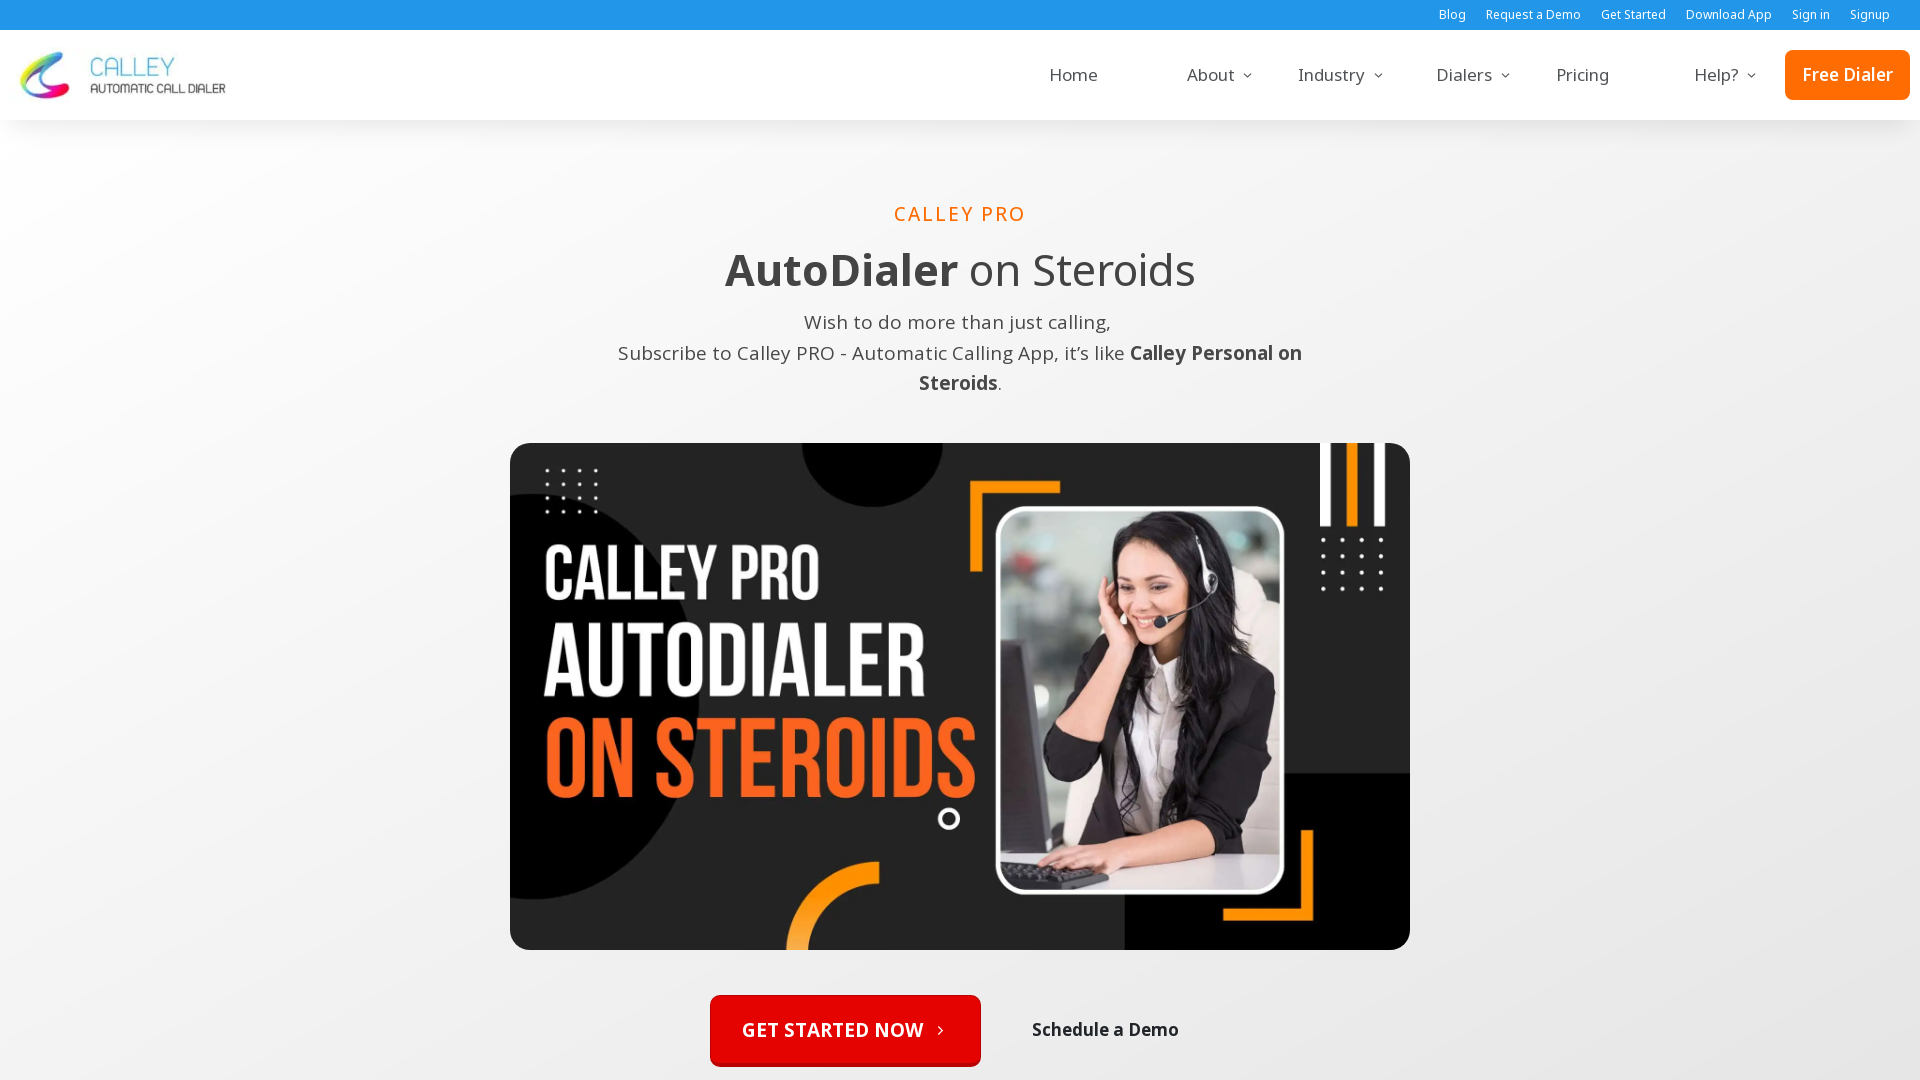

Set viewport to desktop resolution 1366x768
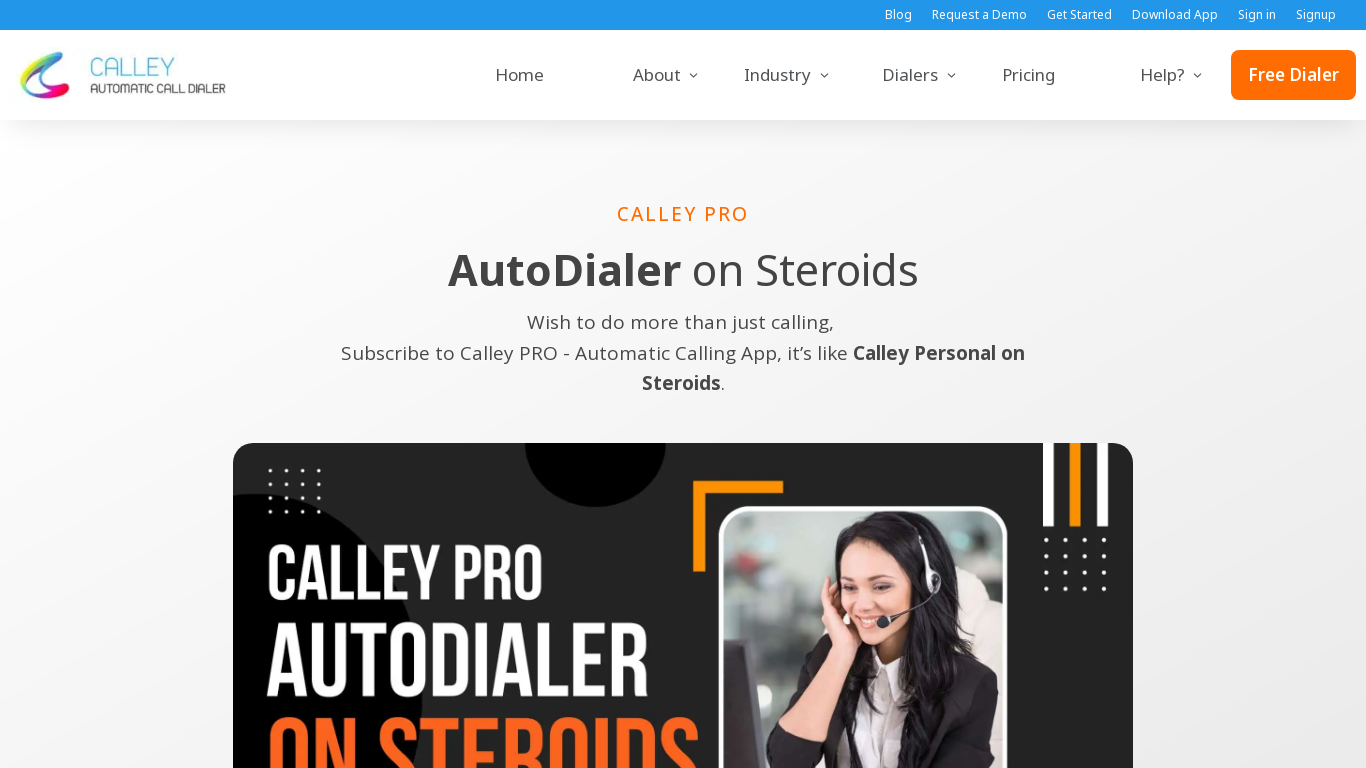

Navigated to https://www.getcalley.com/calley-pro-features/
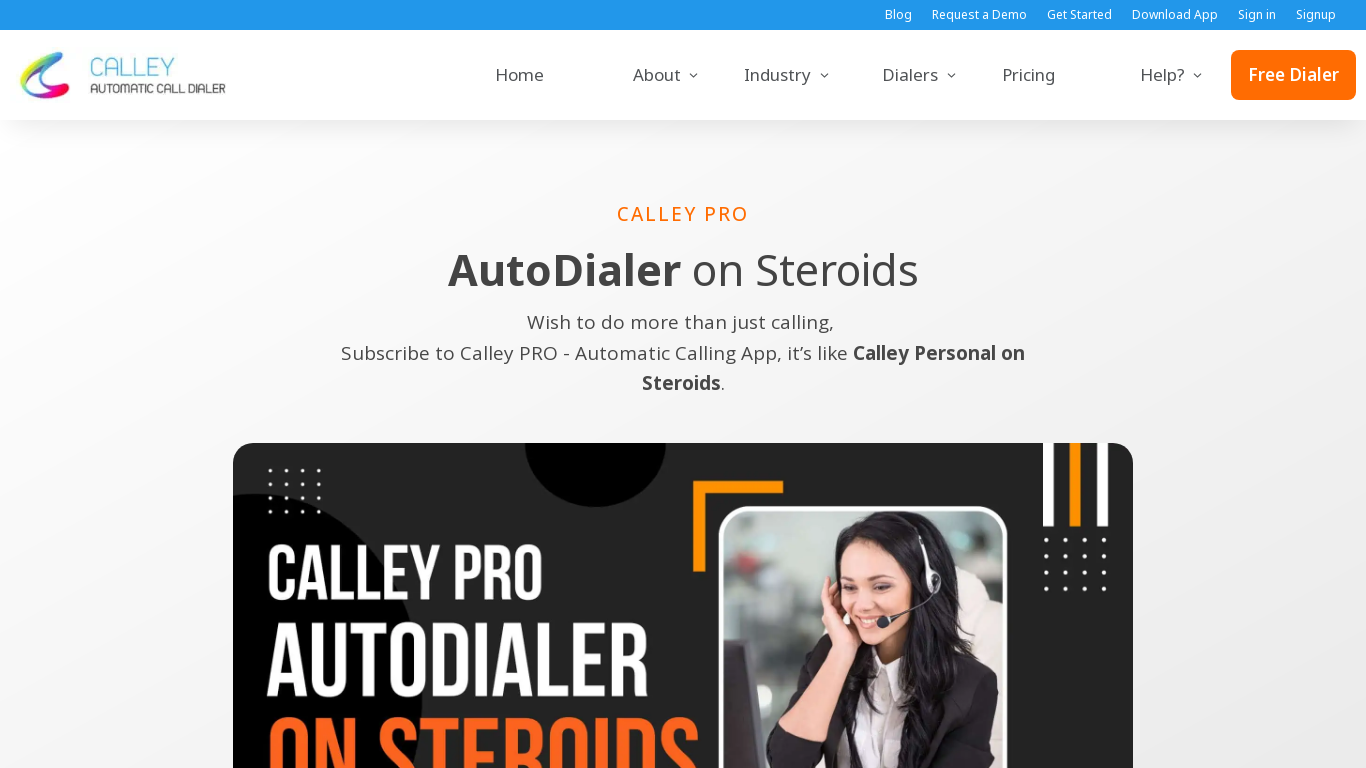

Page loaded at desktop resolution 1366x768
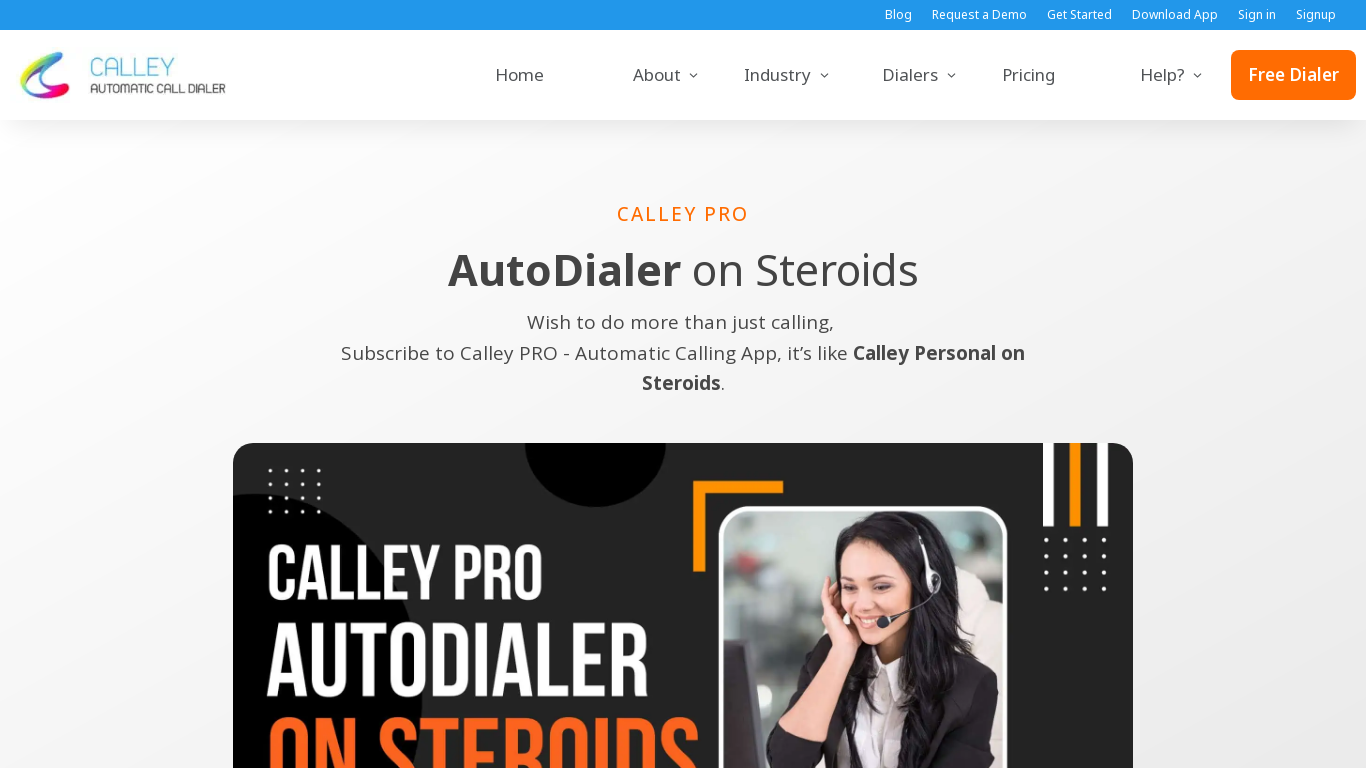

Set viewport to desktop resolution 1536x864
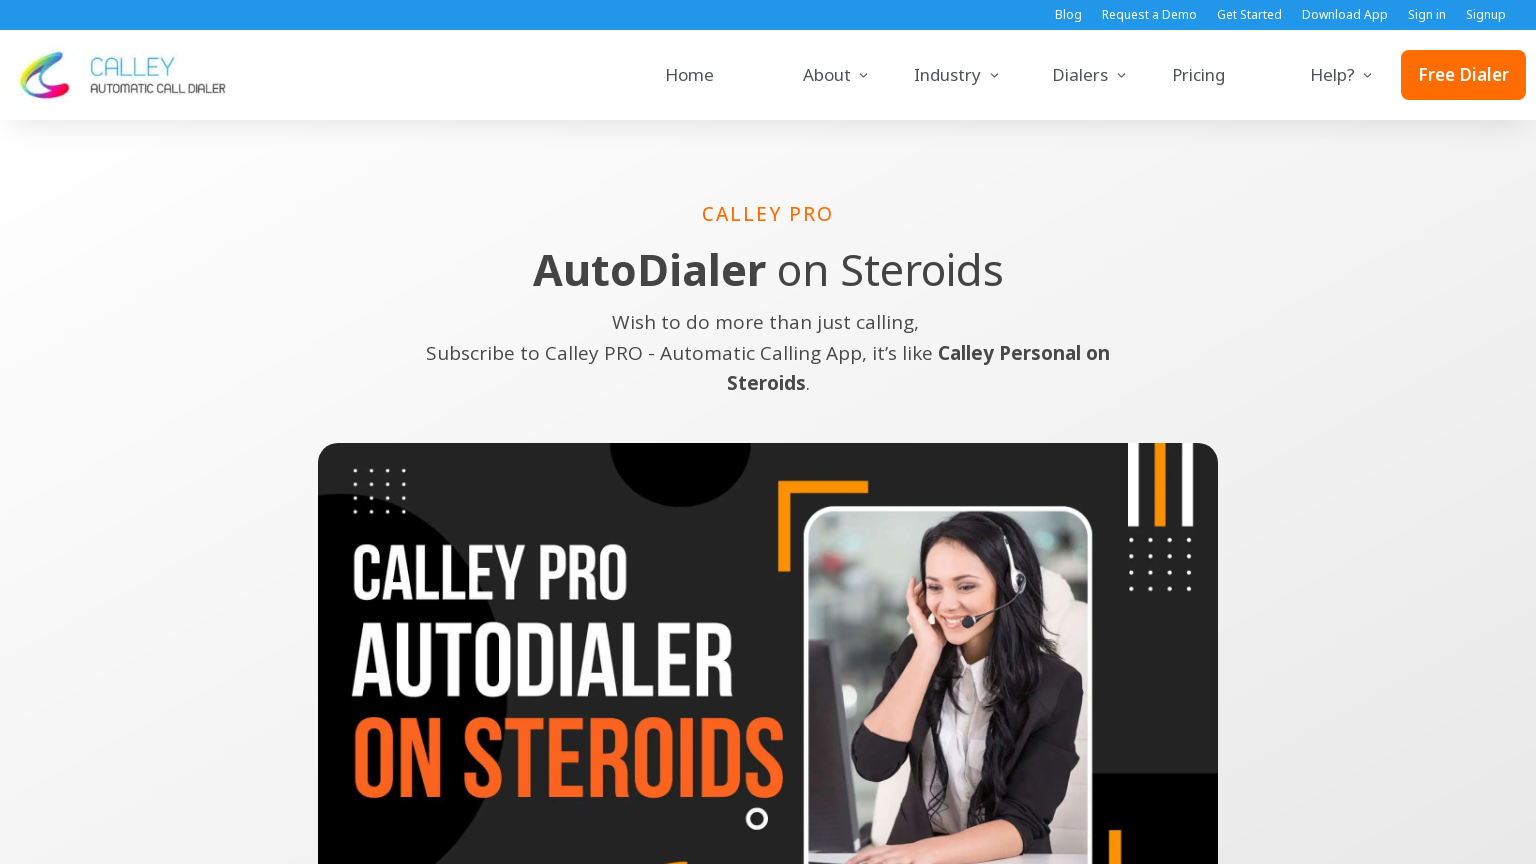

Navigated to https://www.getcalley.com/calley-pro-features/
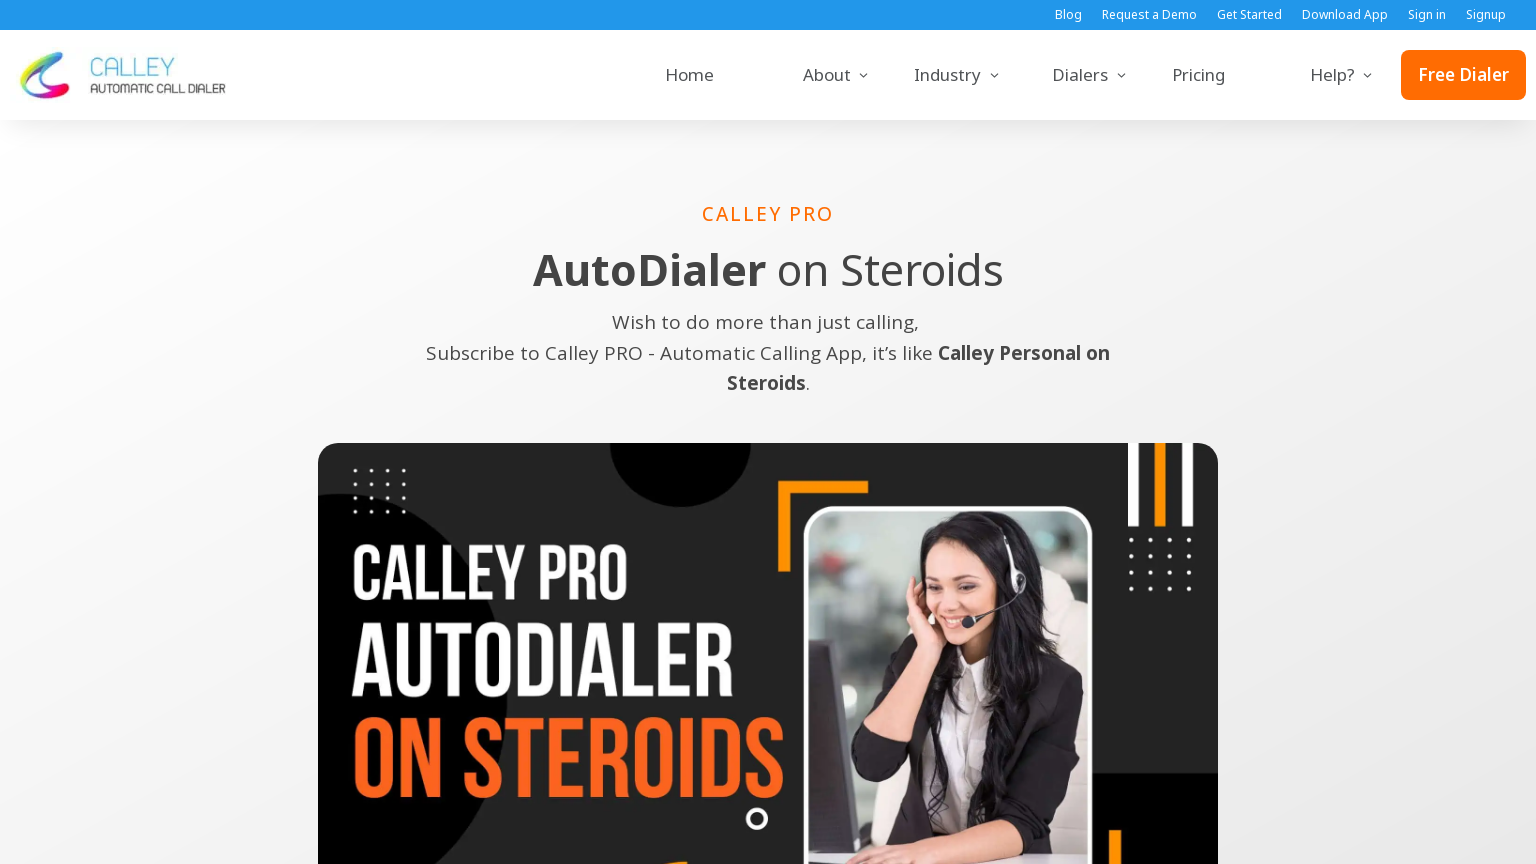

Page loaded at desktop resolution 1536x864
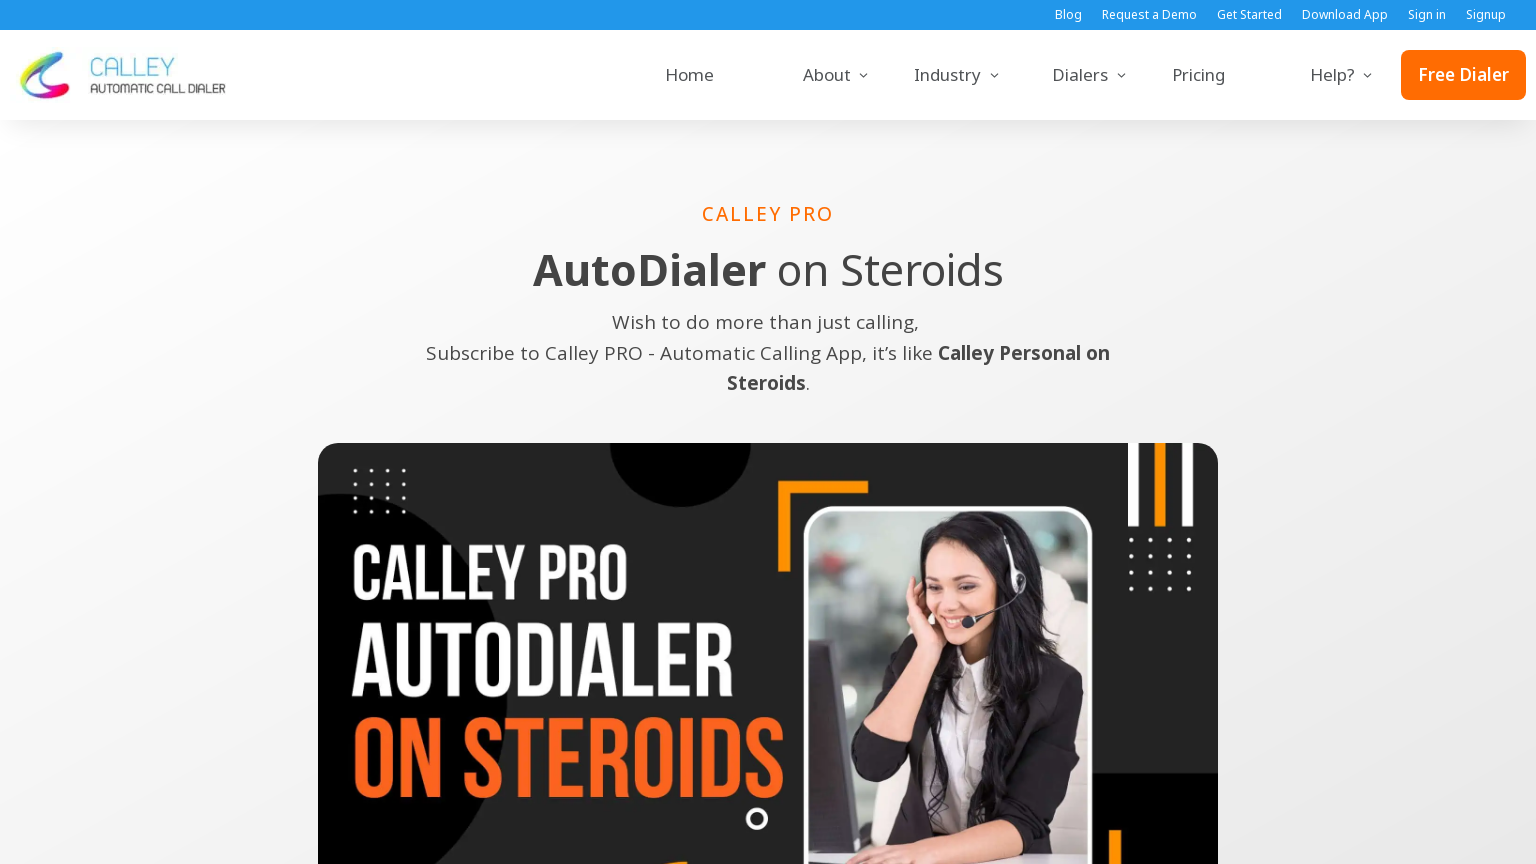

Set viewport to desktop resolution 1920x1080
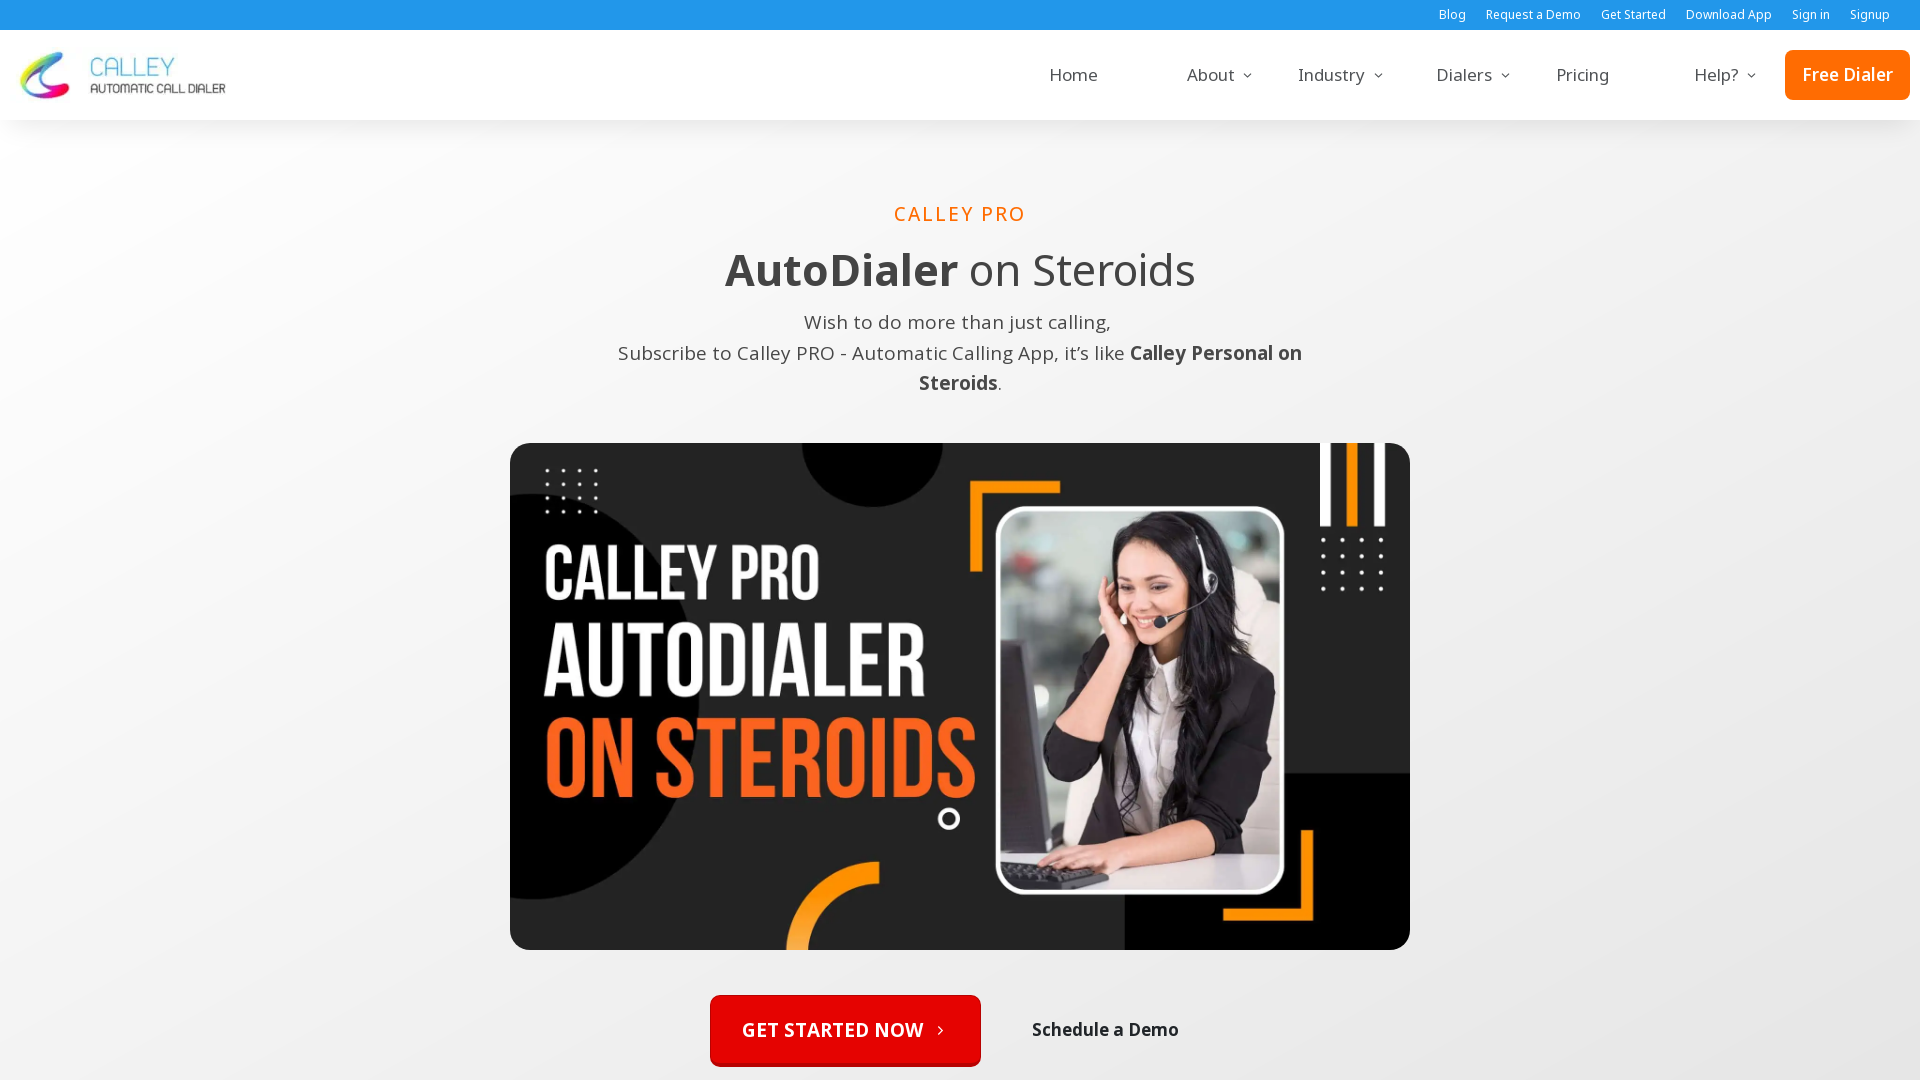

Navigated to https://www.getcalley.com/best-auto-dialer-app/
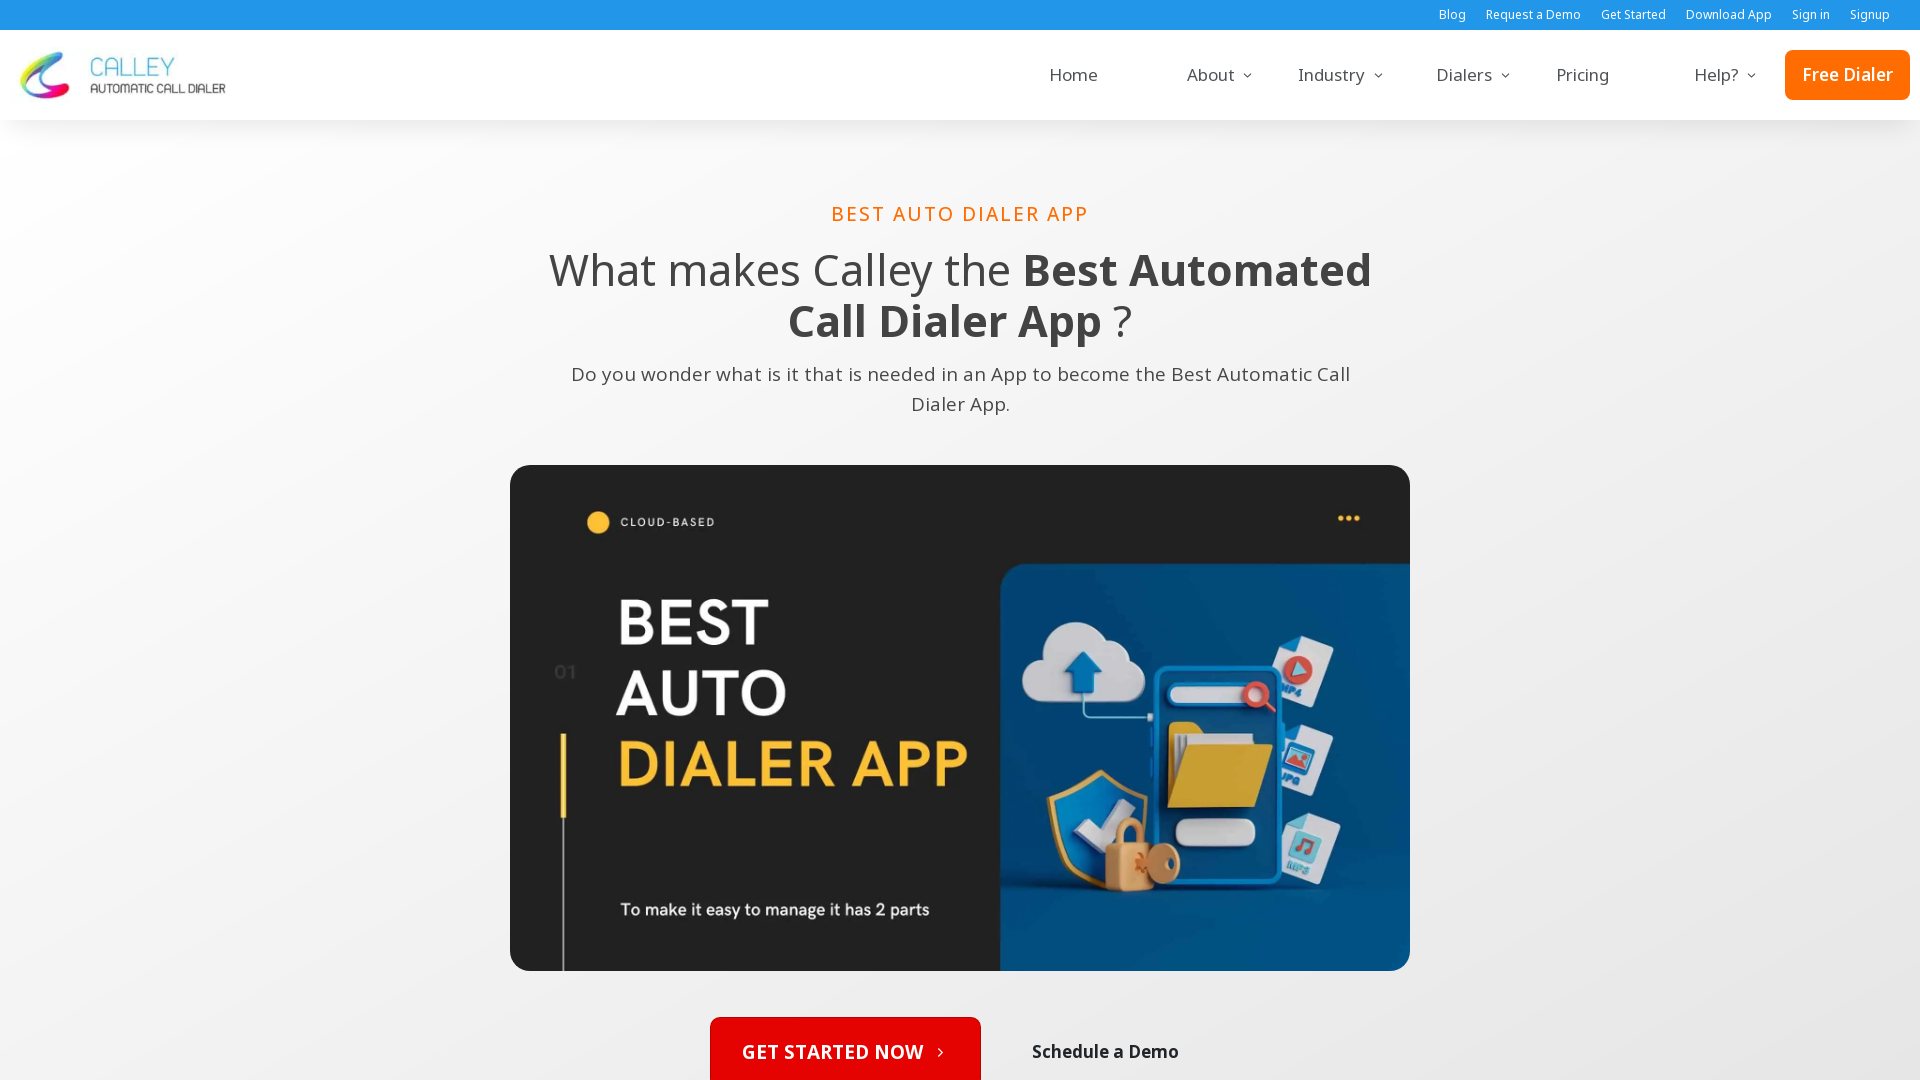

Page loaded at desktop resolution 1920x1080
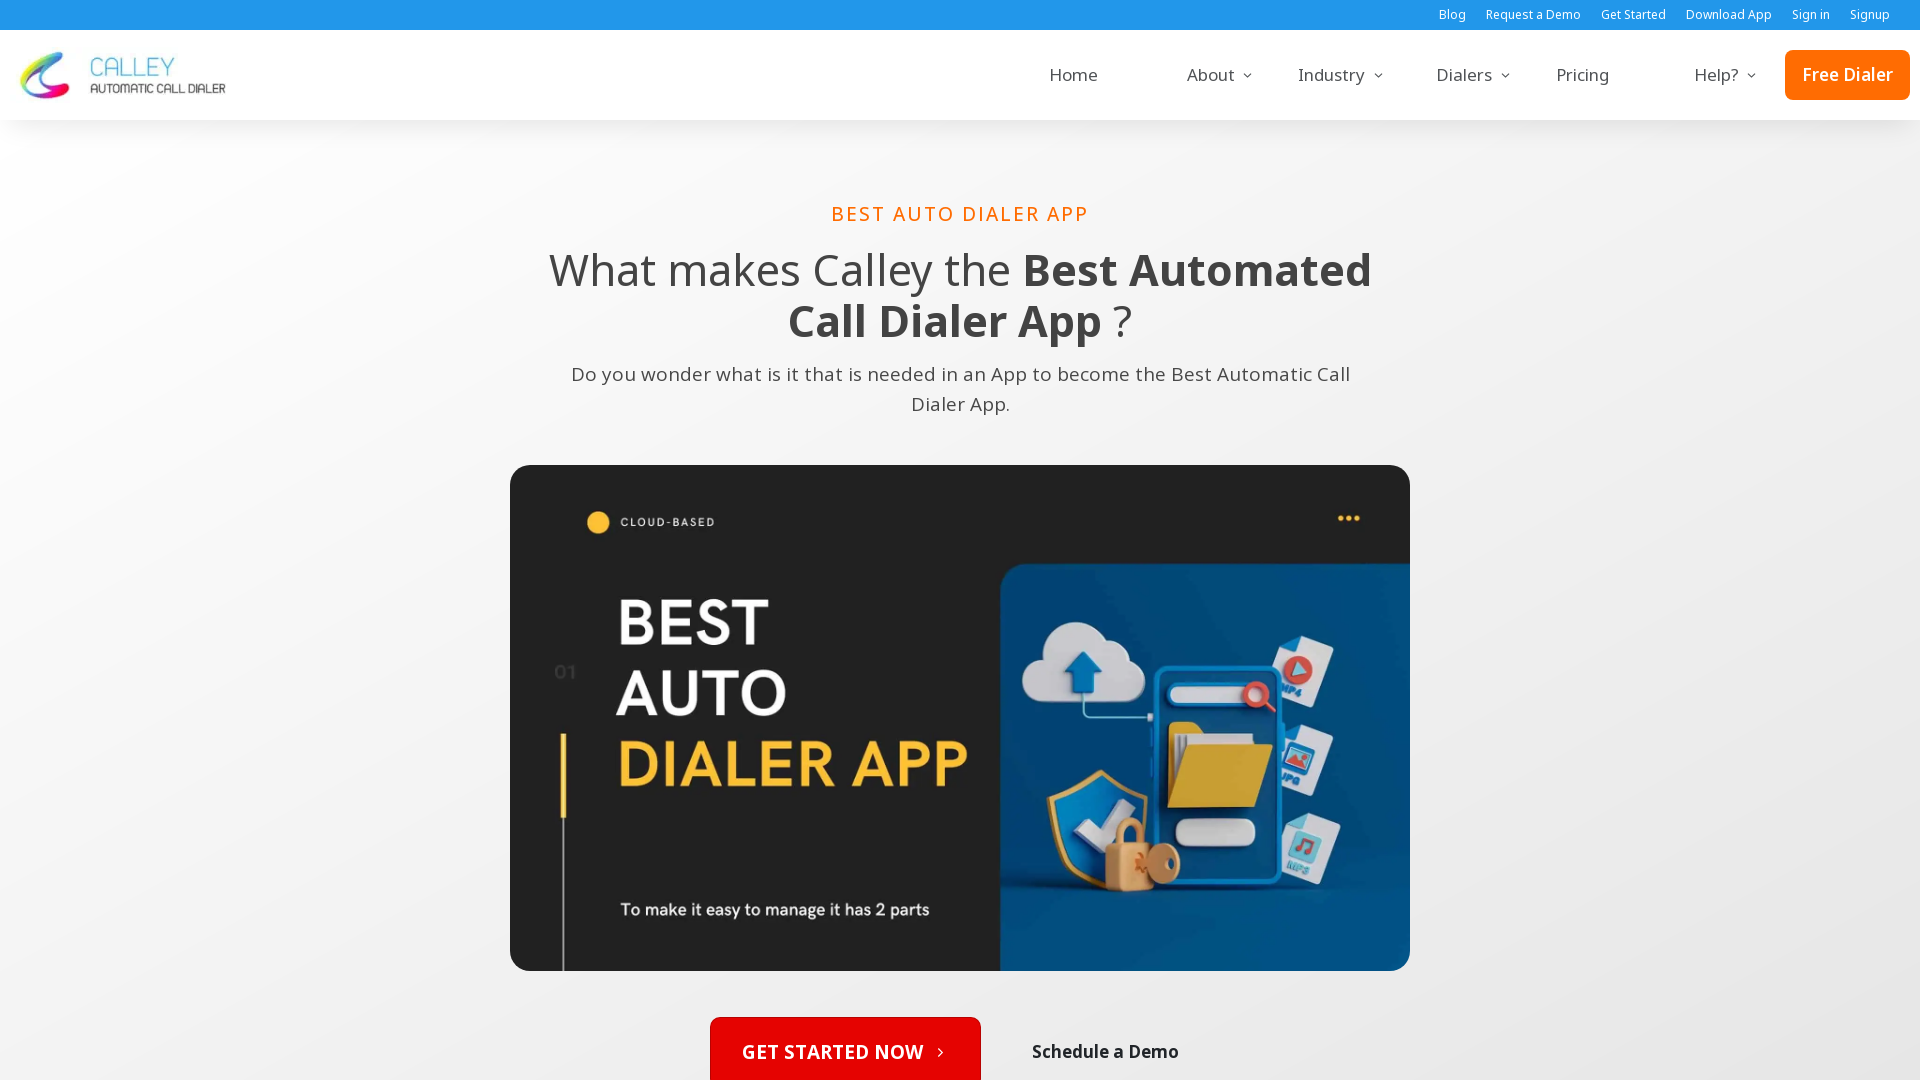

Set viewport to desktop resolution 1366x768
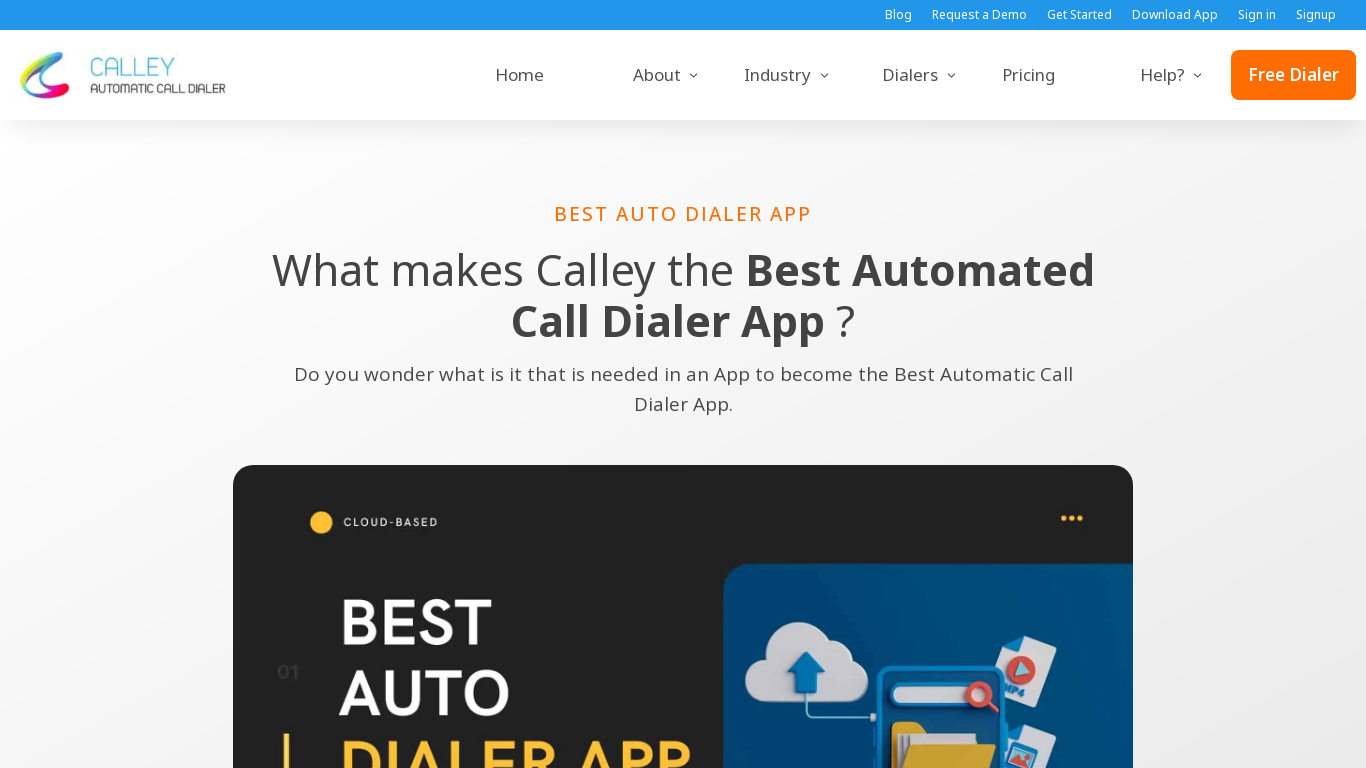

Navigated to https://www.getcalley.com/best-auto-dialer-app/
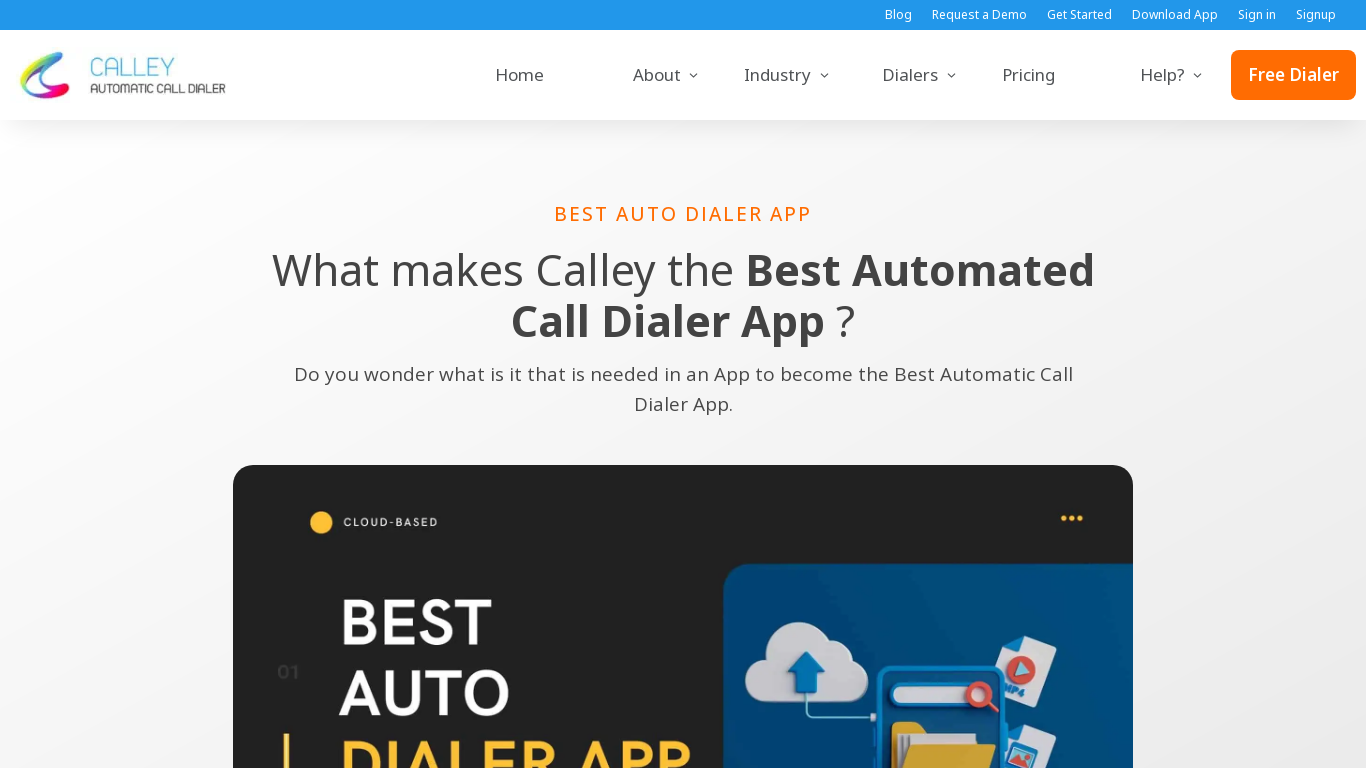

Page loaded at desktop resolution 1366x768
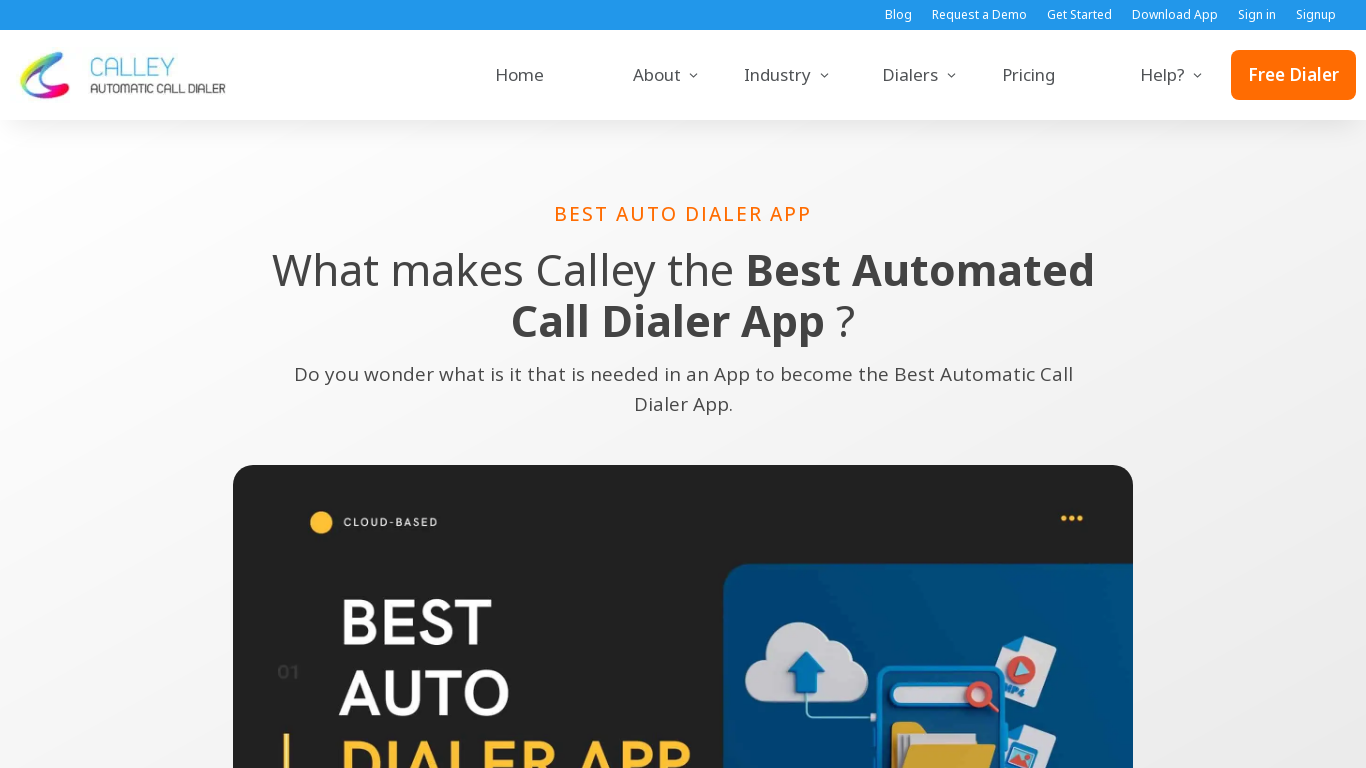

Set viewport to desktop resolution 1536x864
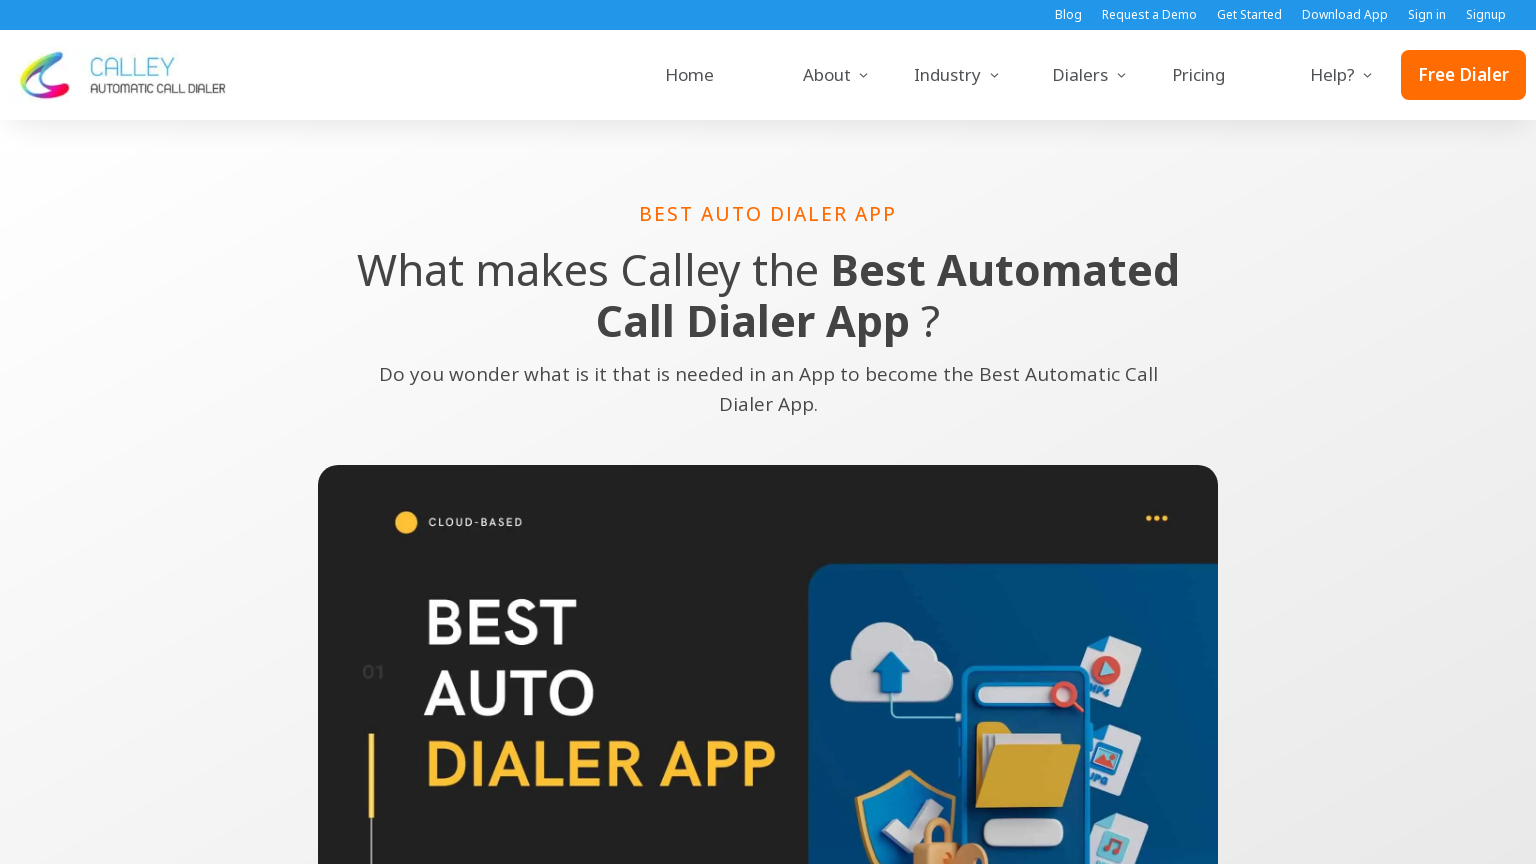

Navigated to https://www.getcalley.com/best-auto-dialer-app/
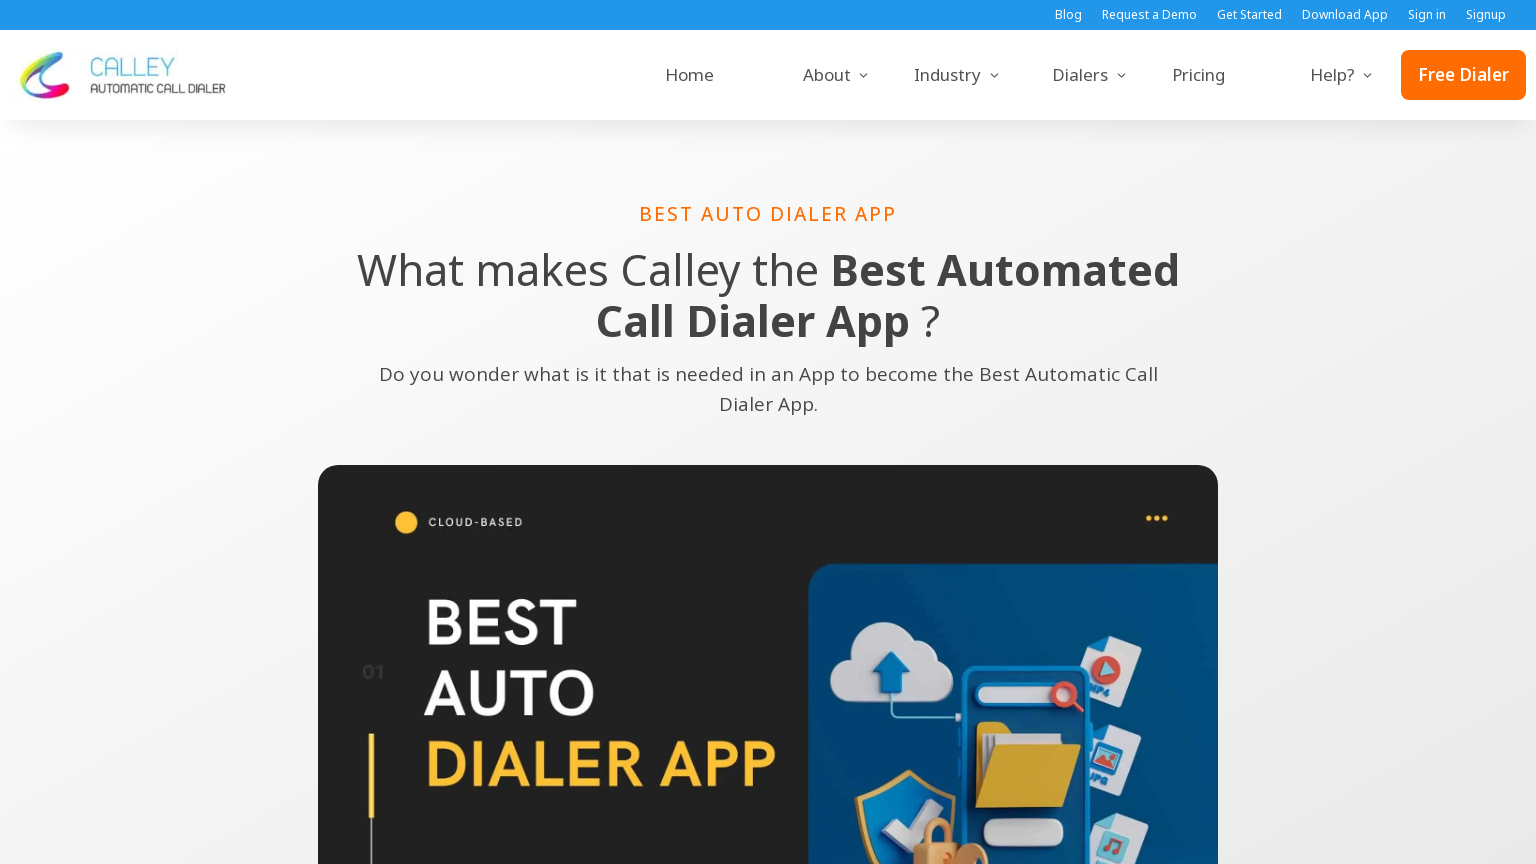

Page loaded at desktop resolution 1536x864
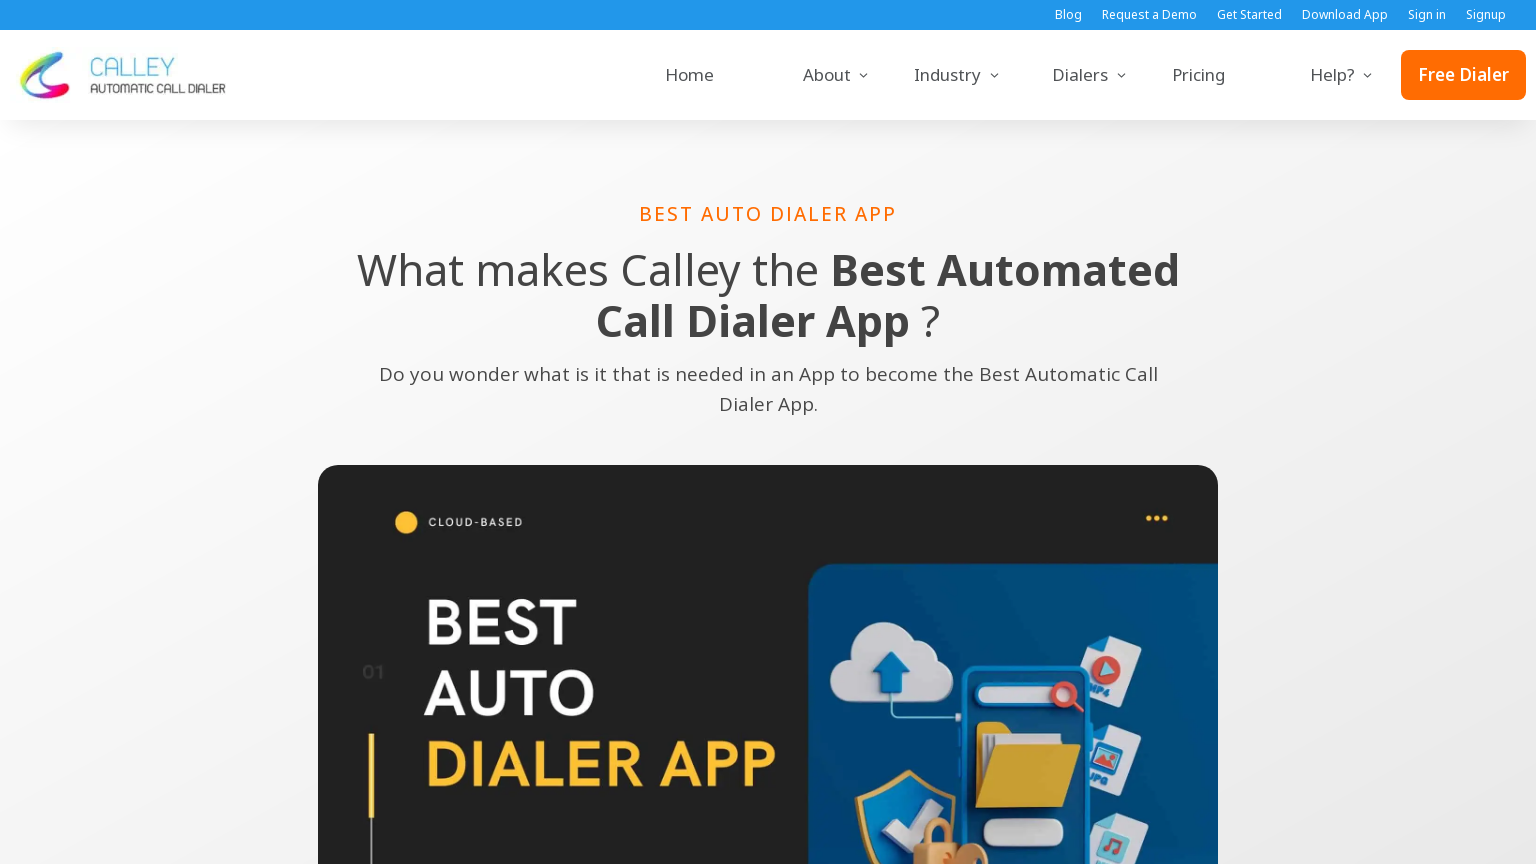

Set viewport to desktop resolution 1920x1080
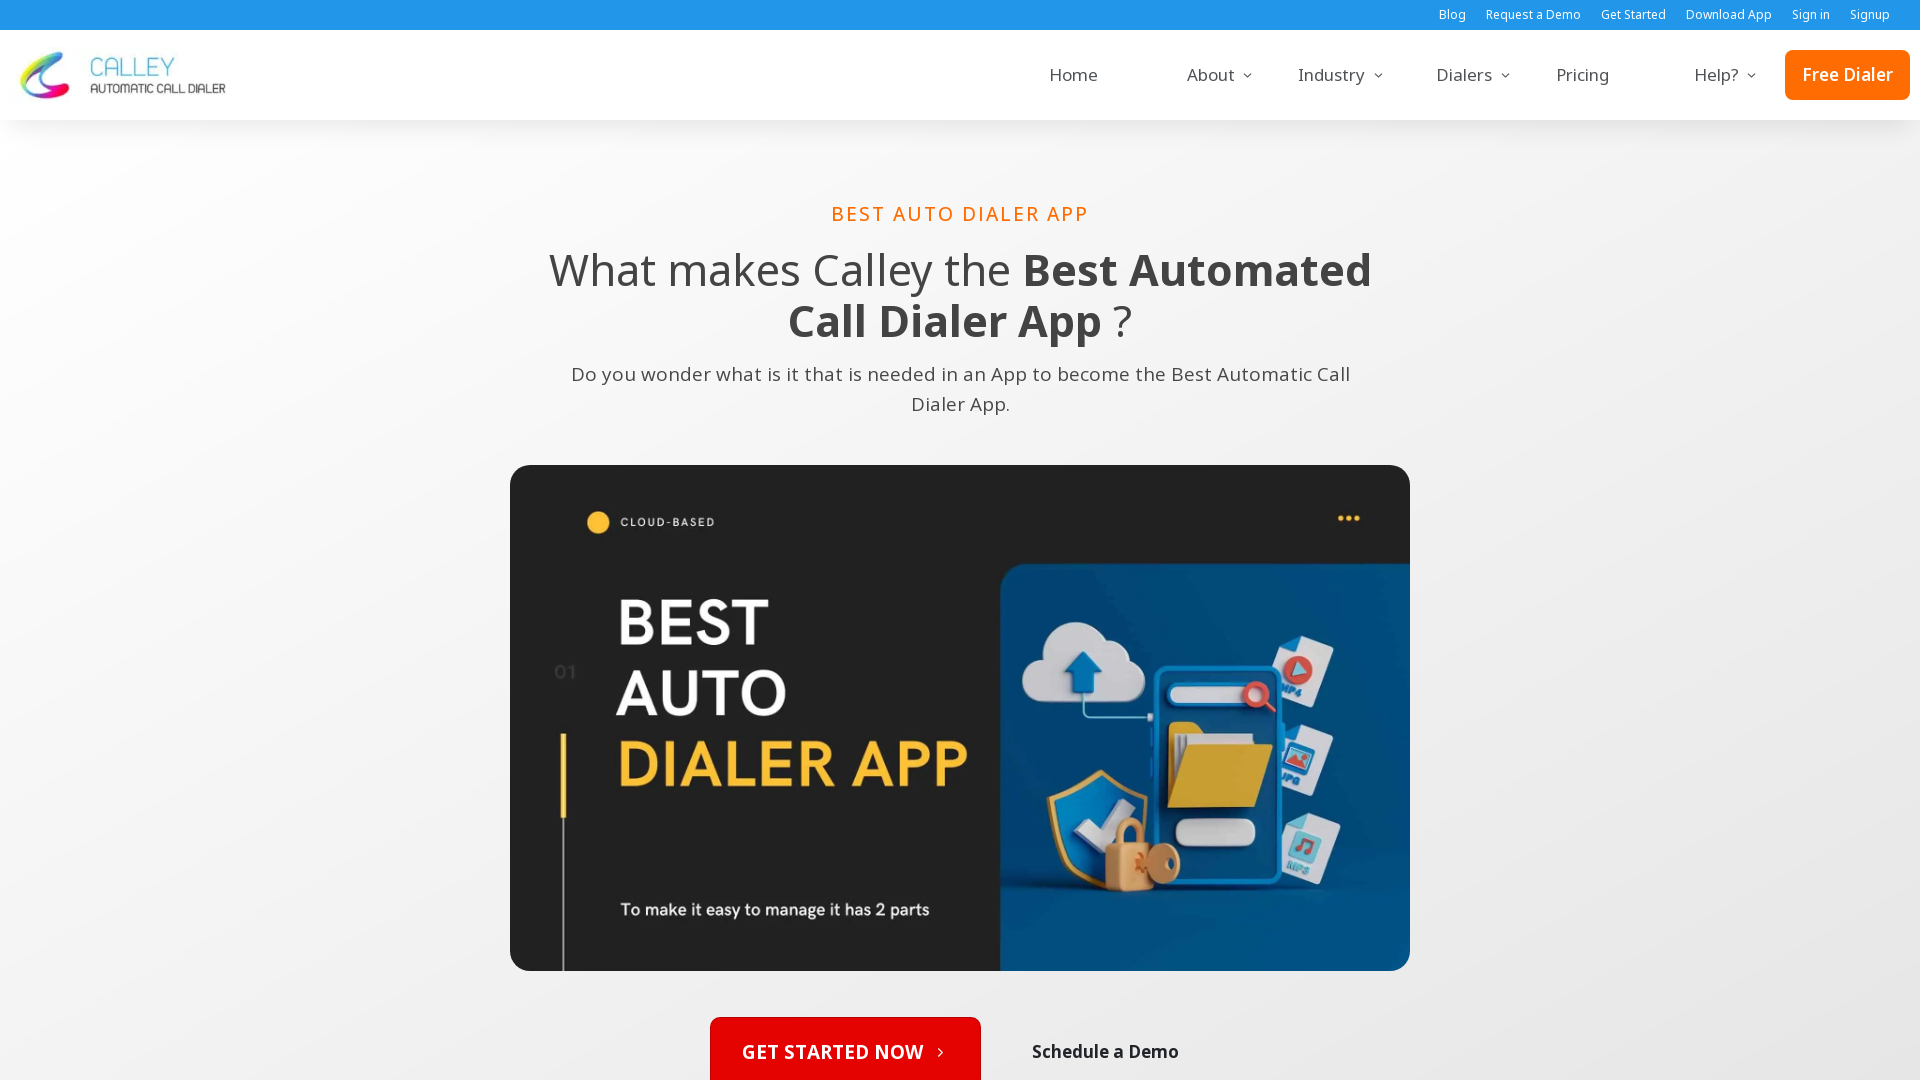

Navigated to https://www.getcalley.com/how-calley-auto-dialer-app-works/
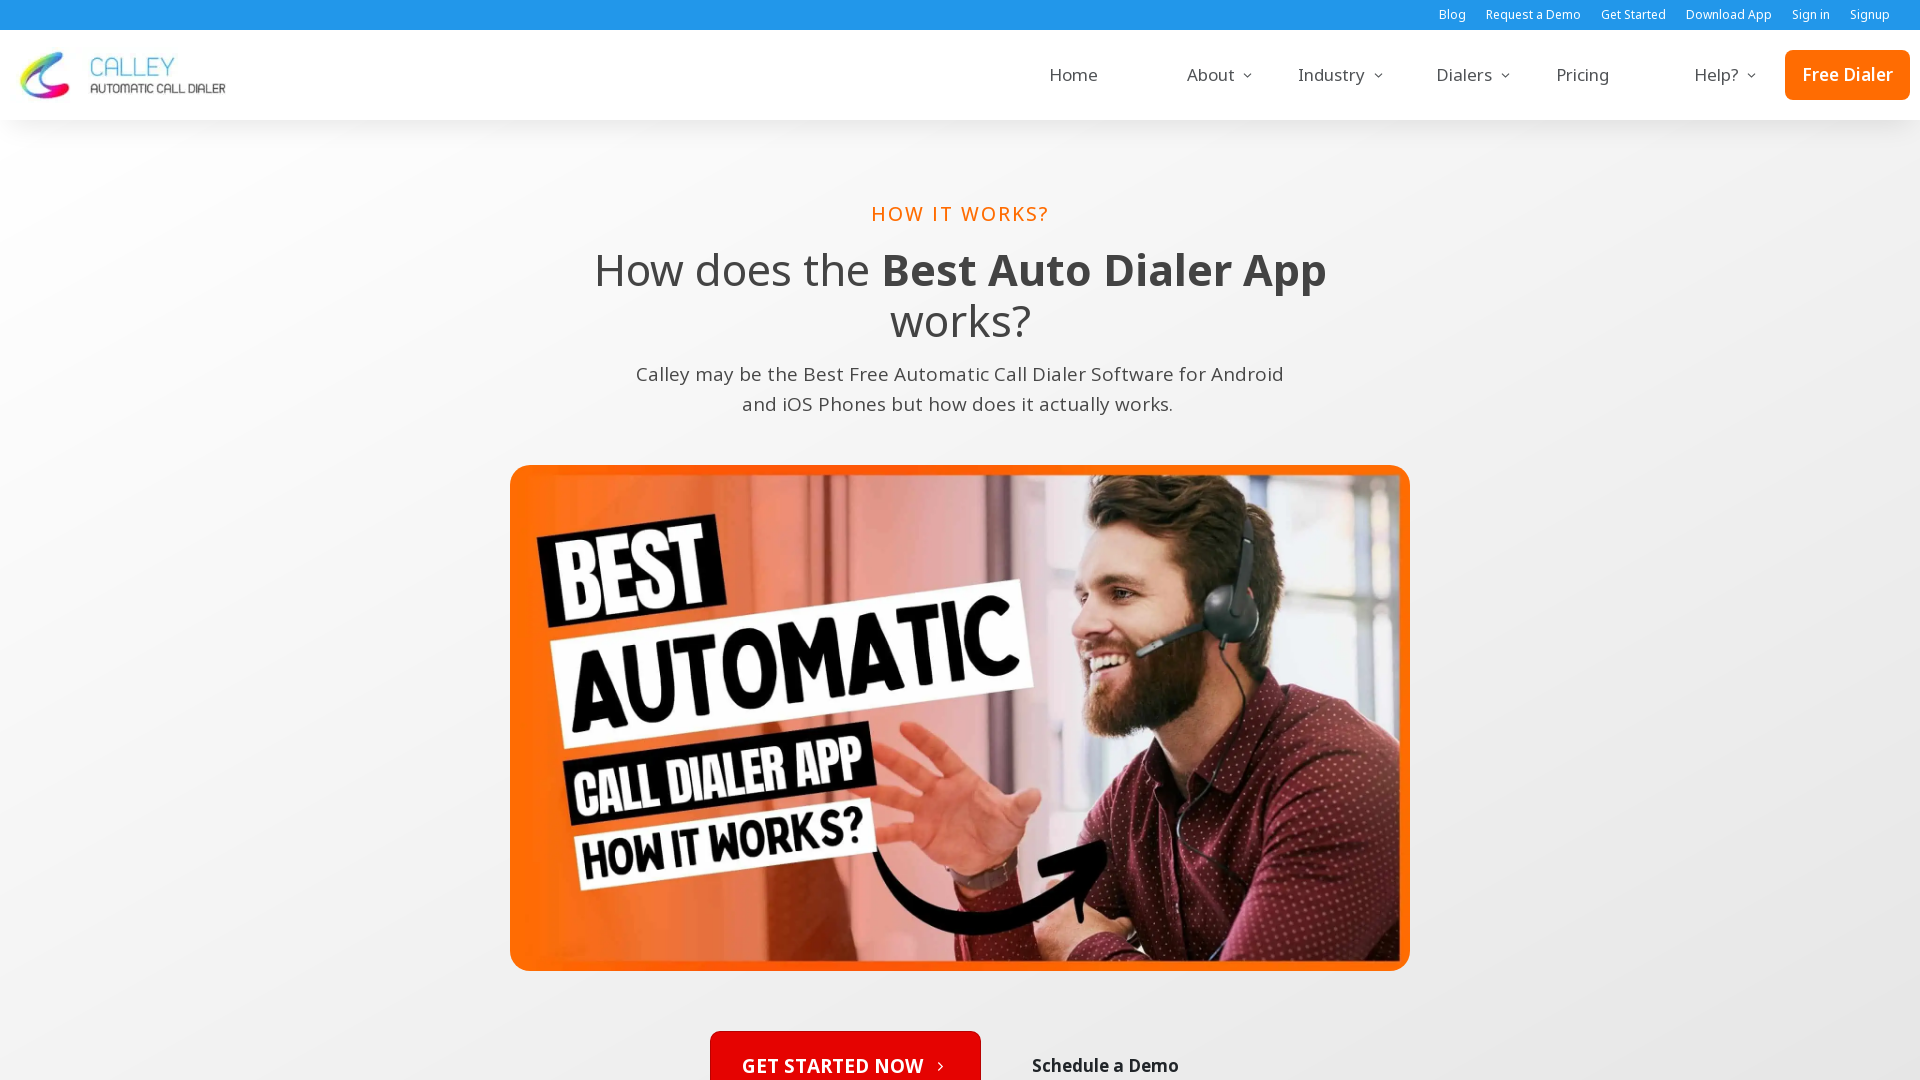

Page loaded at desktop resolution 1920x1080
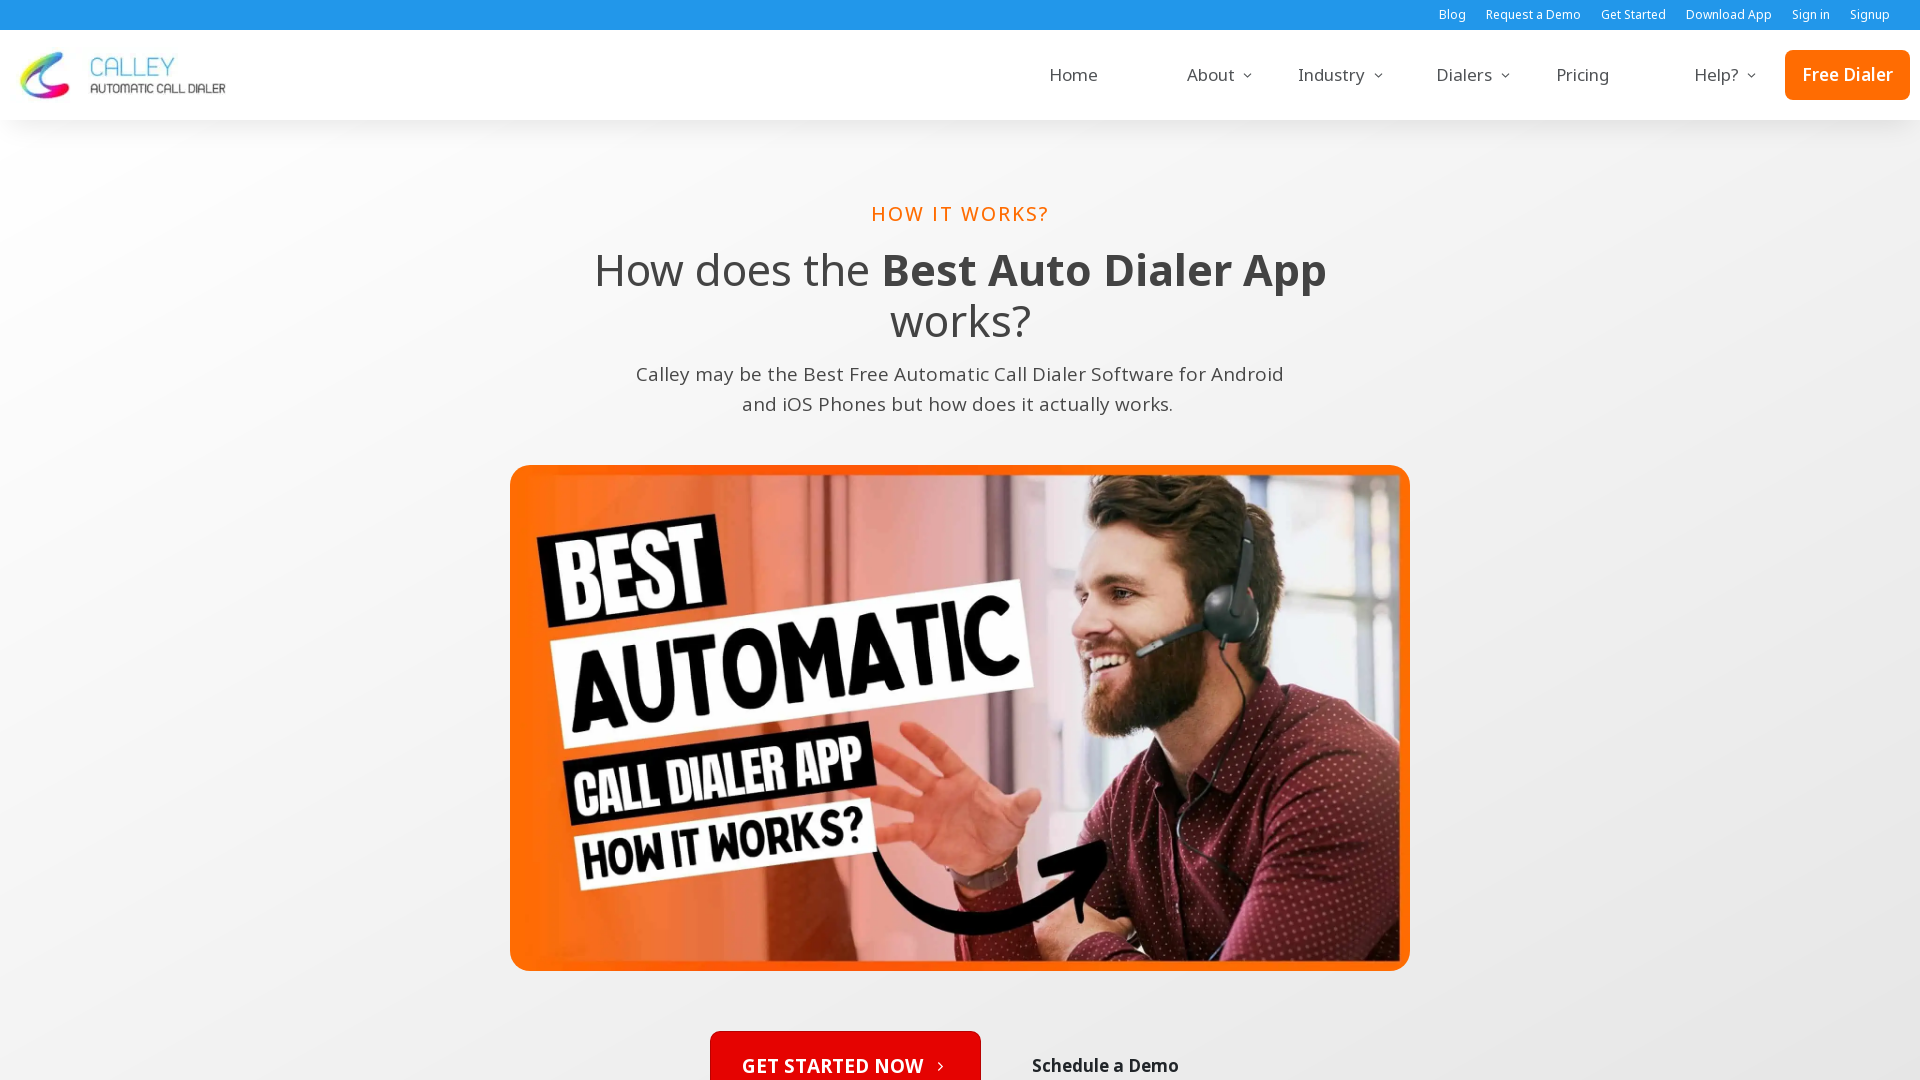

Set viewport to desktop resolution 1366x768
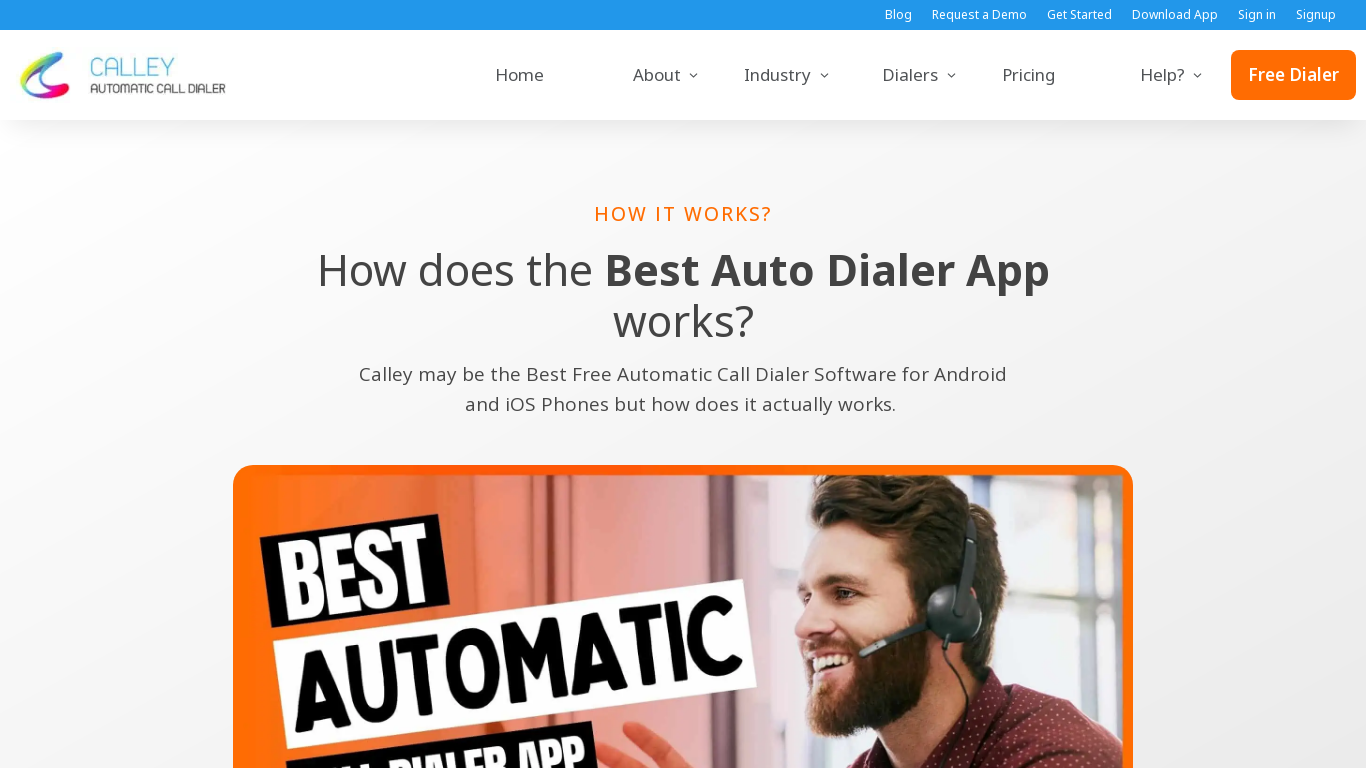

Navigated to https://www.getcalley.com/how-calley-auto-dialer-app-works/
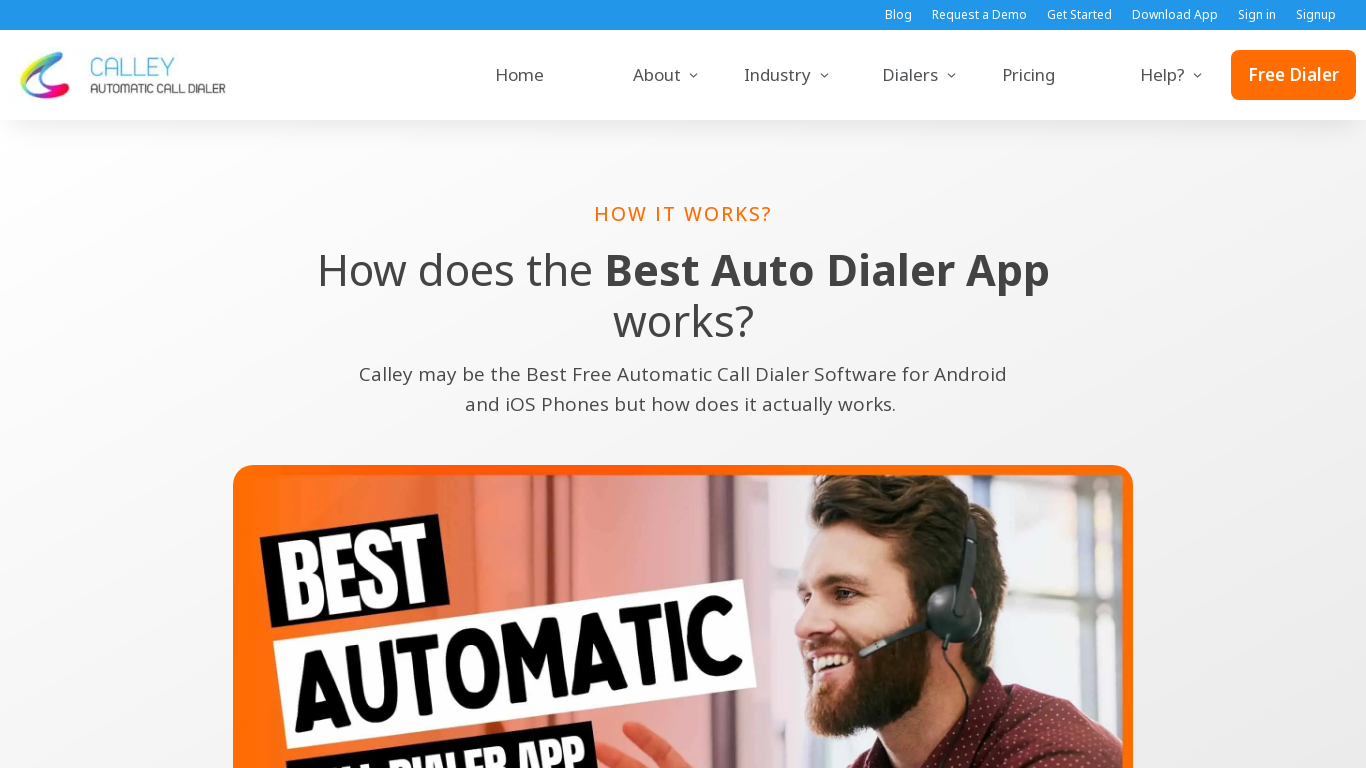

Page loaded at desktop resolution 1366x768
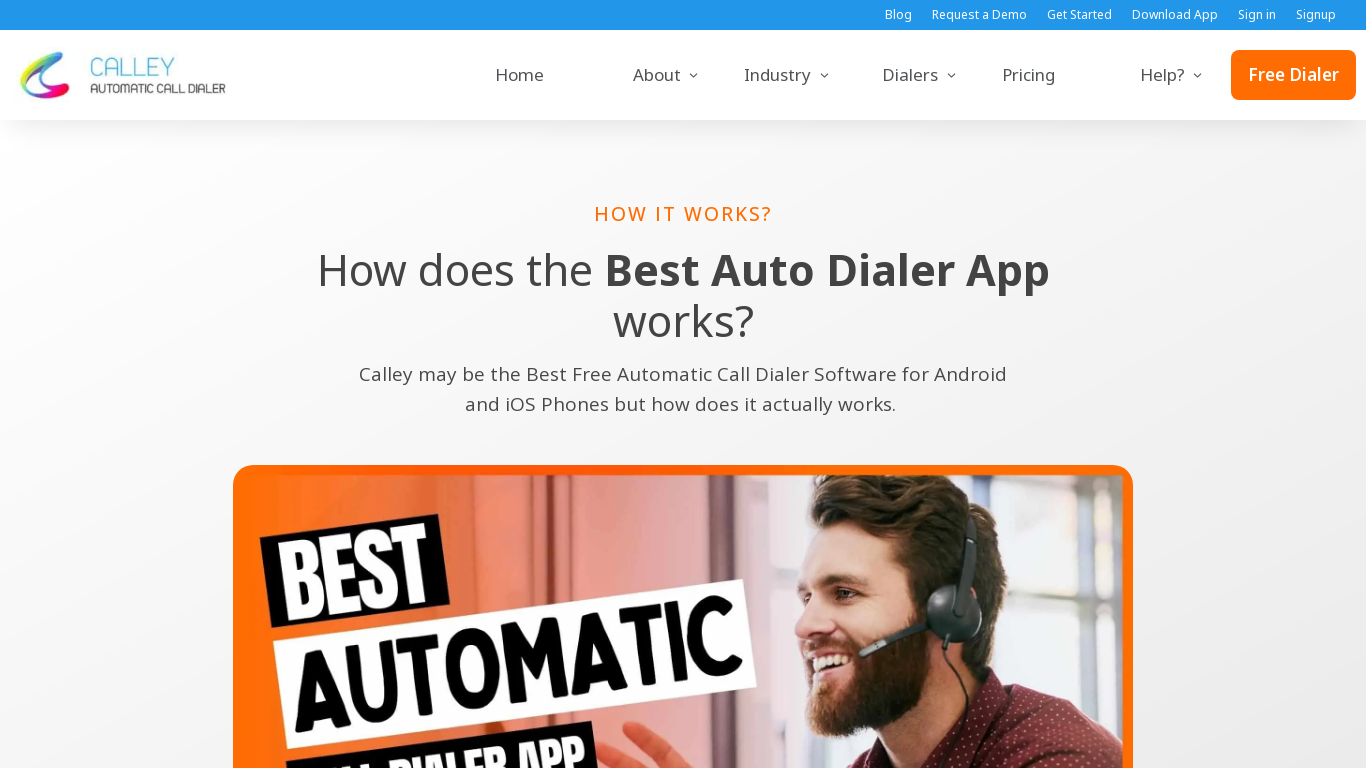

Set viewport to desktop resolution 1536x864
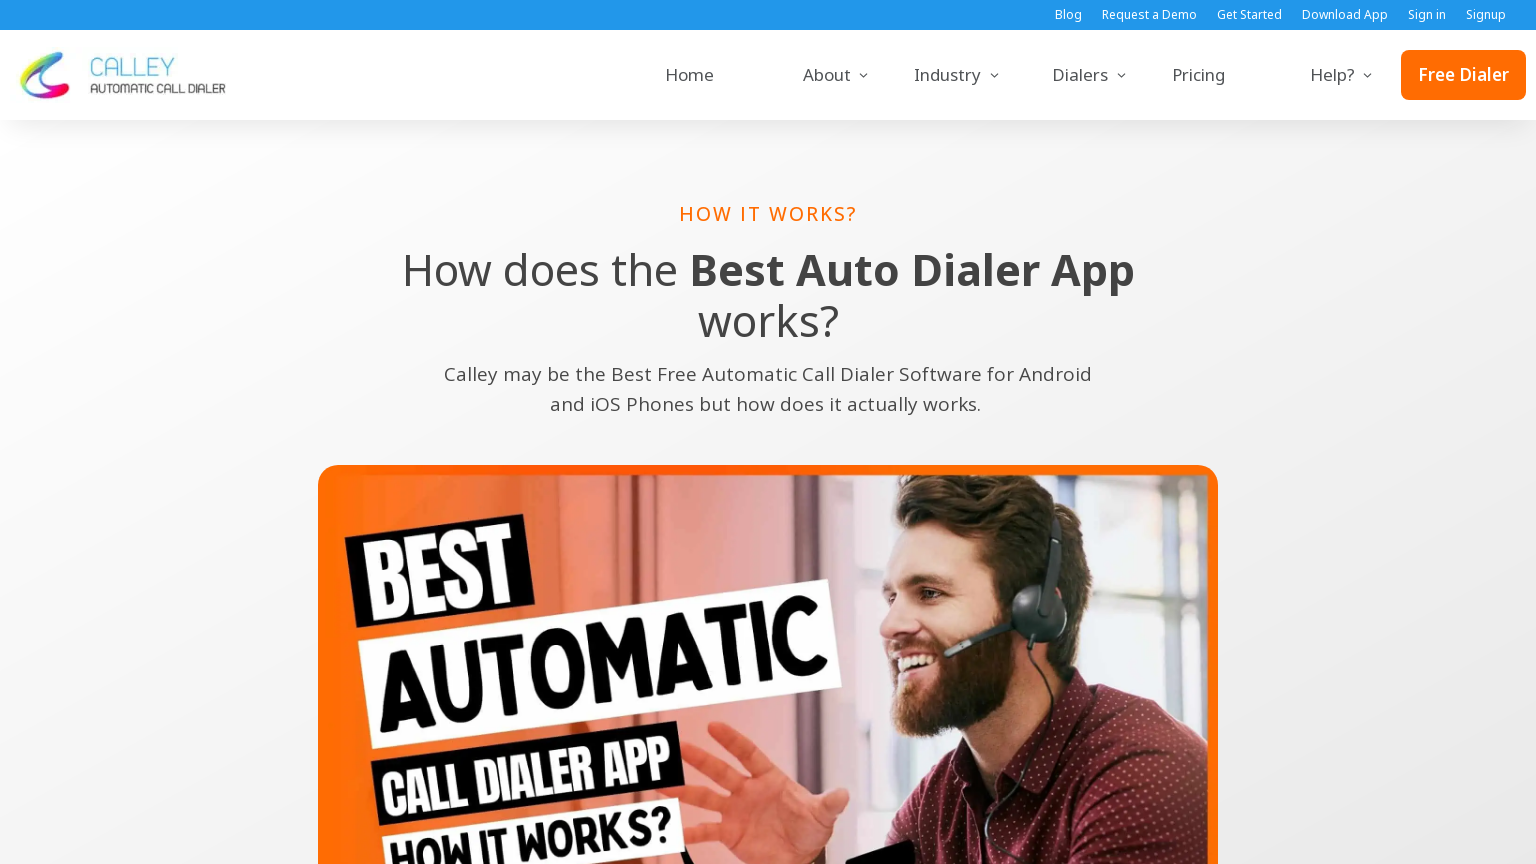

Navigated to https://www.getcalley.com/how-calley-auto-dialer-app-works/
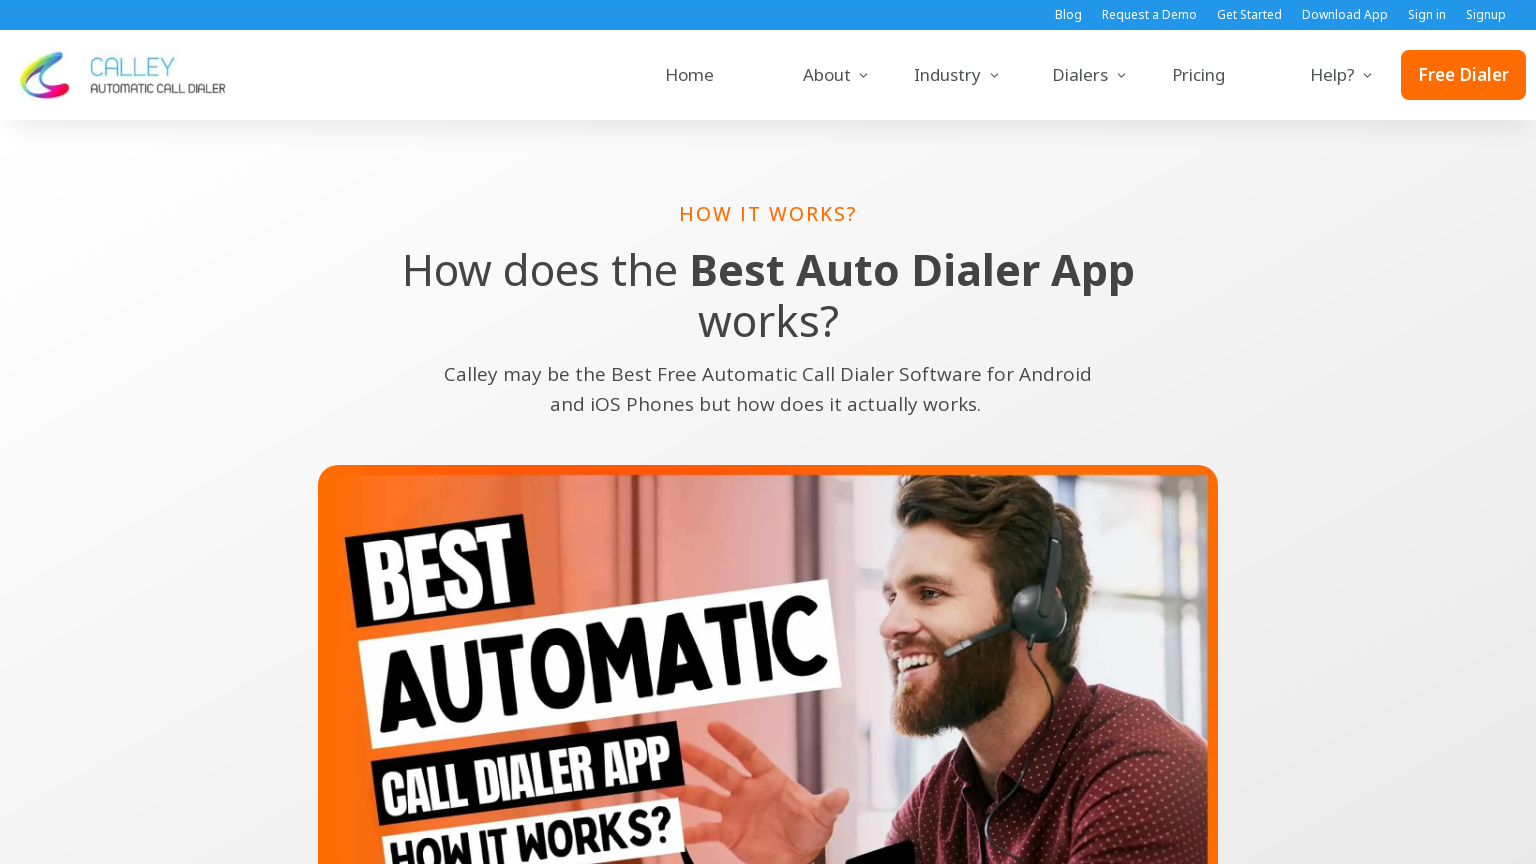

Page loaded at desktop resolution 1536x864
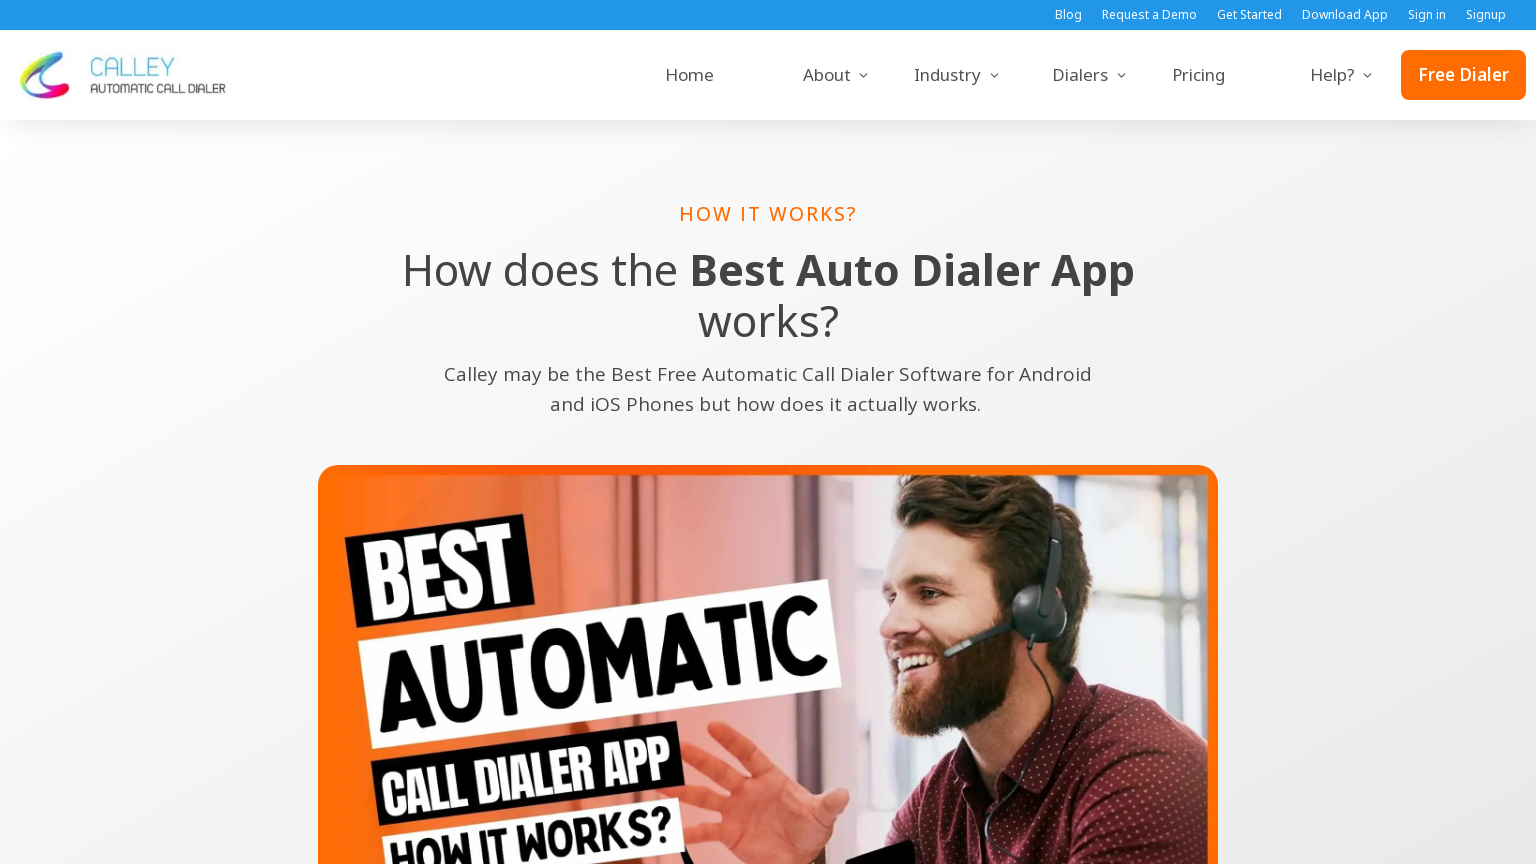

Set viewport to mobile resolution 360x640
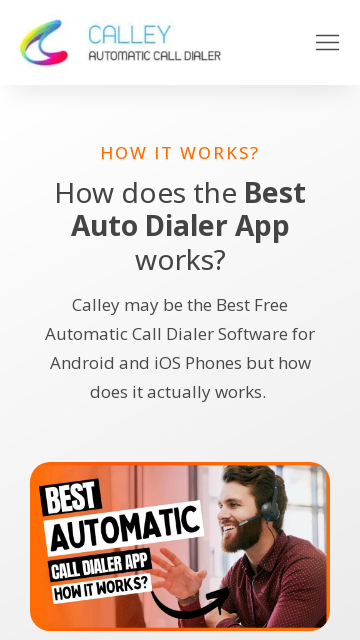

Navigated to https://www.getcalley.com/
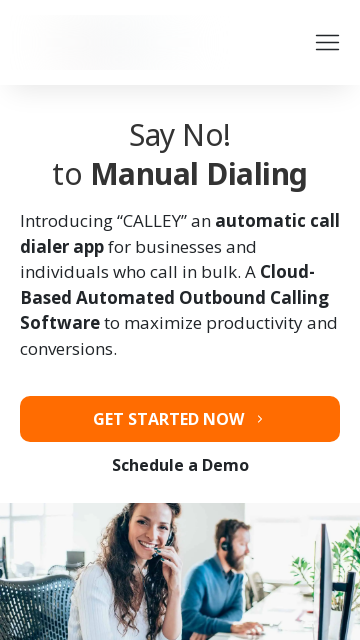

Page loaded at mobile resolution 360x640
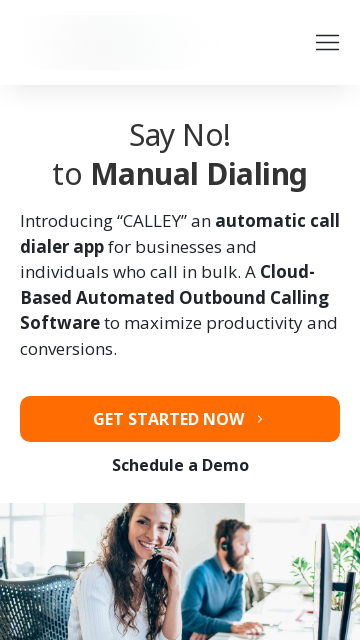

Set viewport to mobile resolution 414x896
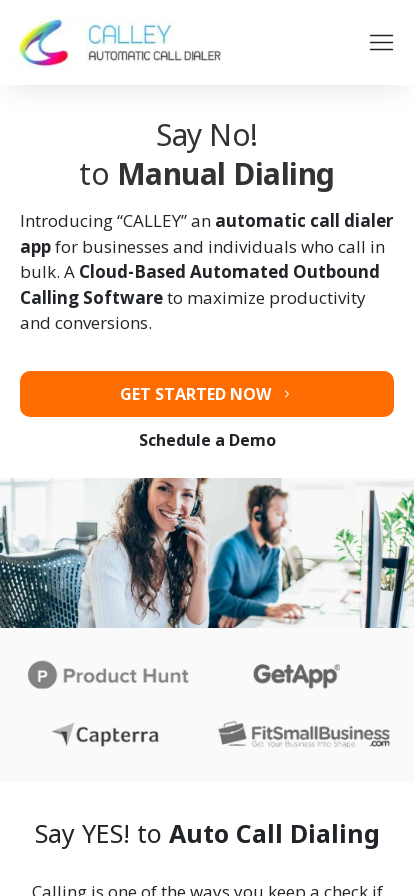

Navigated to https://www.getcalley.com/
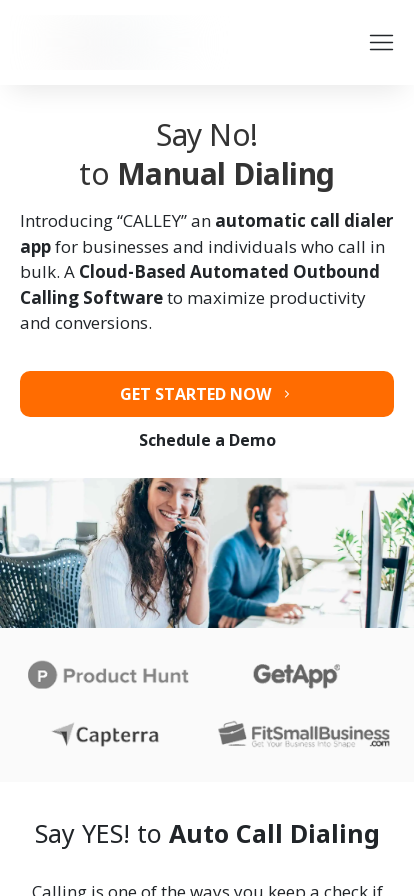

Page loaded at mobile resolution 414x896
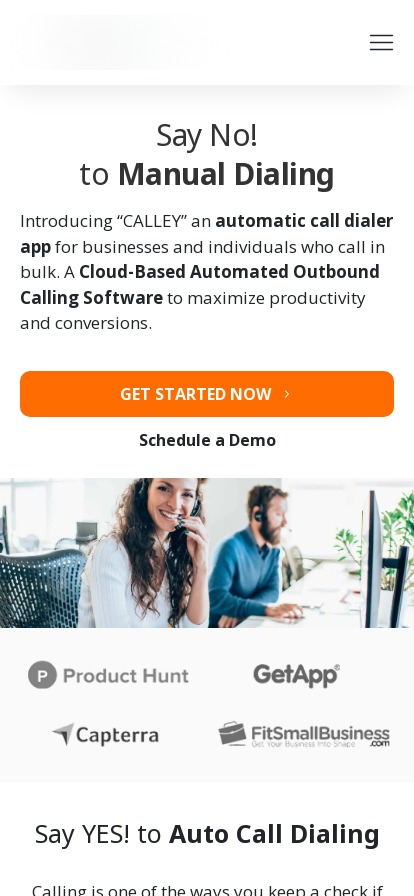

Set viewport to mobile resolution 375x667
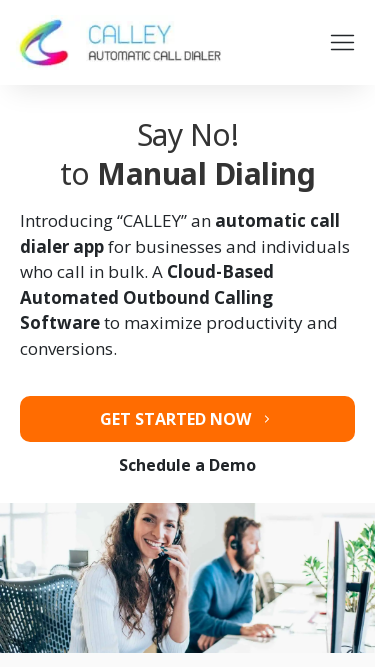

Navigated to https://www.getcalley.com/
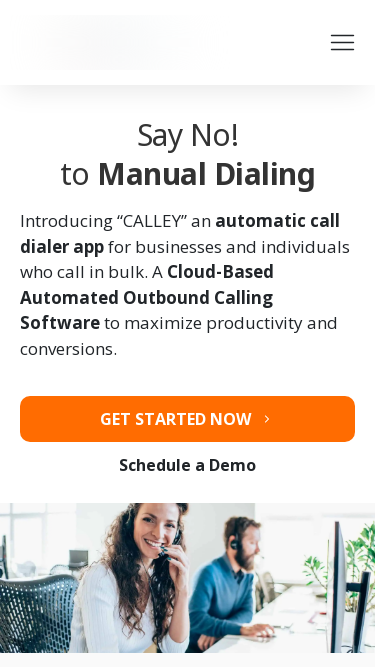

Page loaded at mobile resolution 375x667
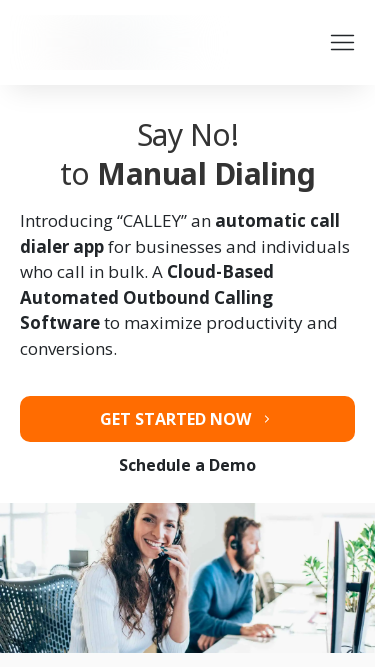

Set viewport to mobile resolution 360x640
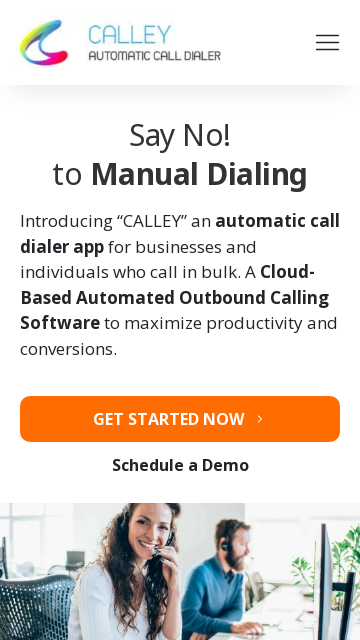

Navigated to https://www.getcalley.com/calley-call-from-browser/
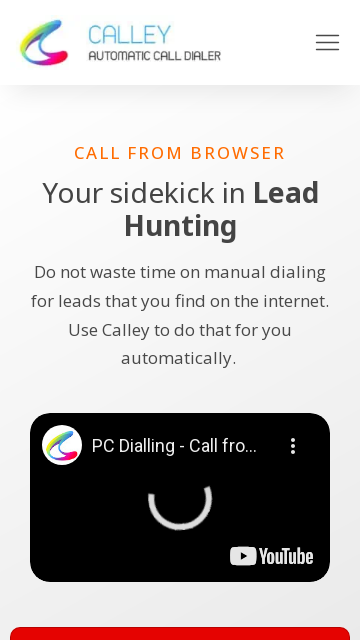

Page loaded at mobile resolution 360x640
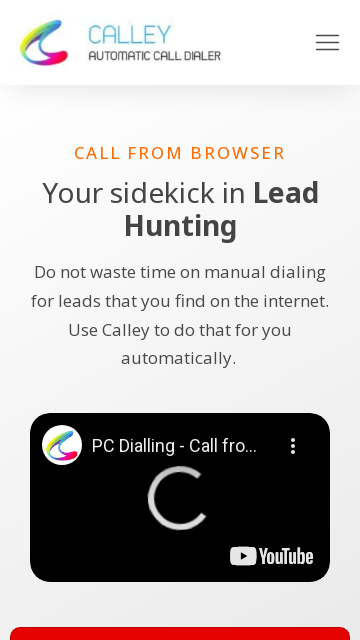

Set viewport to mobile resolution 414x896
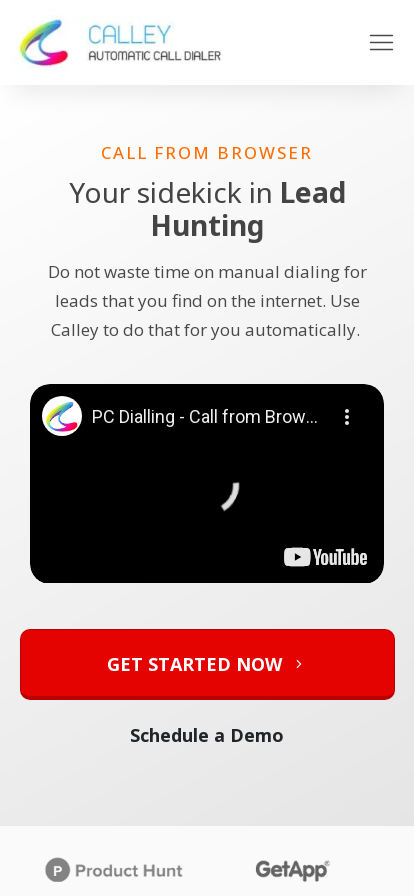

Navigated to https://www.getcalley.com/calley-call-from-browser/
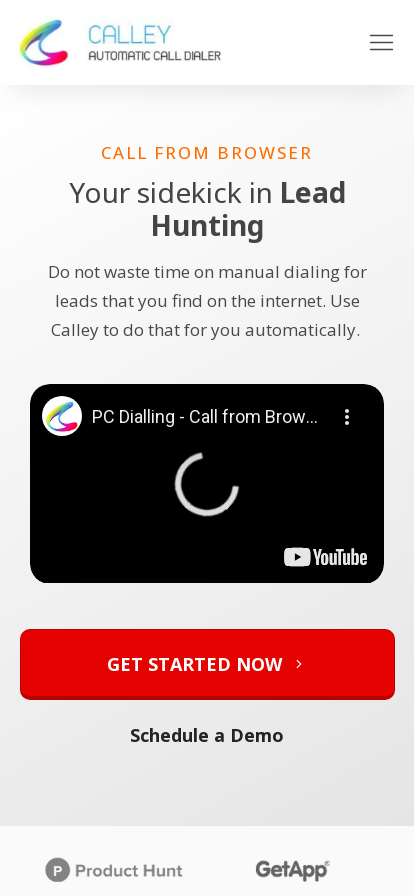

Page loaded at mobile resolution 414x896
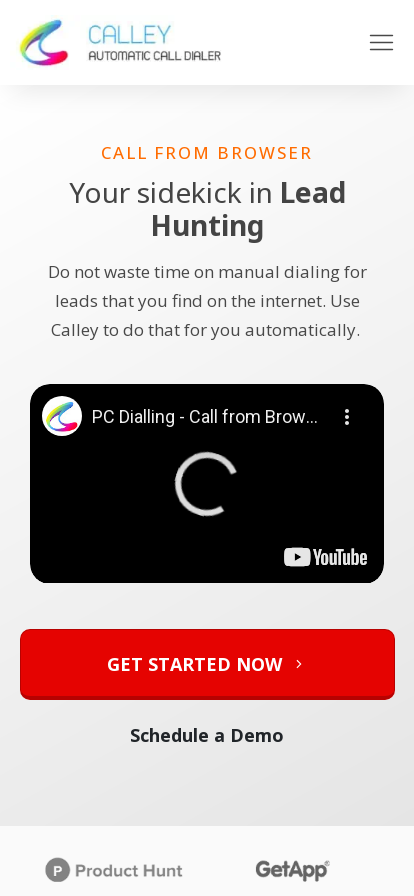

Set viewport to mobile resolution 375x667
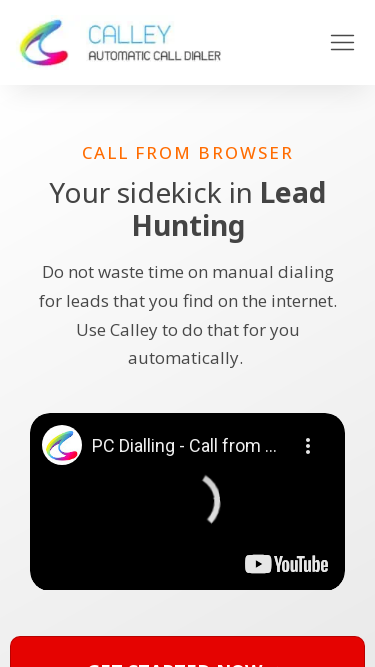

Navigated to https://www.getcalley.com/calley-call-from-browser/
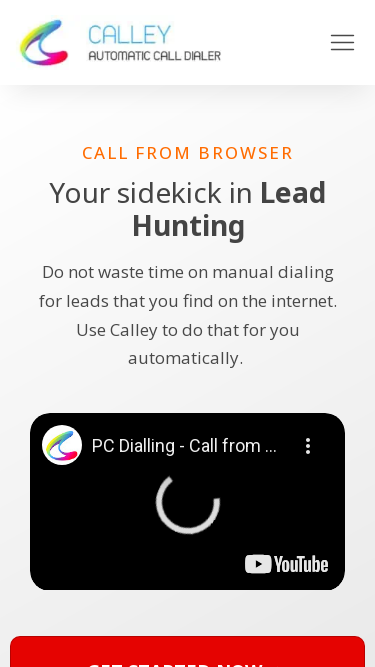

Page loaded at mobile resolution 375x667
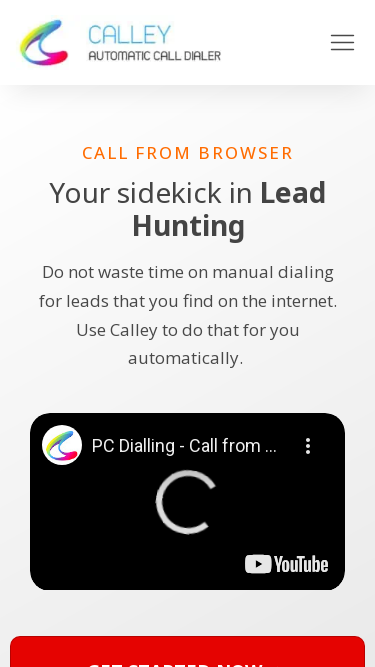

Set viewport to mobile resolution 360x640
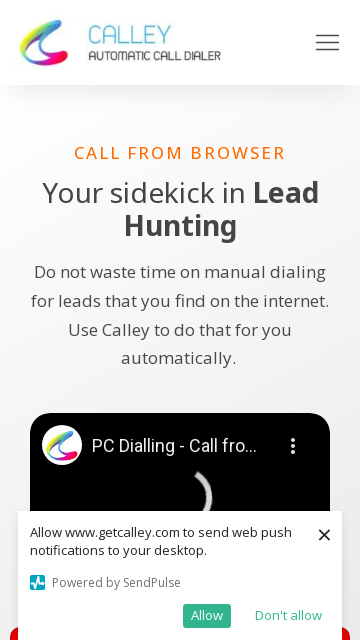

Navigated to https://www.getcalley.com/calley-pro-features/
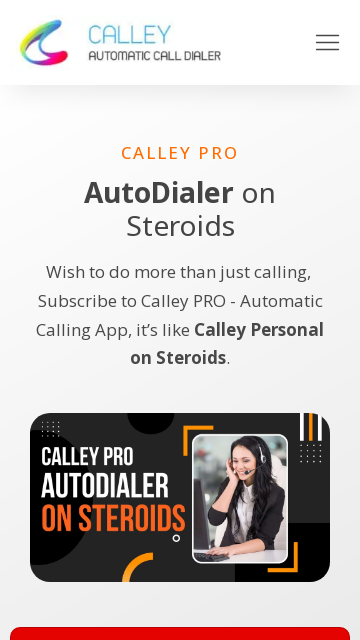

Page loaded at mobile resolution 360x640
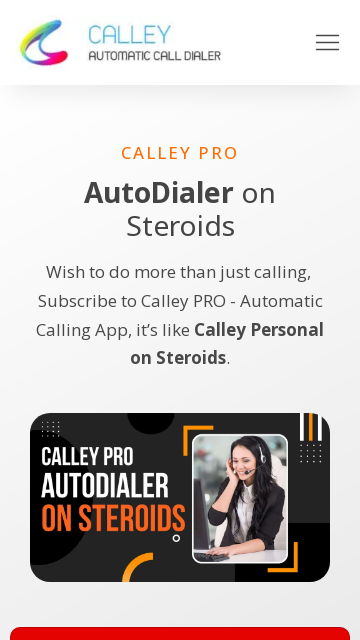

Set viewport to mobile resolution 414x896
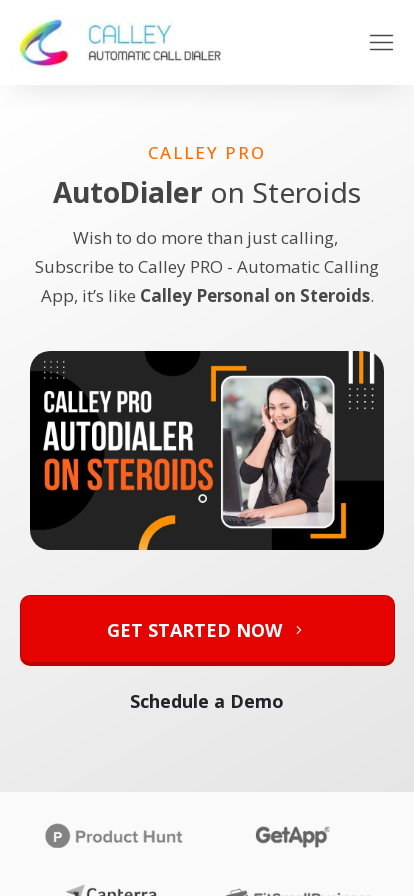

Navigated to https://www.getcalley.com/calley-pro-features/
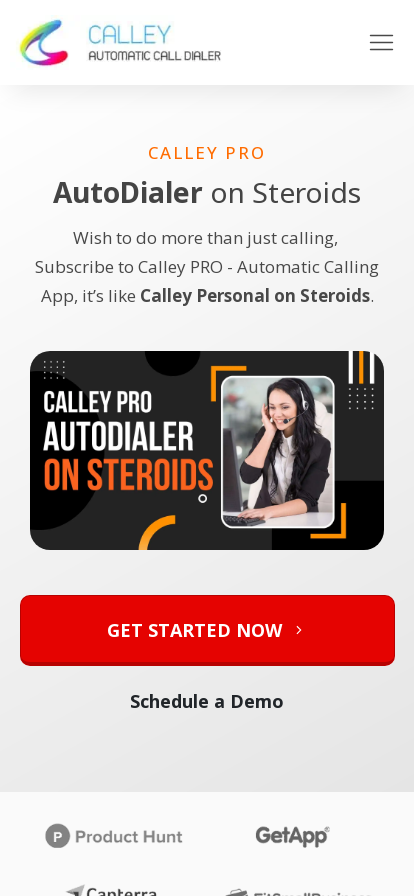

Page loaded at mobile resolution 414x896
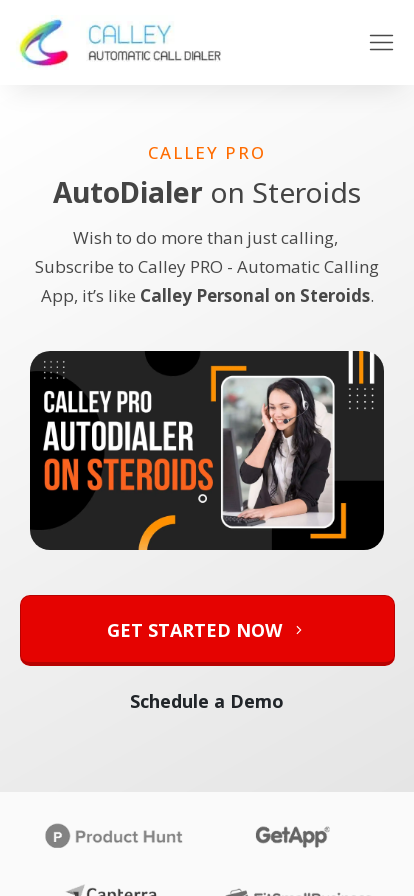

Set viewport to mobile resolution 375x667
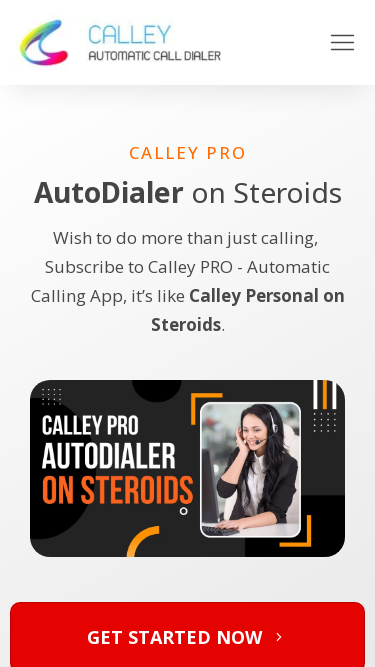

Navigated to https://www.getcalley.com/calley-pro-features/
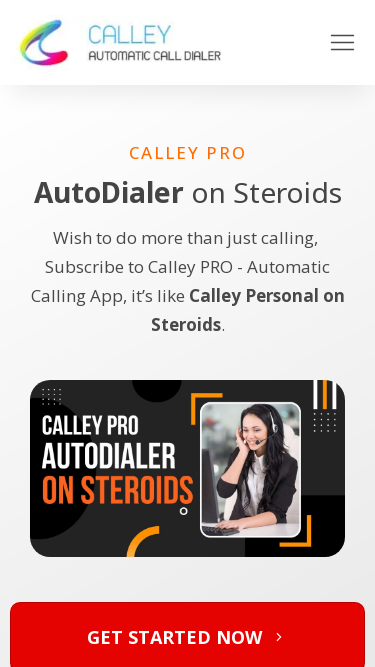

Page loaded at mobile resolution 375x667
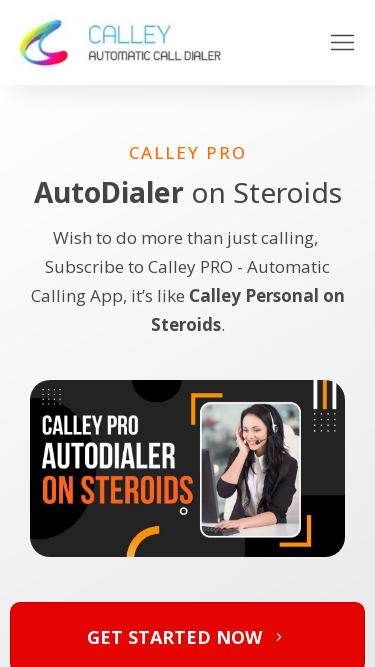

Set viewport to mobile resolution 360x640
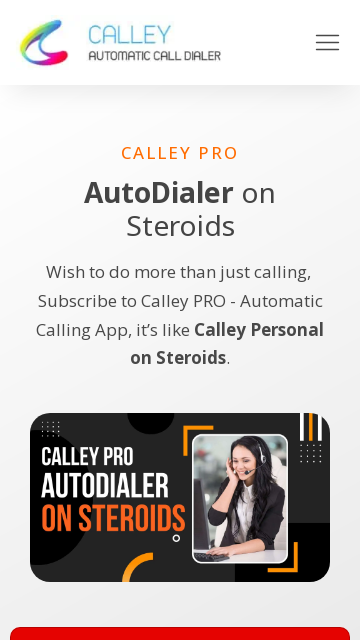

Navigated to https://www.getcalley.com/best-auto-dialer-app/
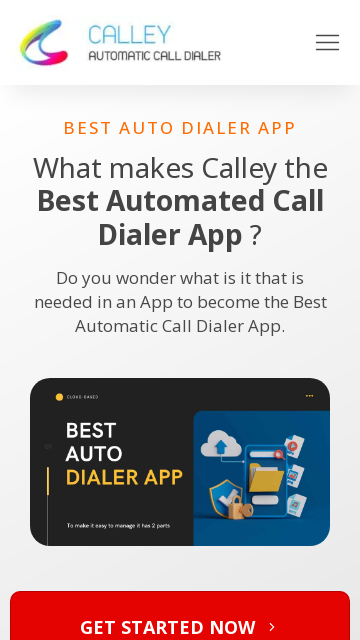

Page loaded at mobile resolution 360x640
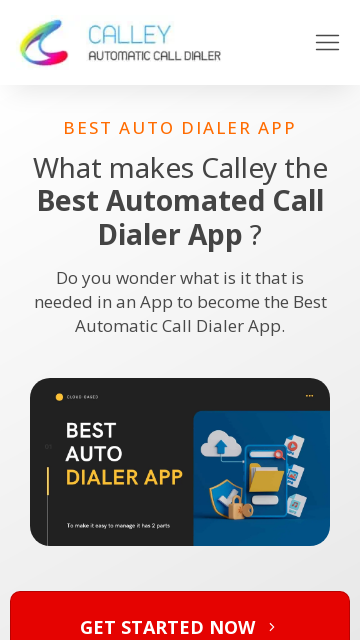

Set viewport to mobile resolution 414x896
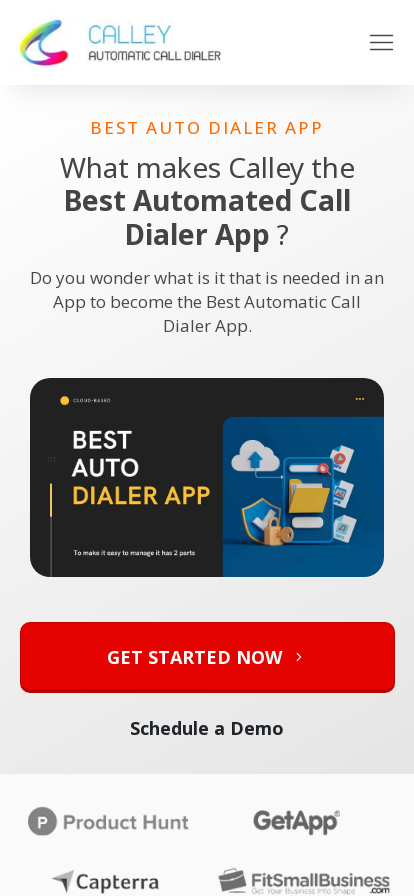

Navigated to https://www.getcalley.com/best-auto-dialer-app/
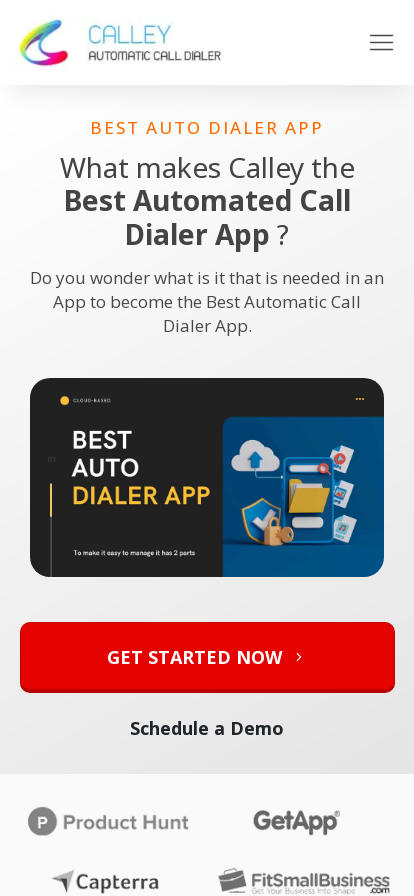

Page loaded at mobile resolution 414x896
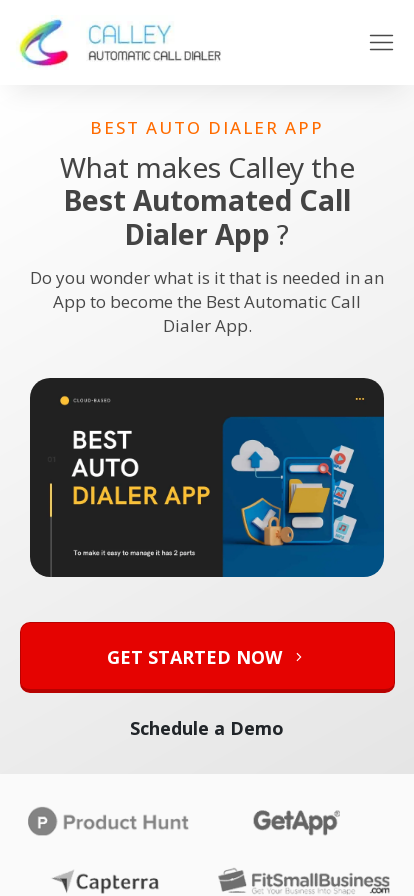

Set viewport to mobile resolution 375x667
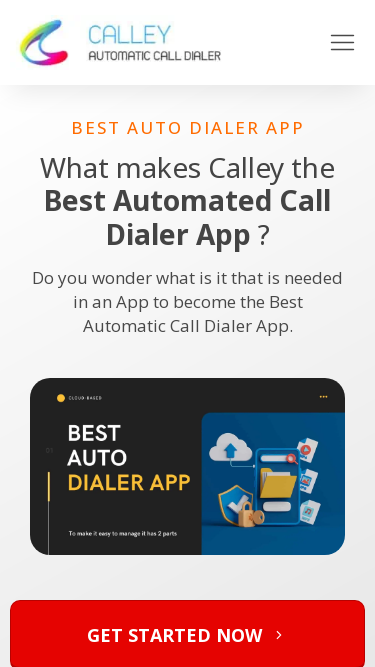

Navigated to https://www.getcalley.com/best-auto-dialer-app/
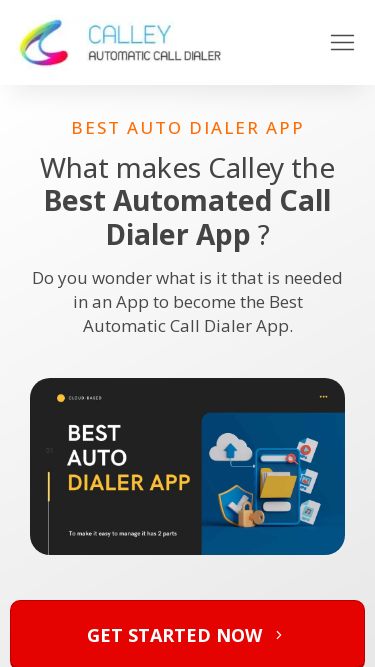

Page loaded at mobile resolution 375x667
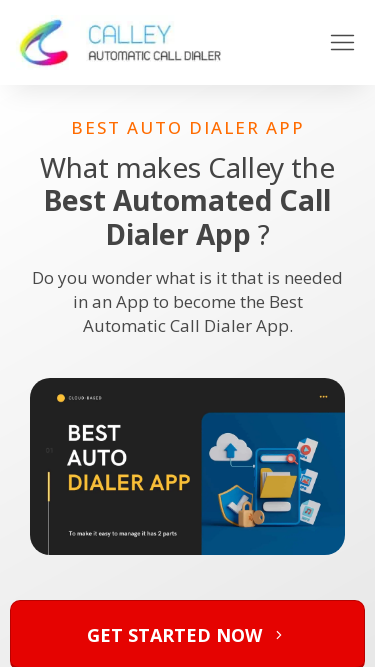

Set viewport to mobile resolution 360x640
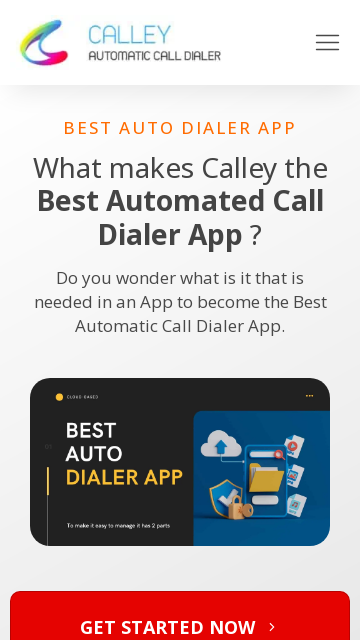

Navigated to https://www.getcalley.com/how-calley-auto-dialer-app-works/
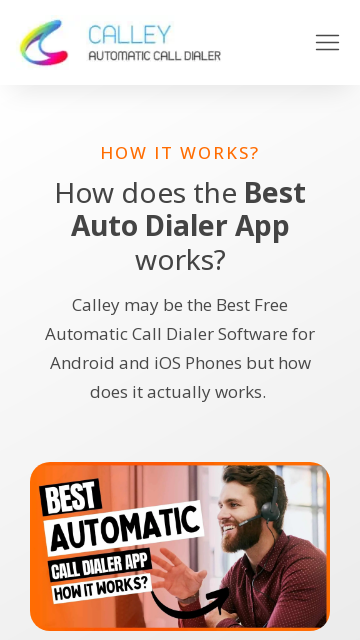

Page loaded at mobile resolution 360x640
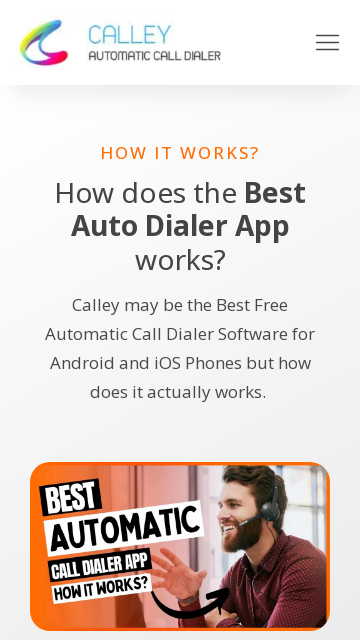

Set viewport to mobile resolution 414x896
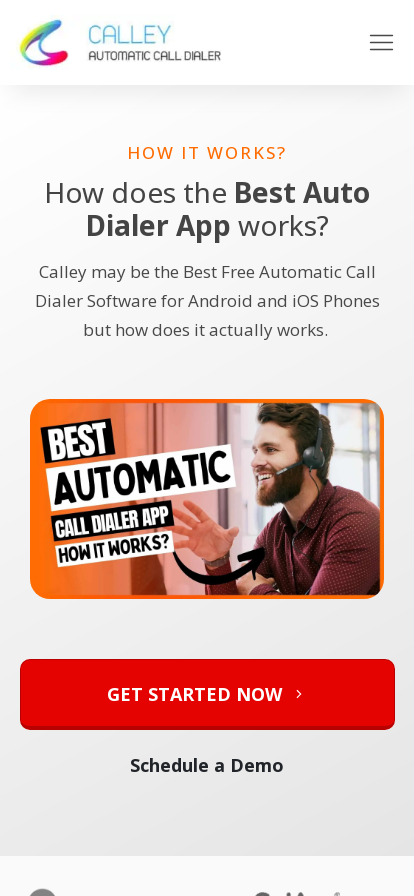

Navigated to https://www.getcalley.com/how-calley-auto-dialer-app-works/
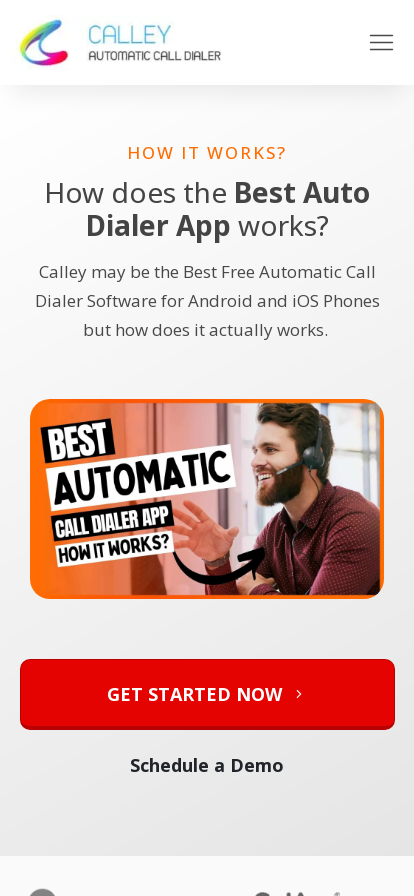

Page loaded at mobile resolution 414x896
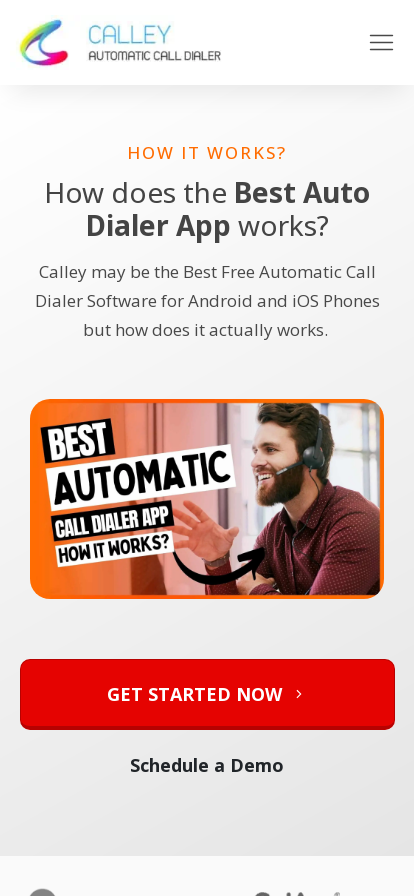

Set viewport to mobile resolution 375x667
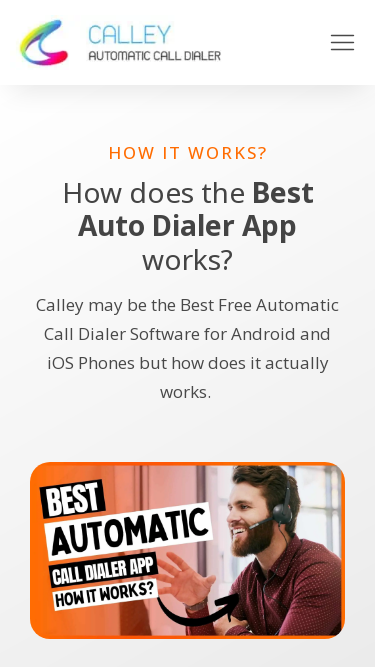

Navigated to https://www.getcalley.com/how-calley-auto-dialer-app-works/
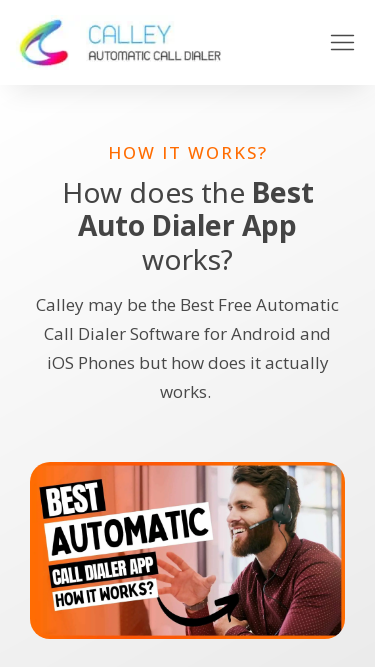

Page loaded at mobile resolution 375x667
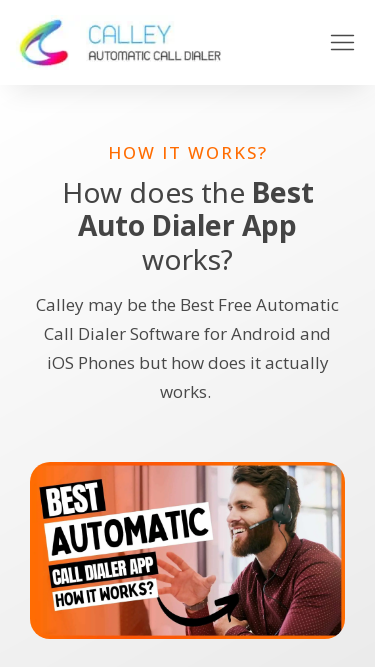

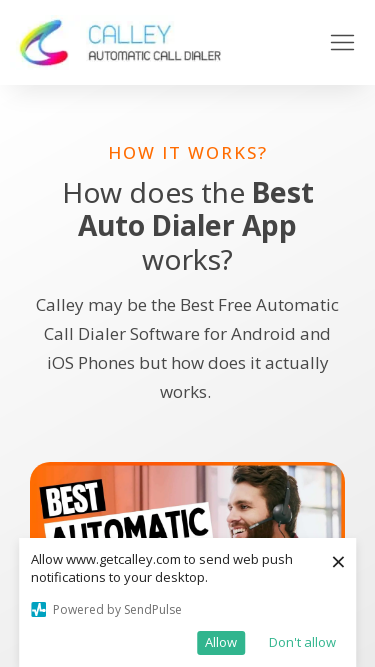